Tests pagination functionality by clicking through all pages of a product table and reading items from each page

Starting URL: https://testautomationpractice.blogspot.com/

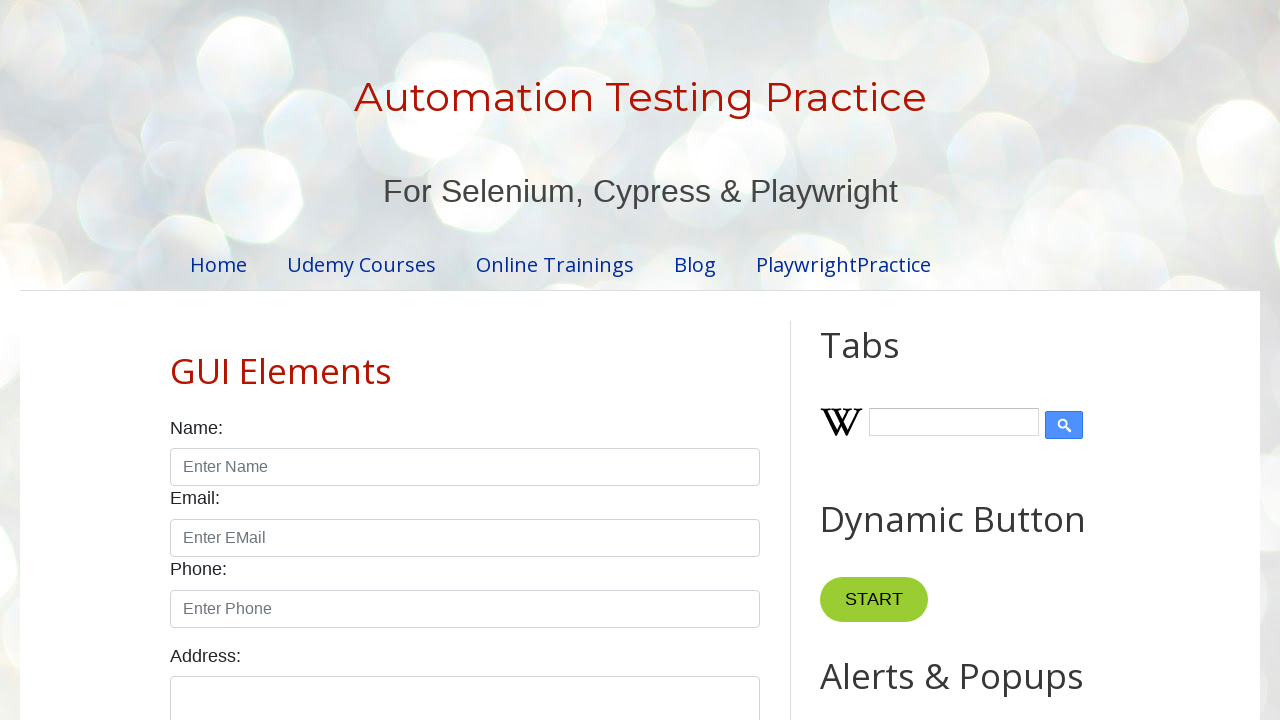

Located the product table element
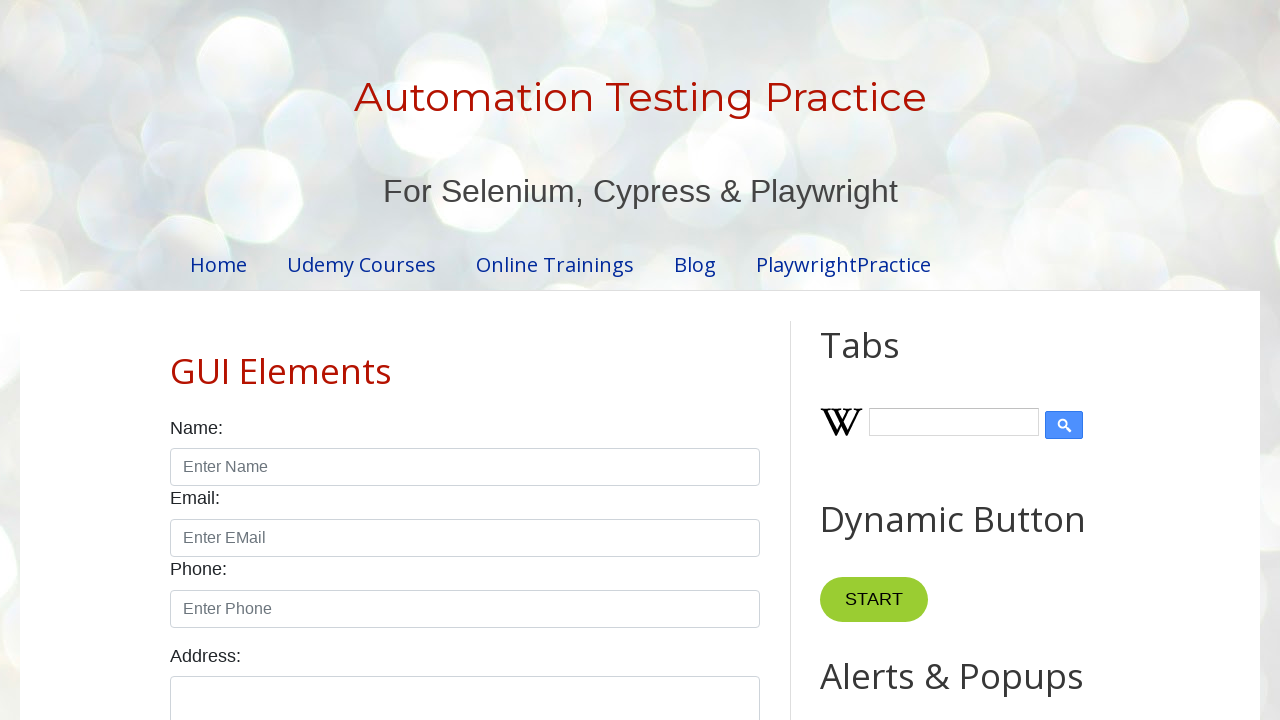

Located all table rows
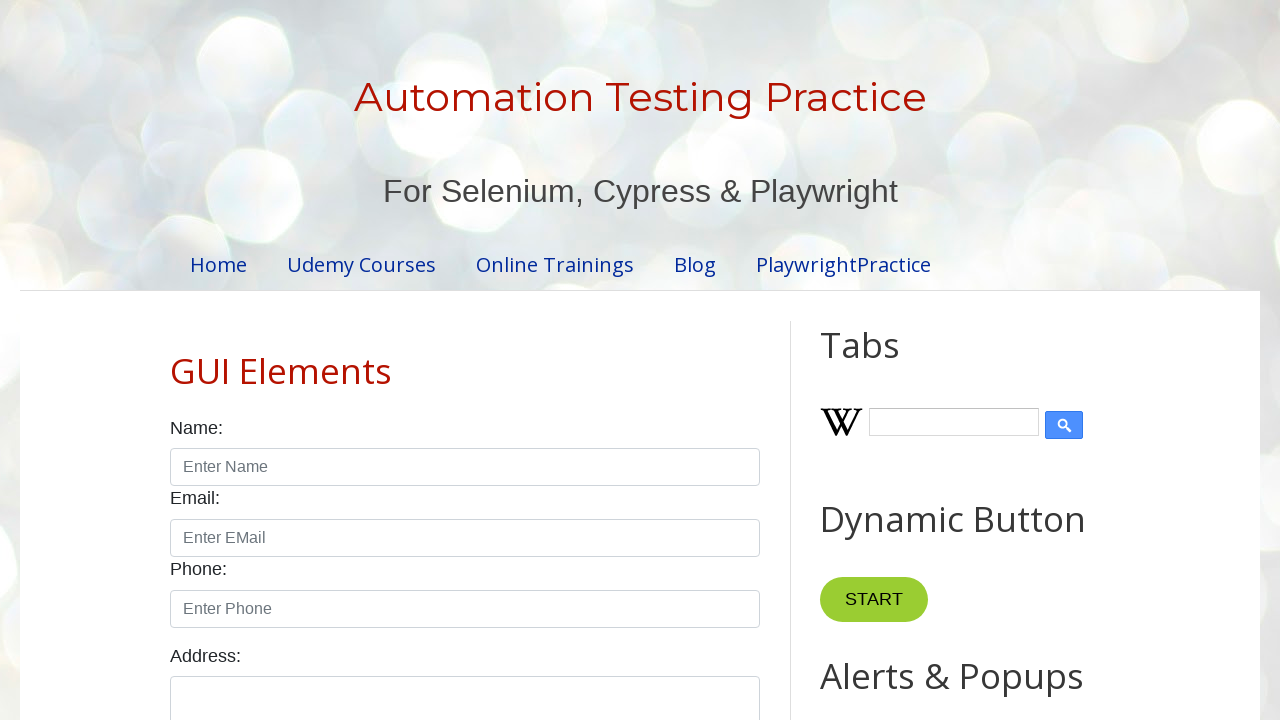

Located pagination links
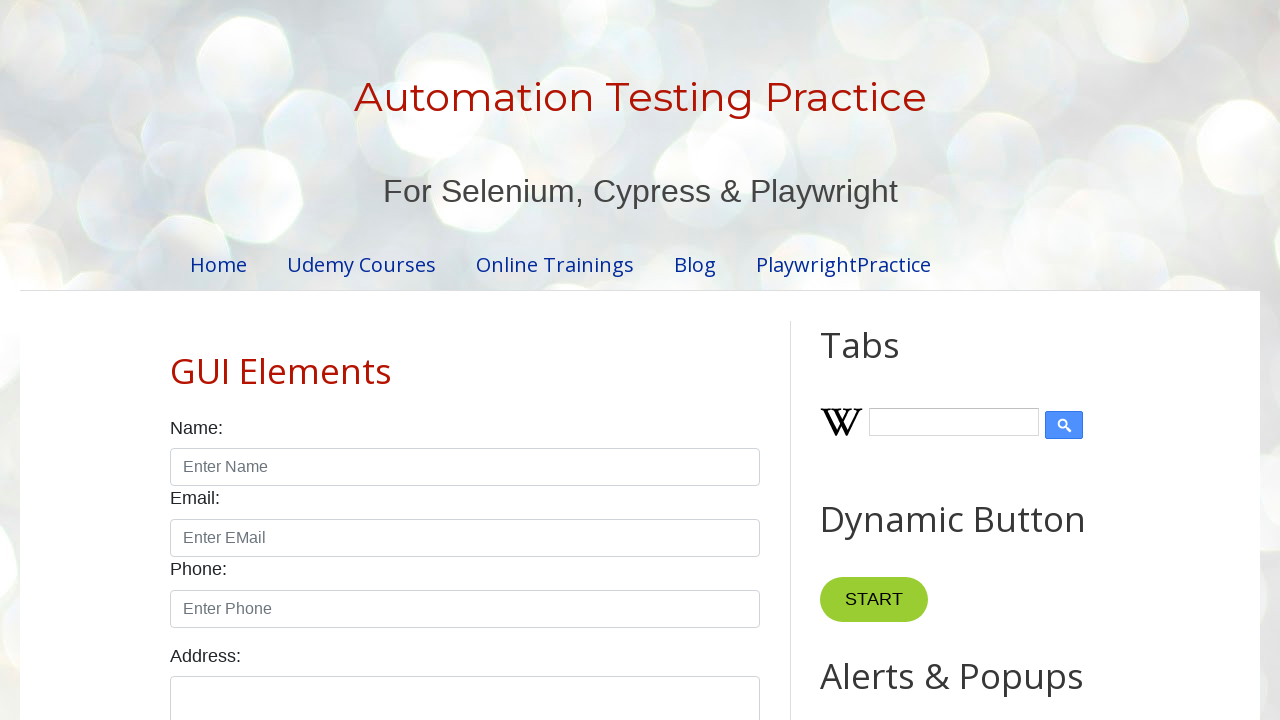

Product table is now visible
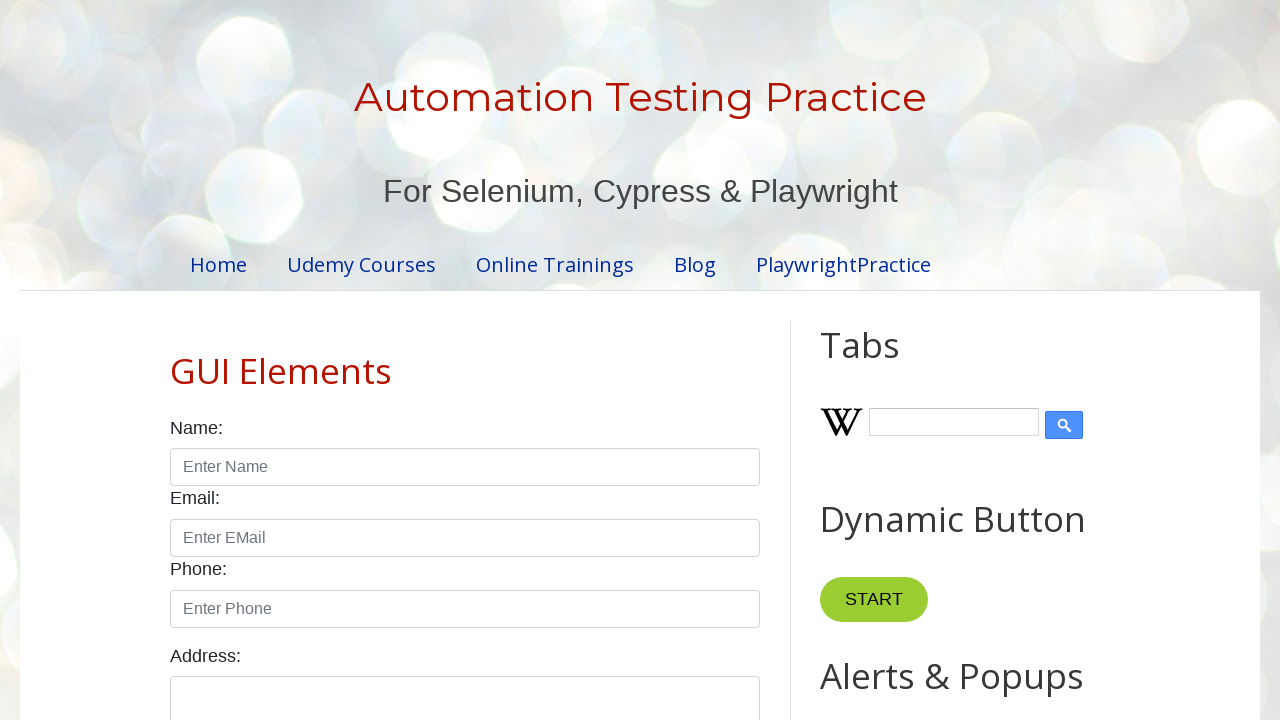

Retrieved total number of pages: 4
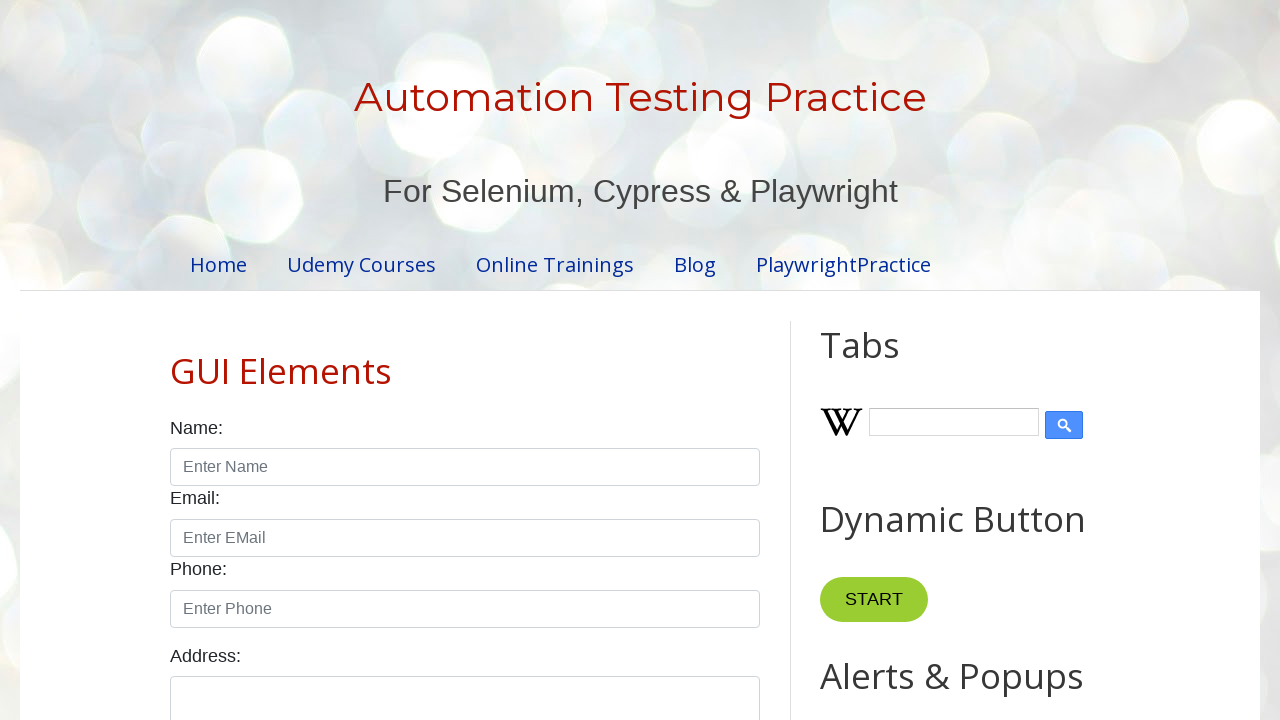

Page 1: Found 5 rows in table
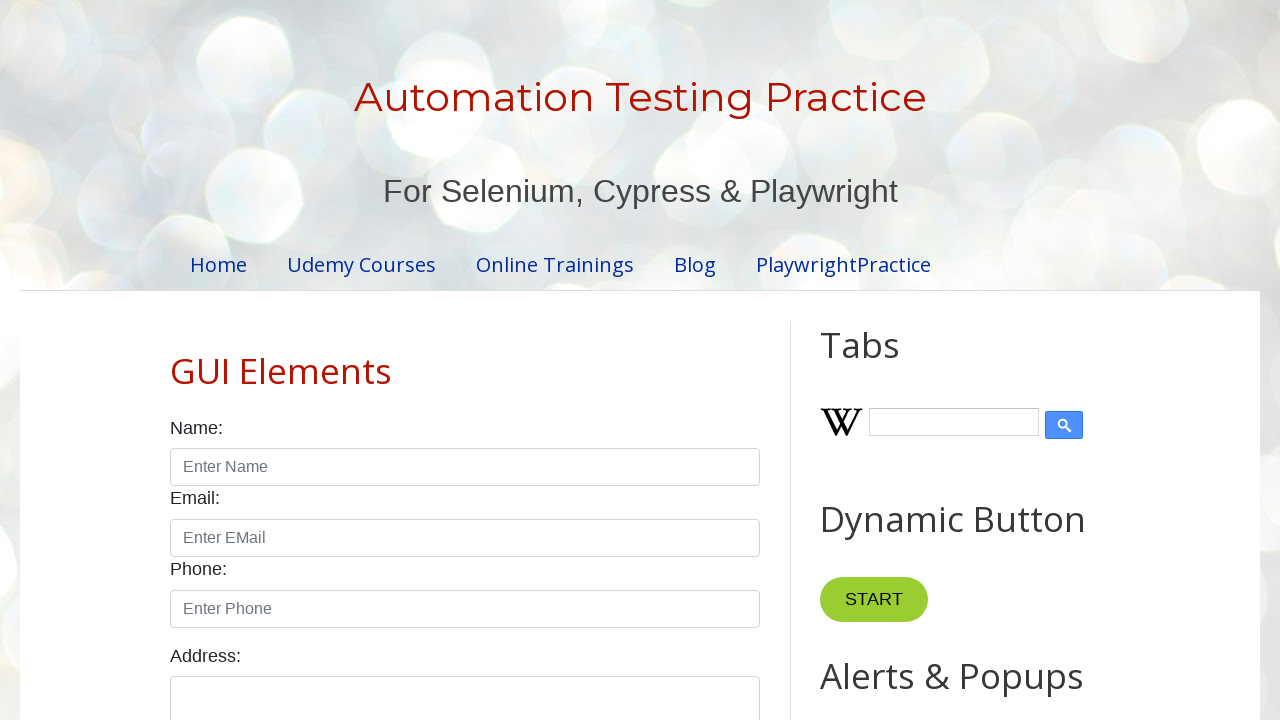

Page 1, Row 1: Found 4 cells
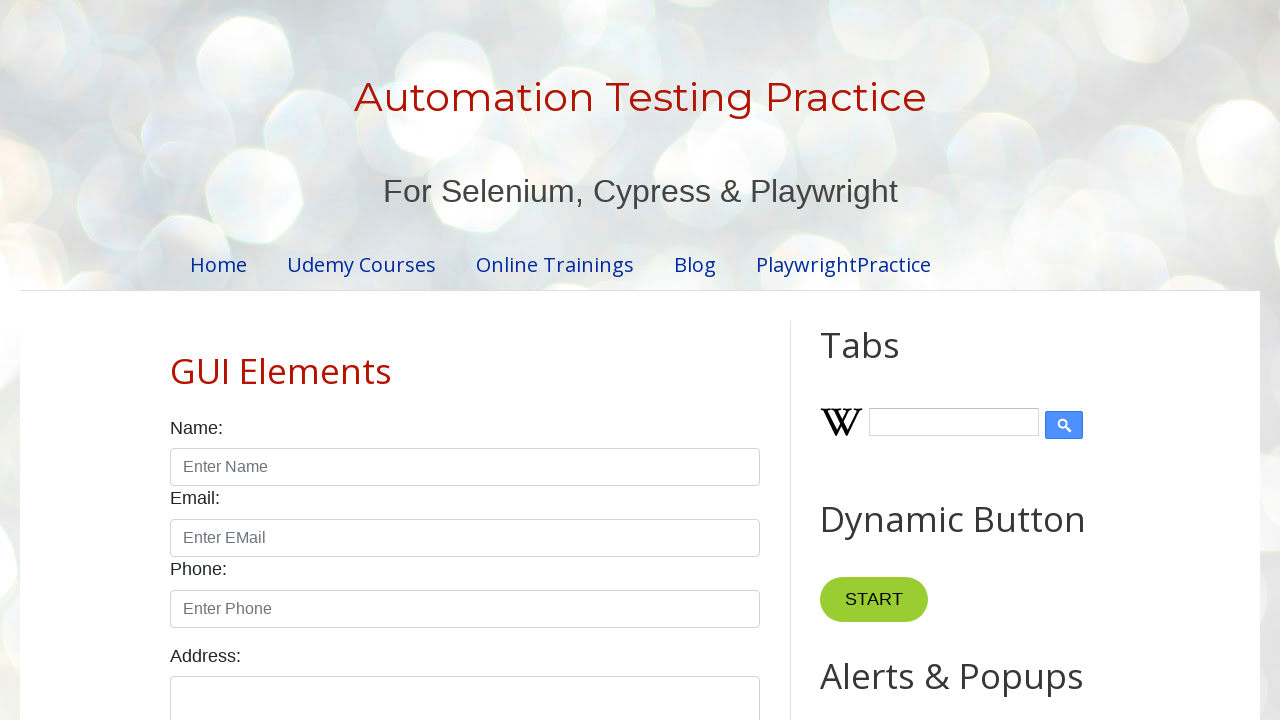

Page 1, Row 1, Cell 1: Read content '1'
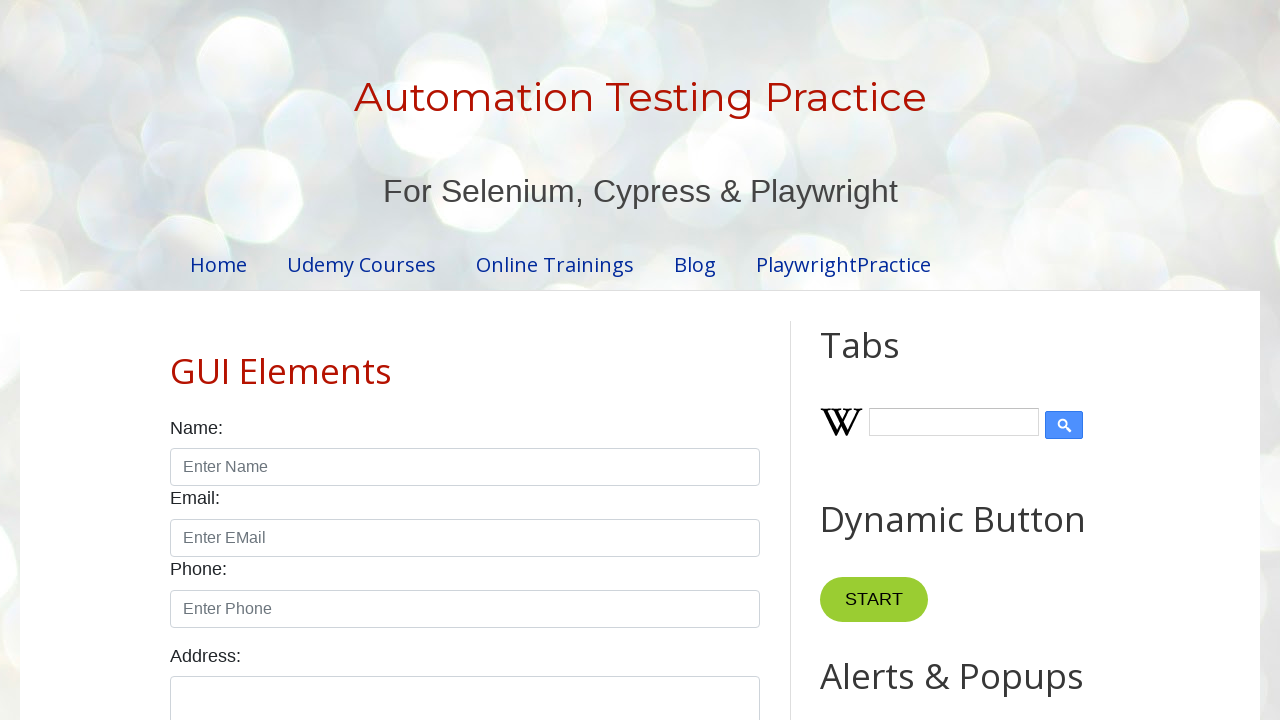

Page 1, Row 1, Cell 2: Read content 'Smartphone'
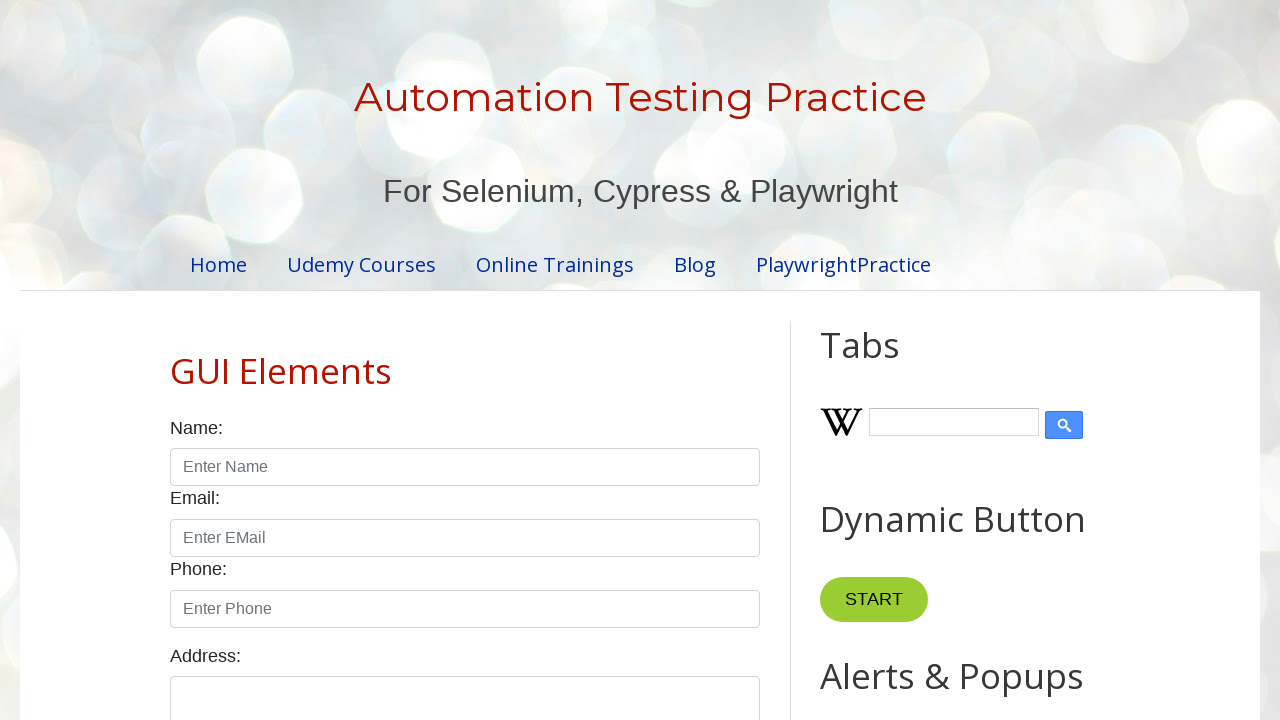

Page 1, Row 1, Cell 3: Read content '$10.99'
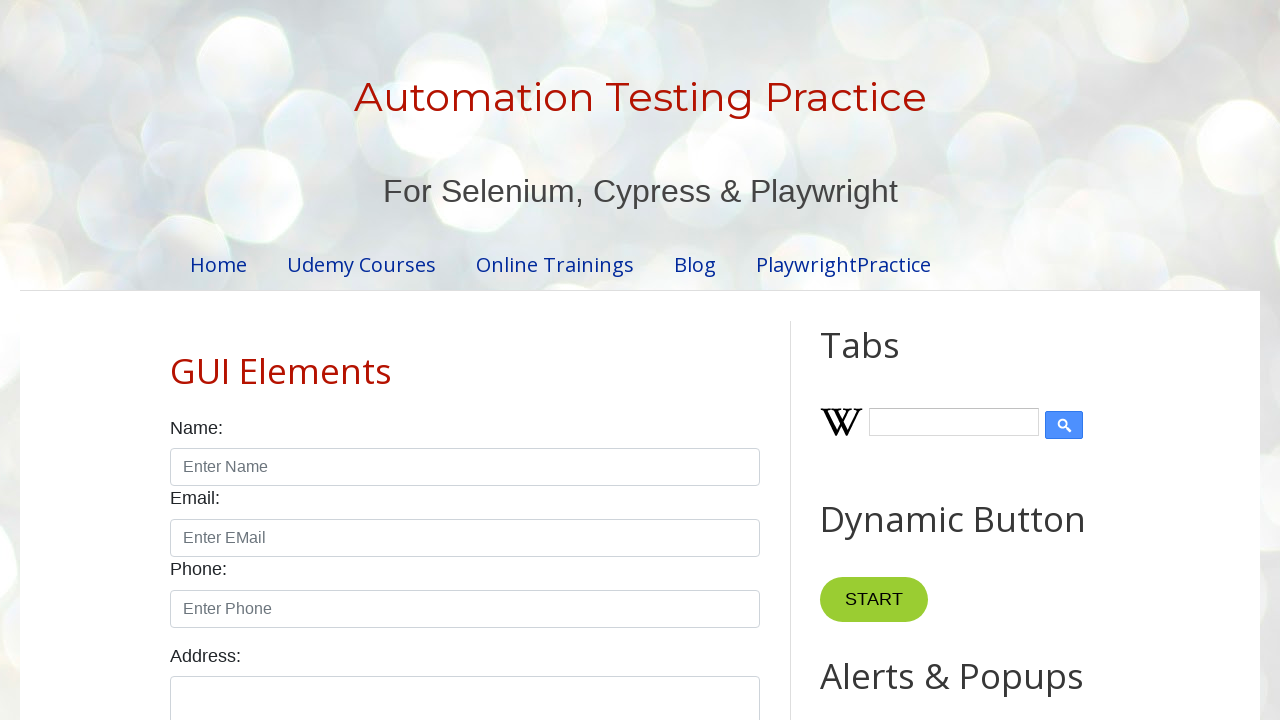

Page 1, Row 1, Cell 4: Read content ''
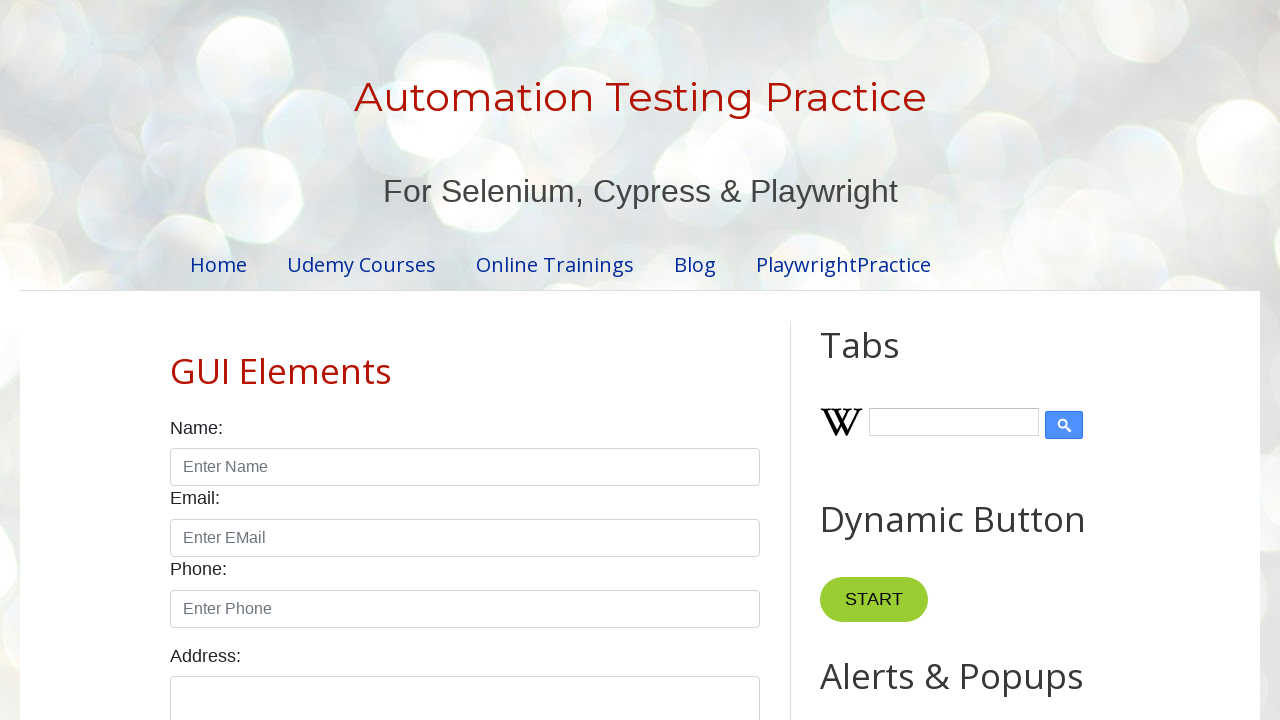

Page 1, Row 2: Found 4 cells
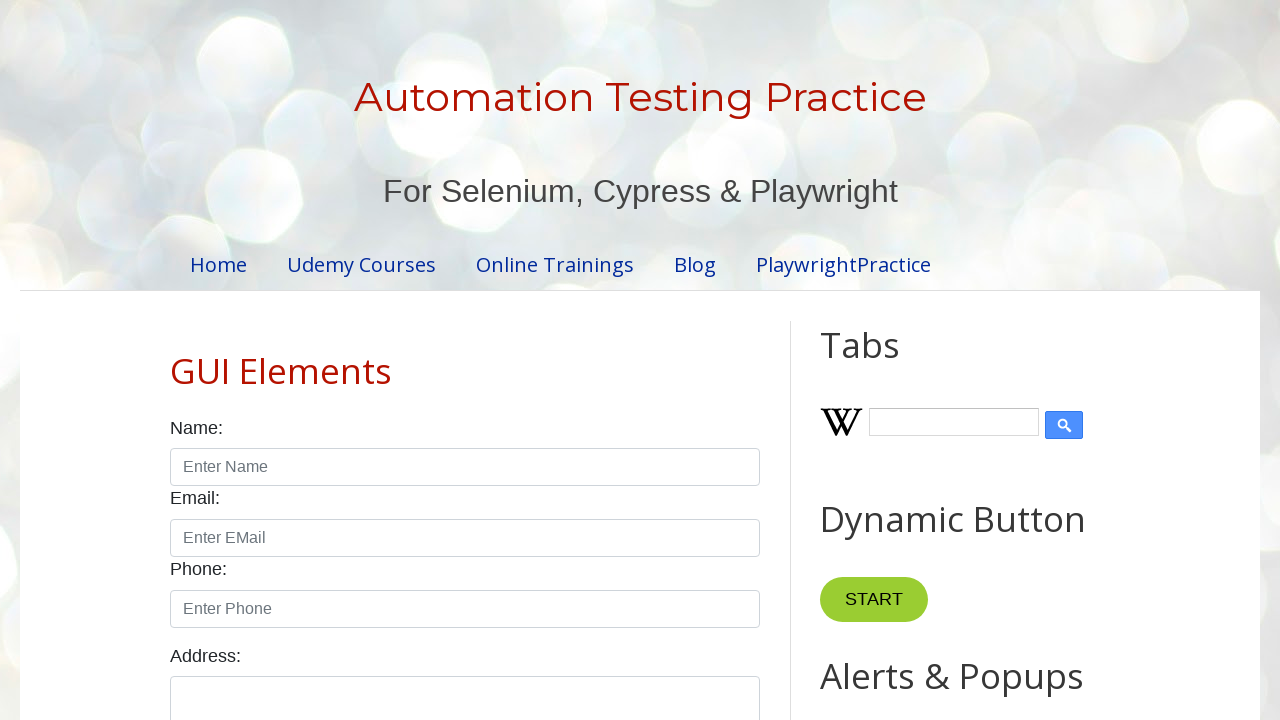

Page 1, Row 2, Cell 1: Read content '2'
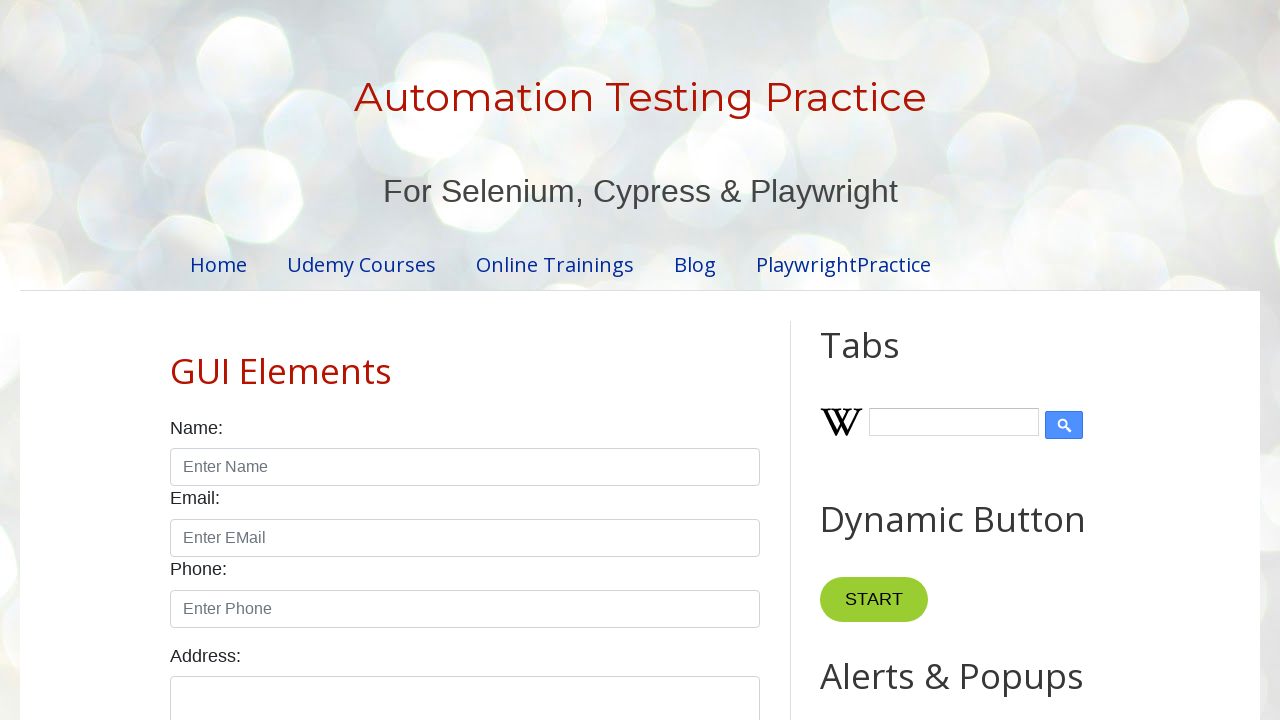

Page 1, Row 2, Cell 2: Read content 'Laptop'
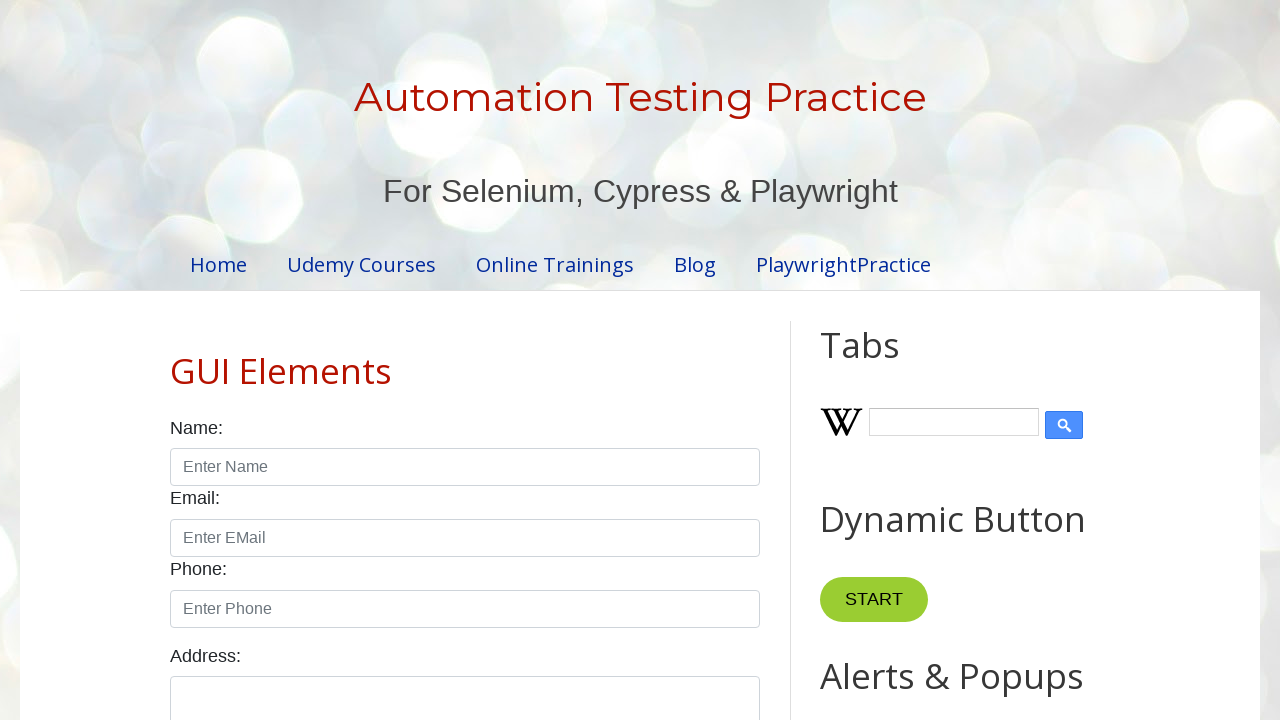

Page 1, Row 2, Cell 3: Read content '$19.99'
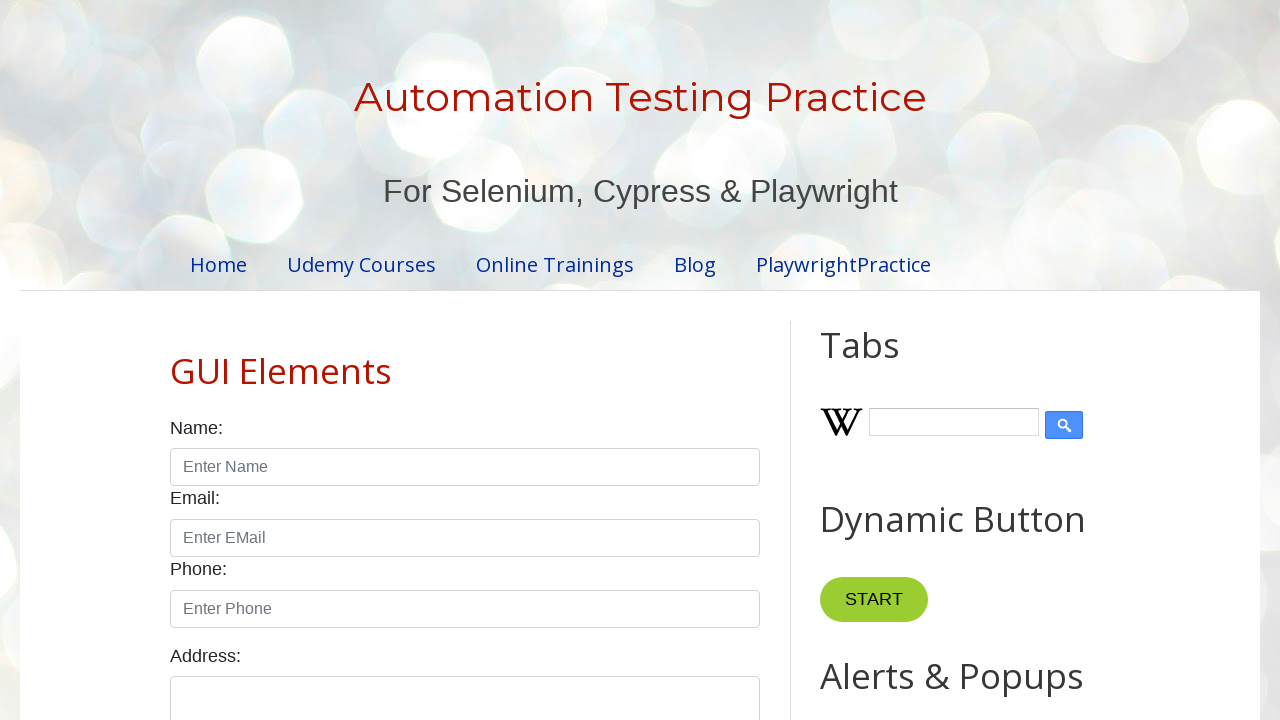

Page 1, Row 2, Cell 4: Read content ''
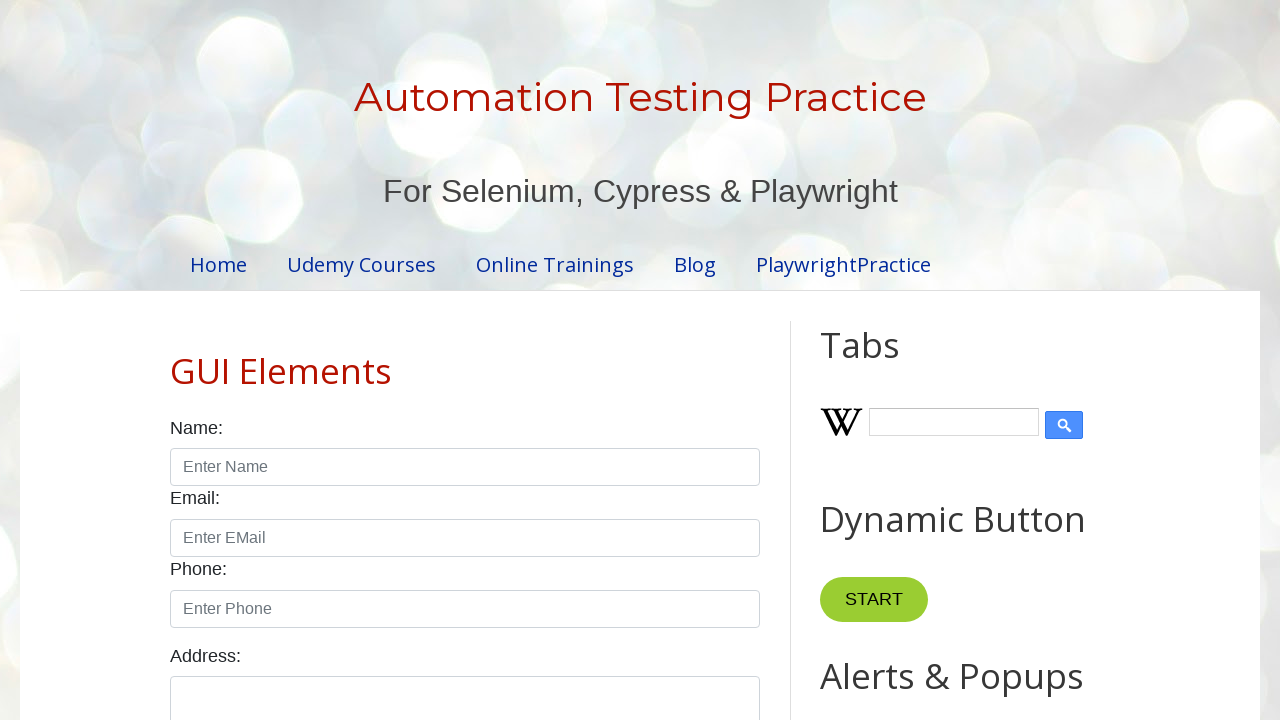

Page 1, Row 3: Found 4 cells
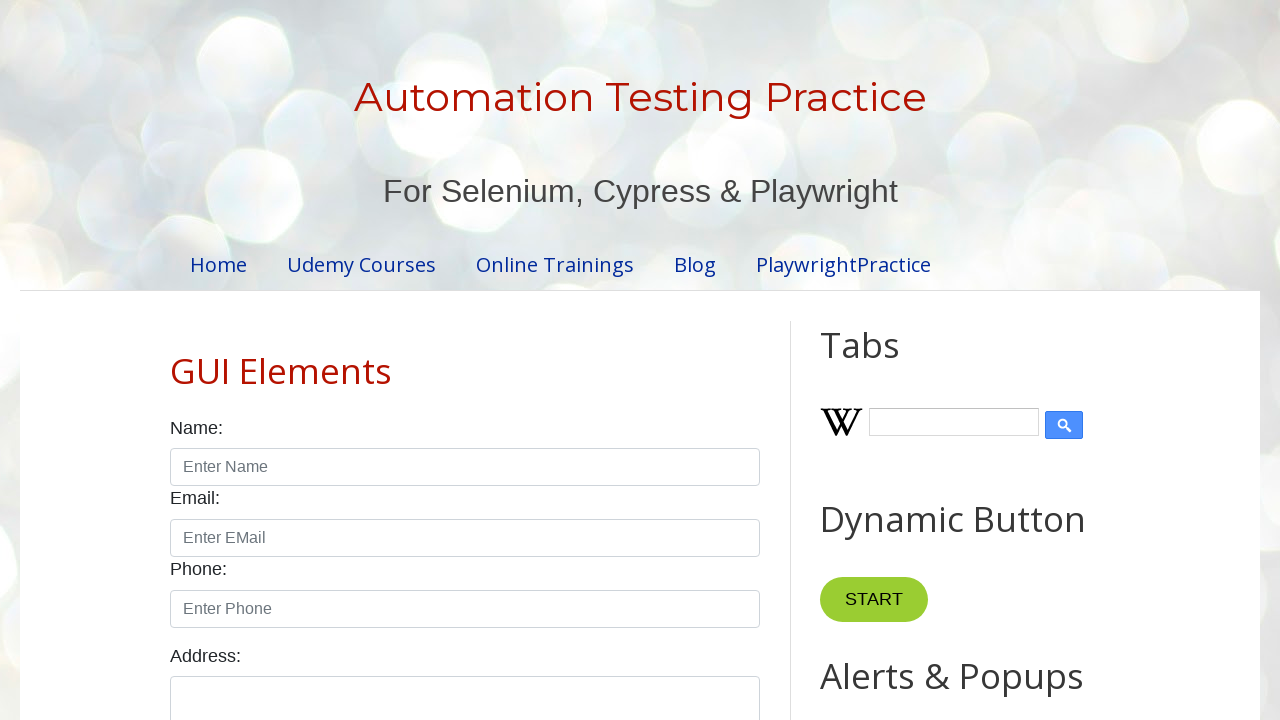

Page 1, Row 3, Cell 1: Read content '3'
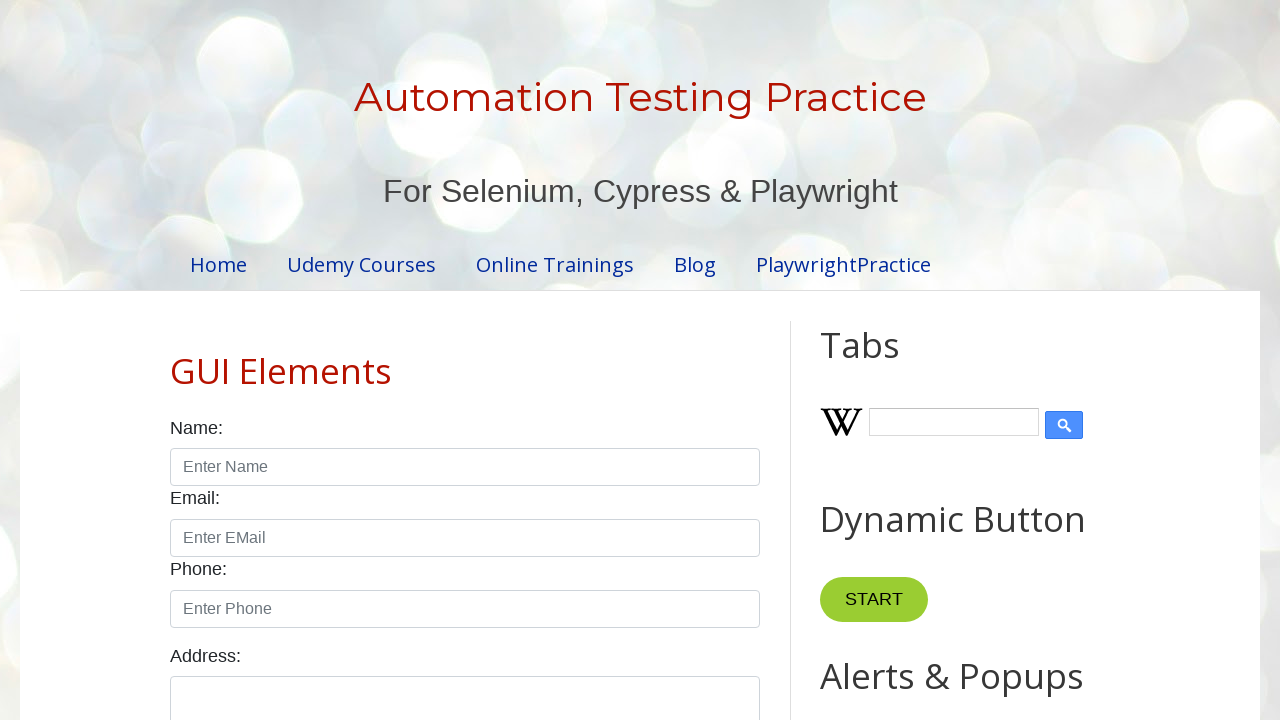

Page 1, Row 3, Cell 2: Read content 'Tablet '
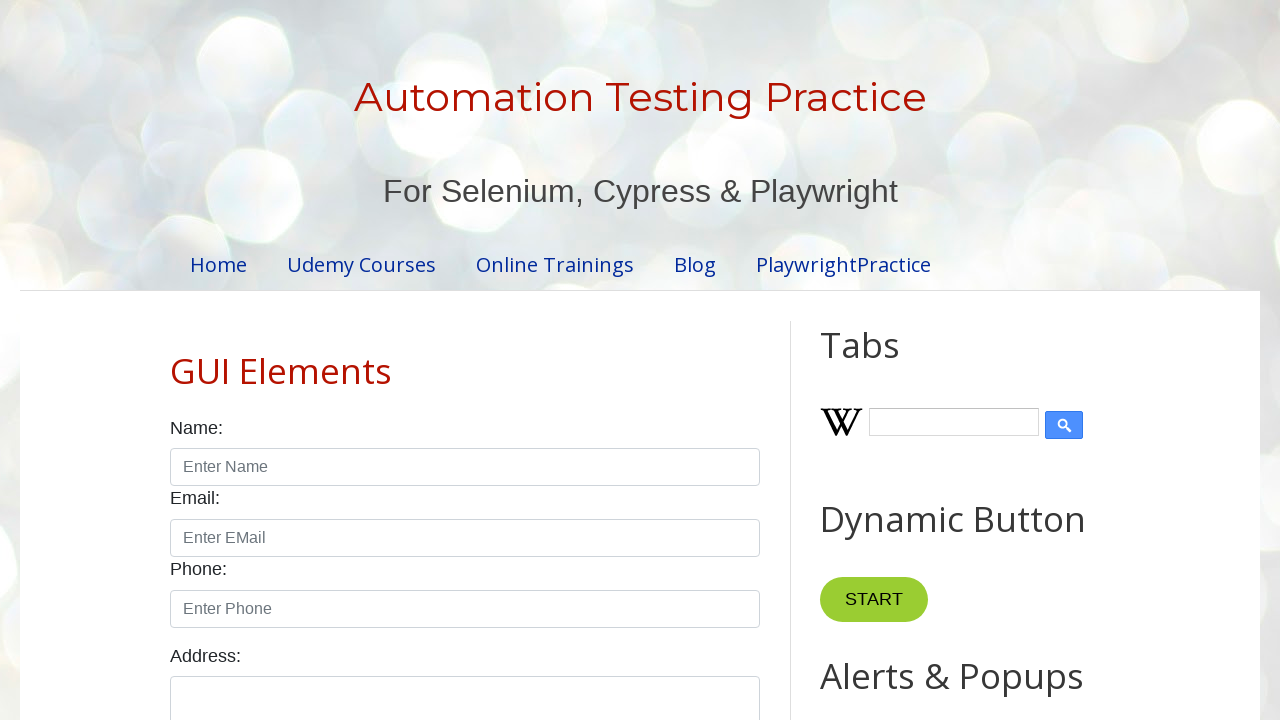

Page 1, Row 3, Cell 3: Read content '$5.99'
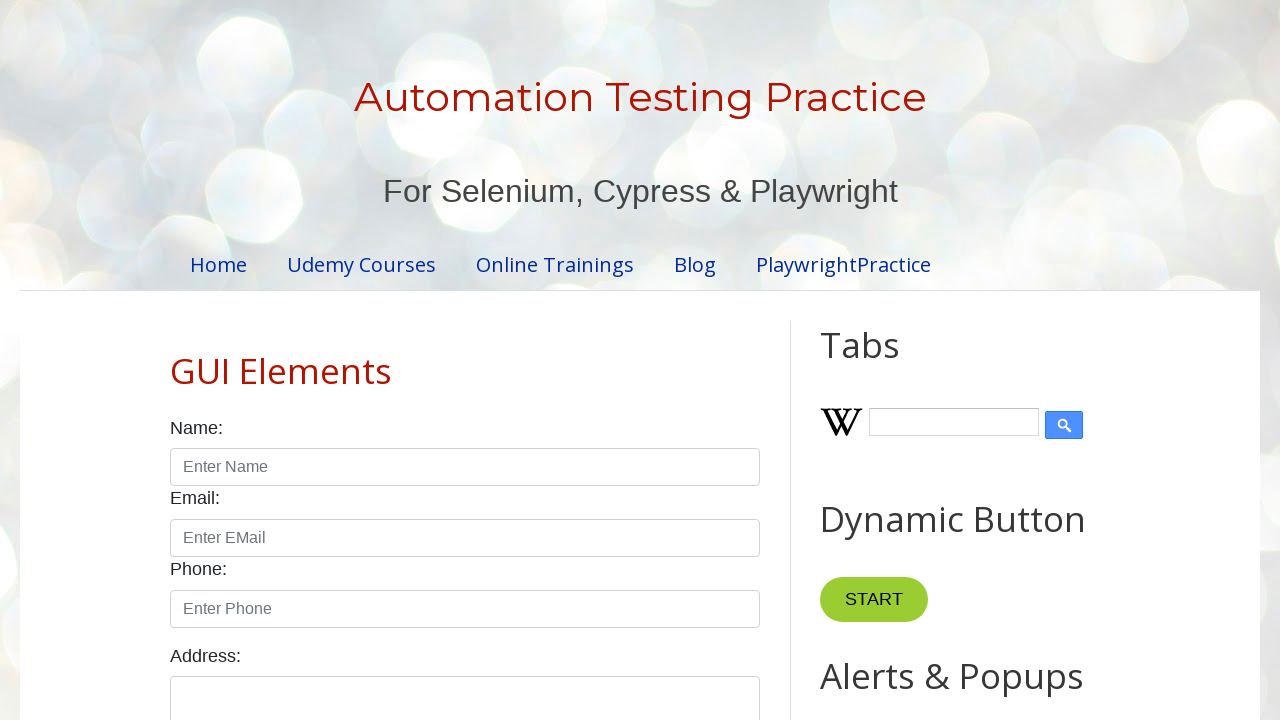

Page 1, Row 3, Cell 4: Read content ''
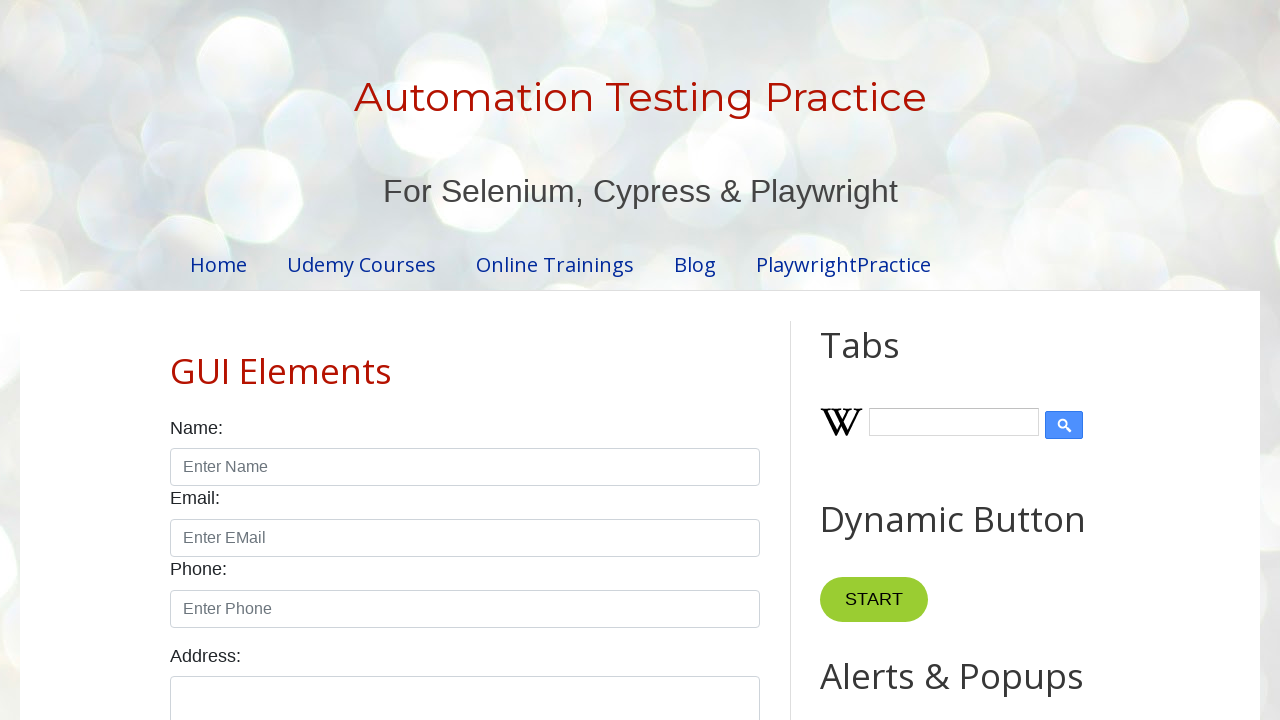

Page 1, Row 4: Found 4 cells
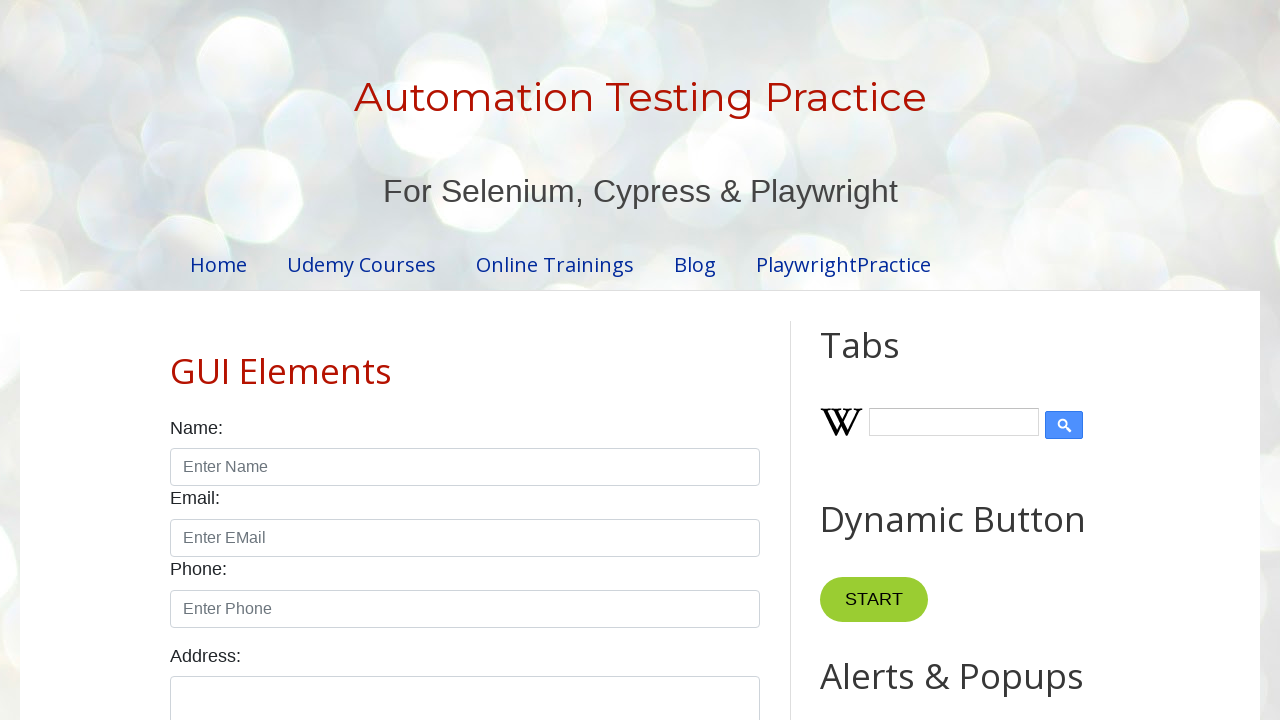

Page 1, Row 4, Cell 1: Read content '4'
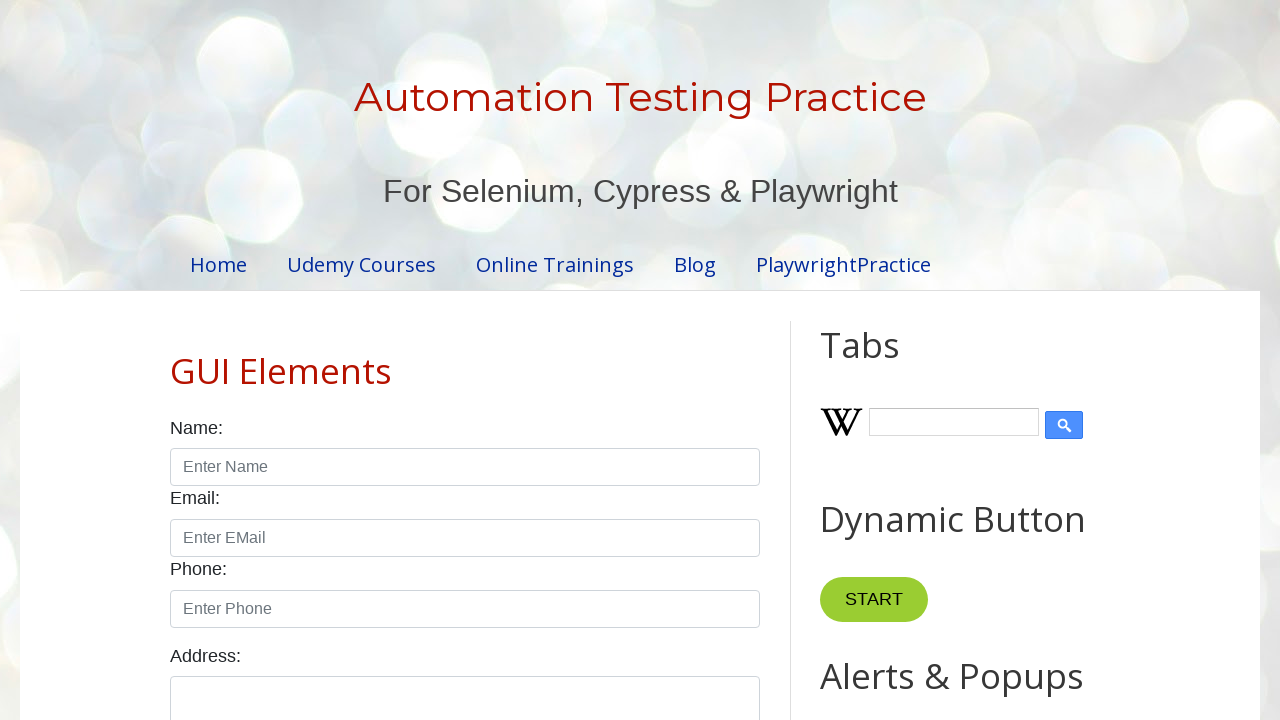

Page 1, Row 4, Cell 2: Read content 'Smartwatch'
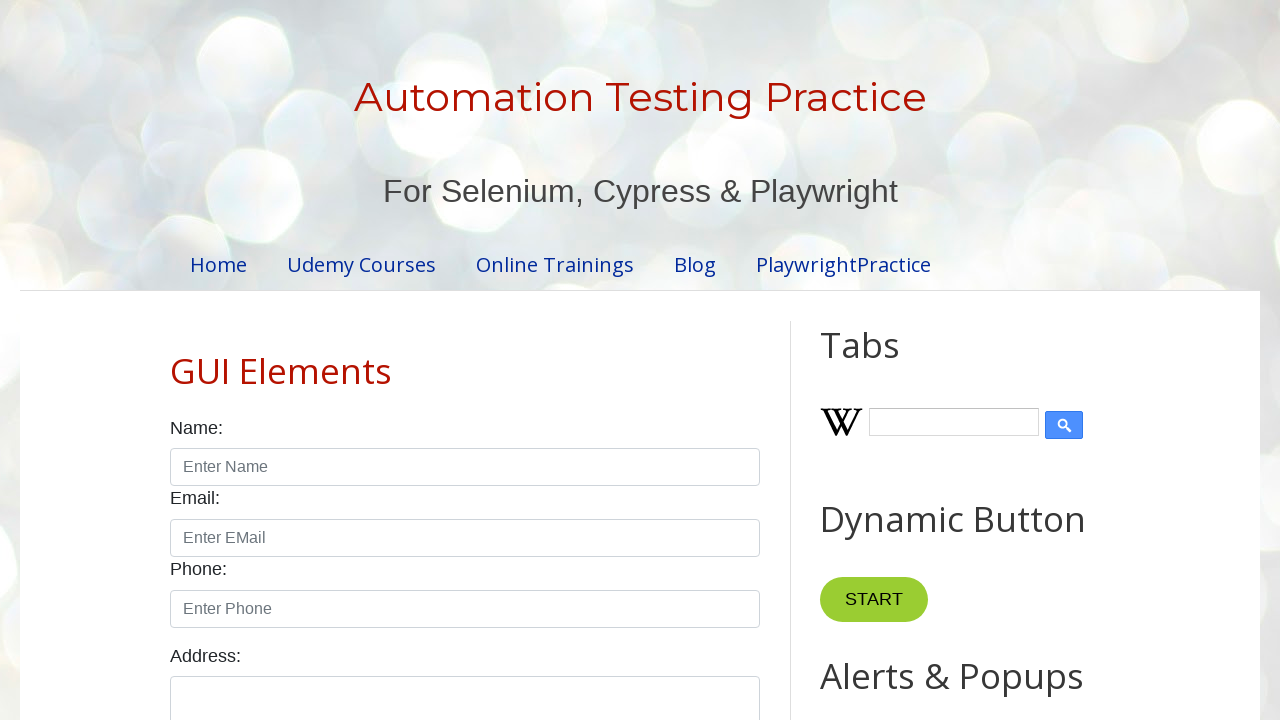

Page 1, Row 4, Cell 3: Read content '$7.99'
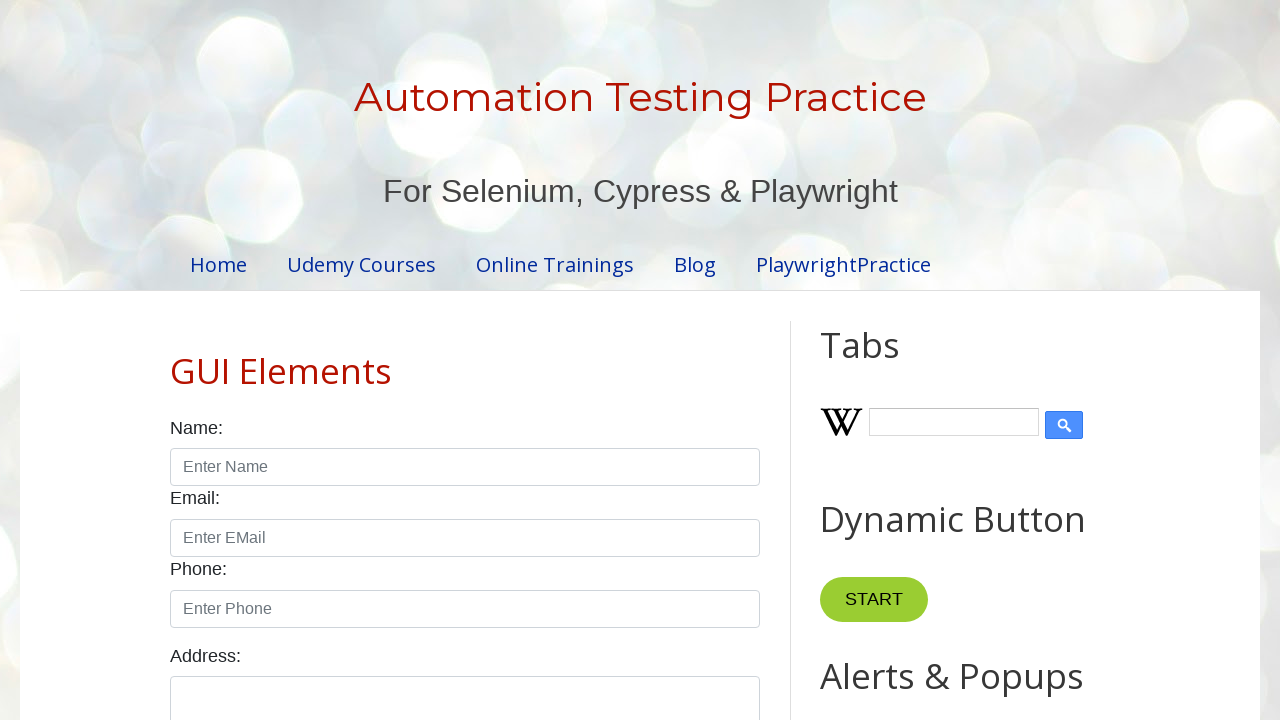

Page 1, Row 4, Cell 4: Read content ''
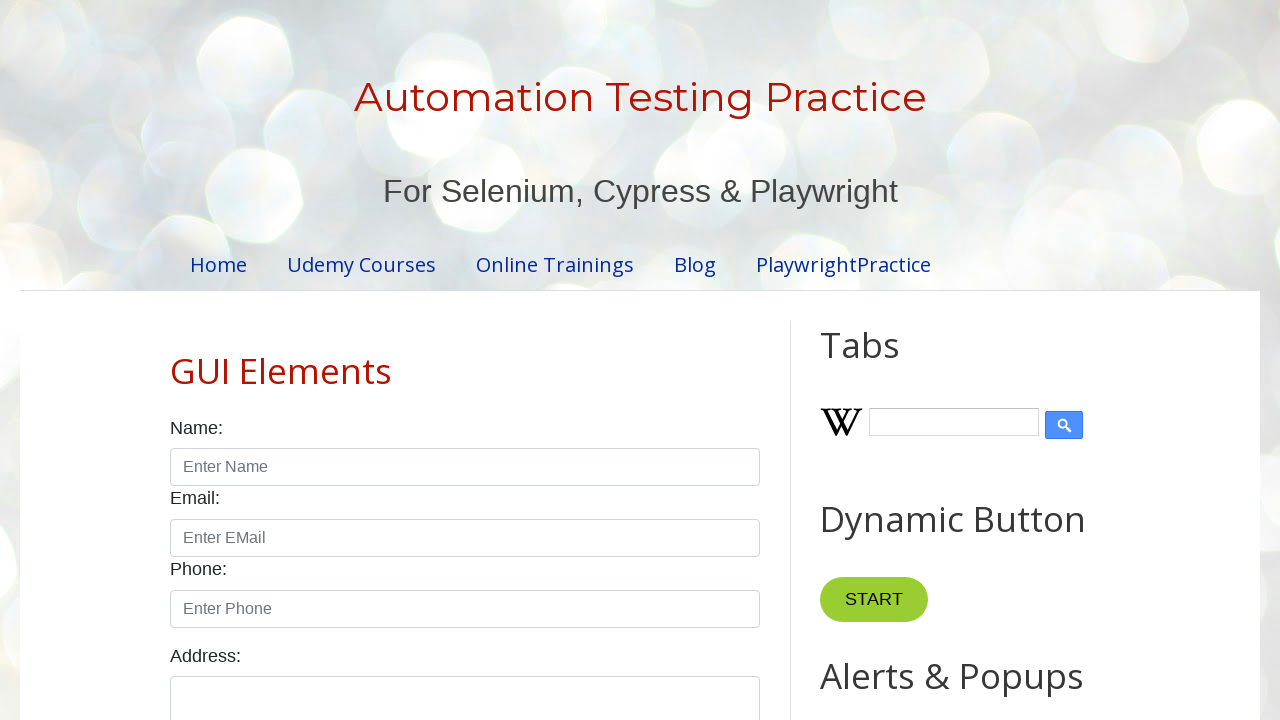

Page 1, Row 5: Found 4 cells
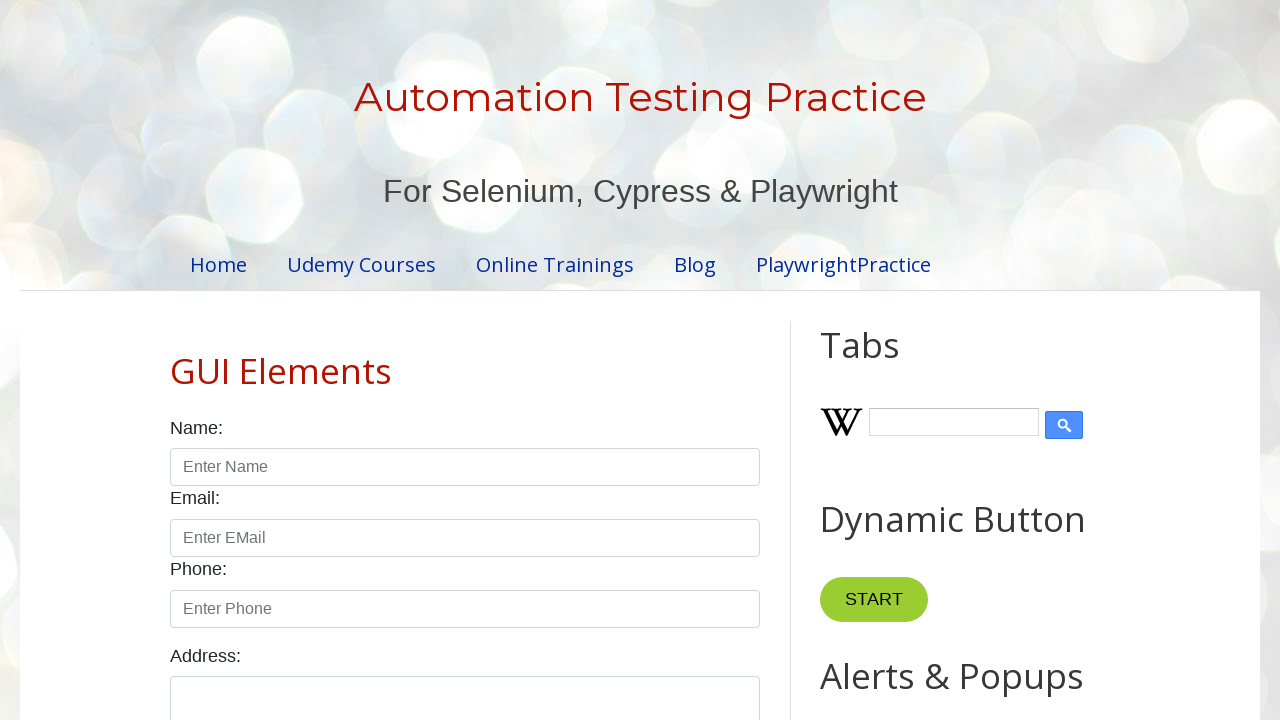

Page 1, Row 5, Cell 1: Read content '5'
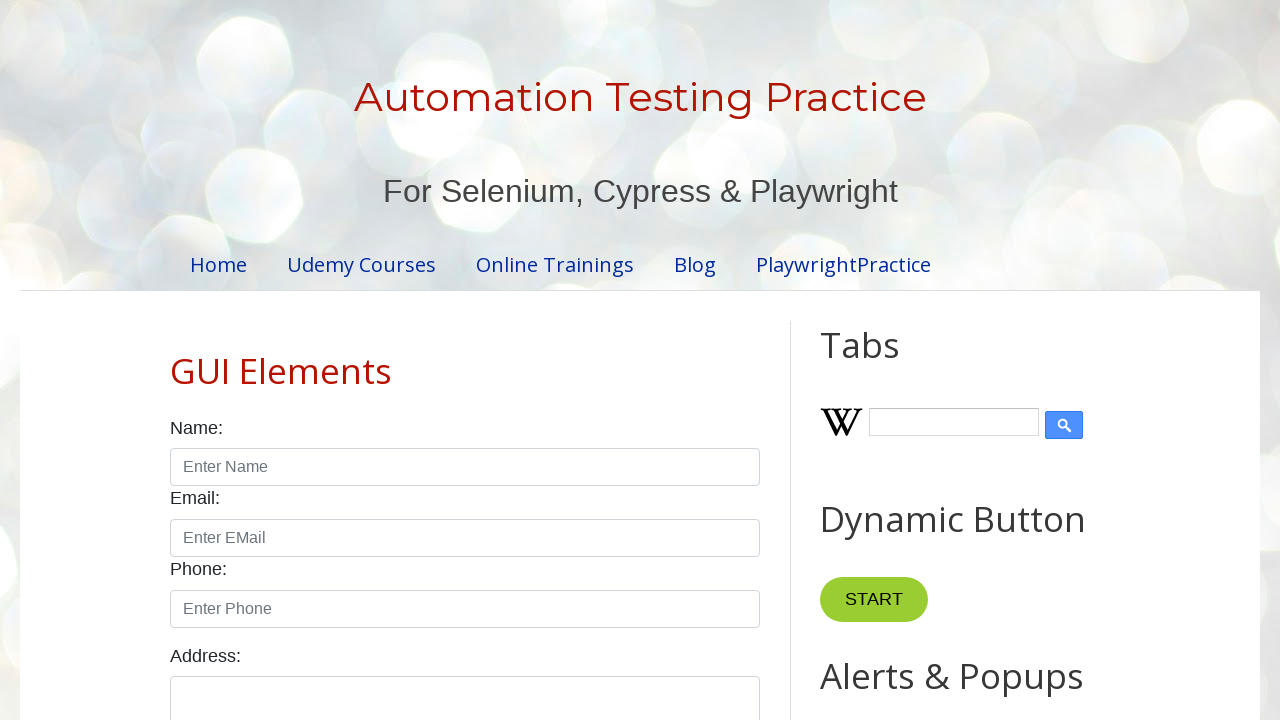

Page 1, Row 5, Cell 2: Read content 'Wireless Earbuds'
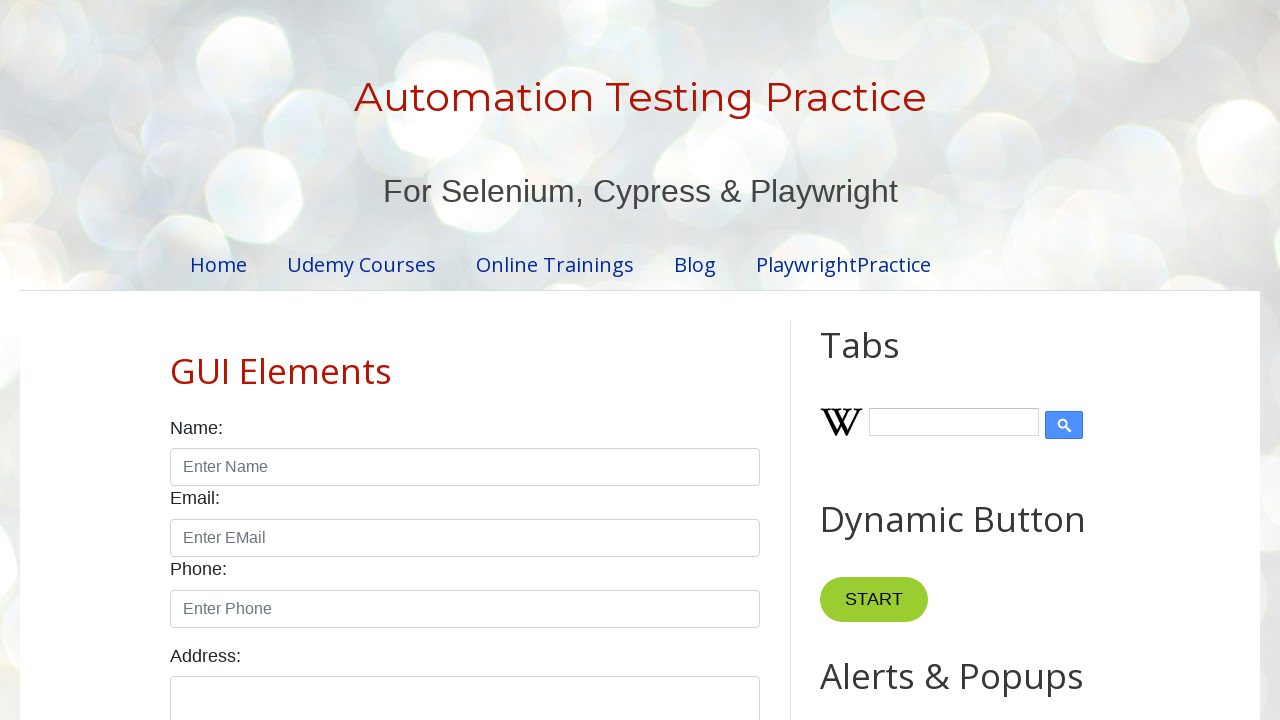

Page 1, Row 5, Cell 3: Read content '$8.99'
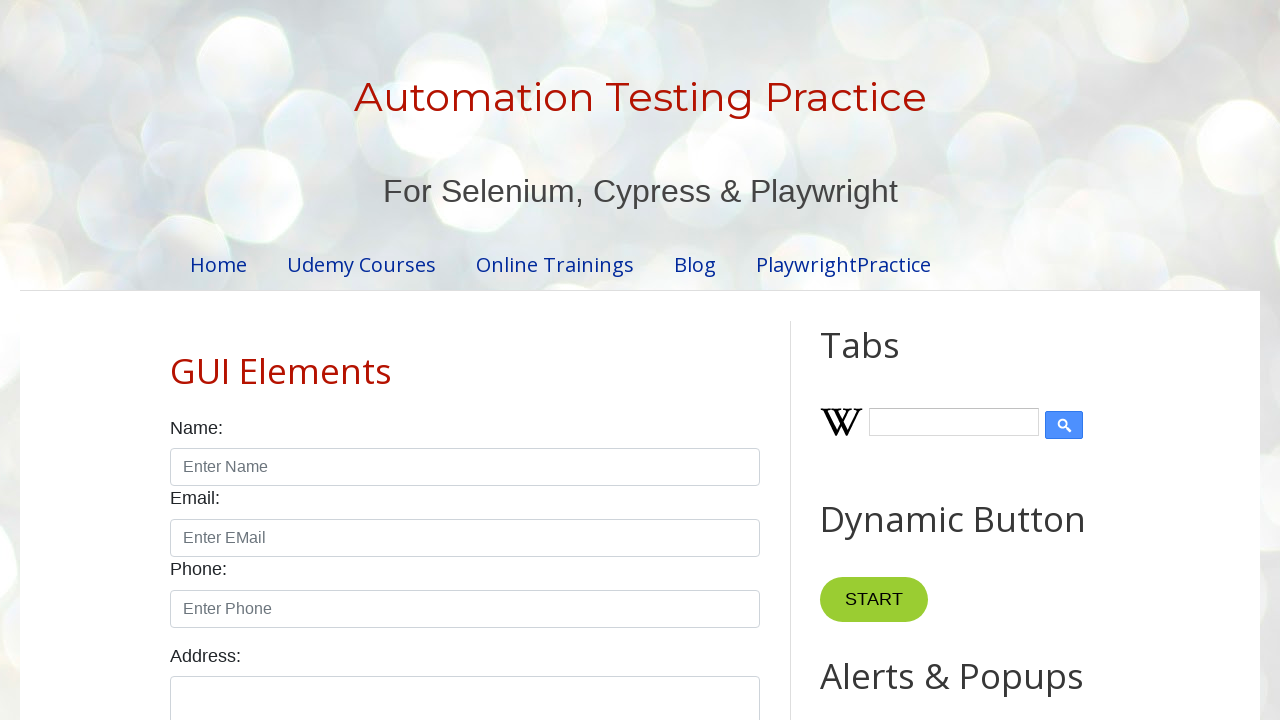

Page 1, Row 5, Cell 4: Read content ''
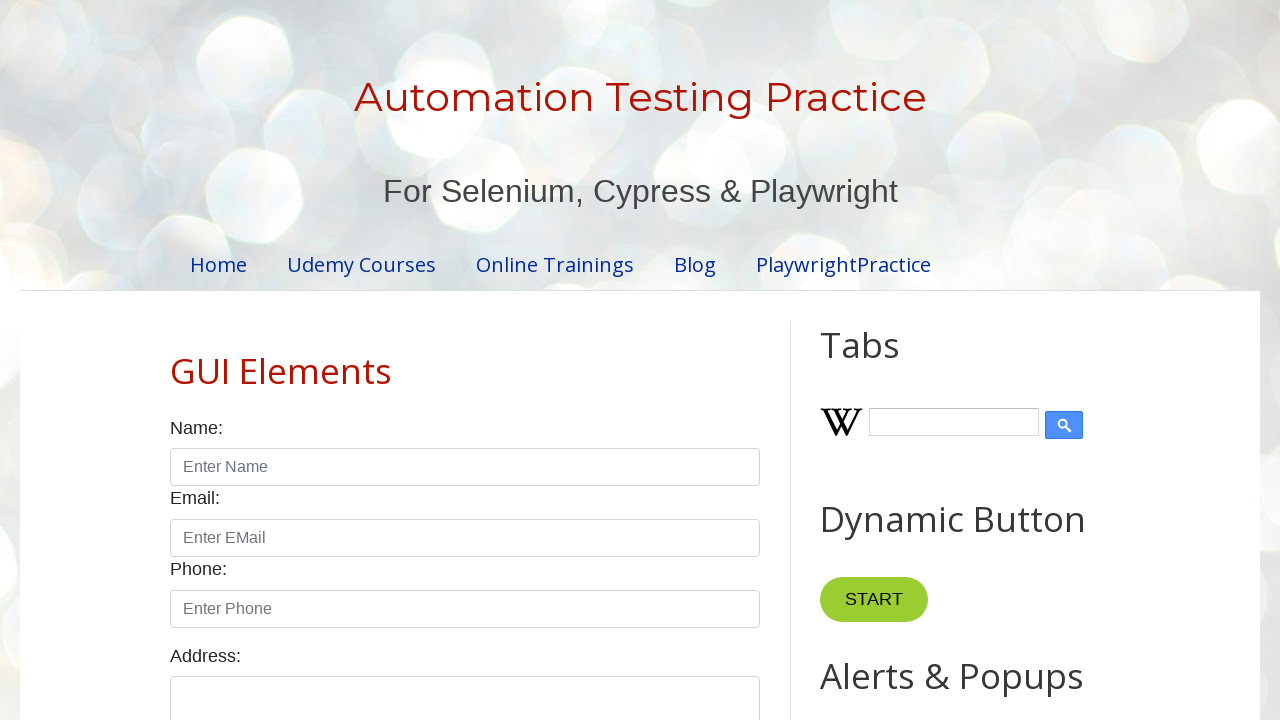

Clicked pagination link for page 2 at (456, 361) on #pagination li a >> nth=1
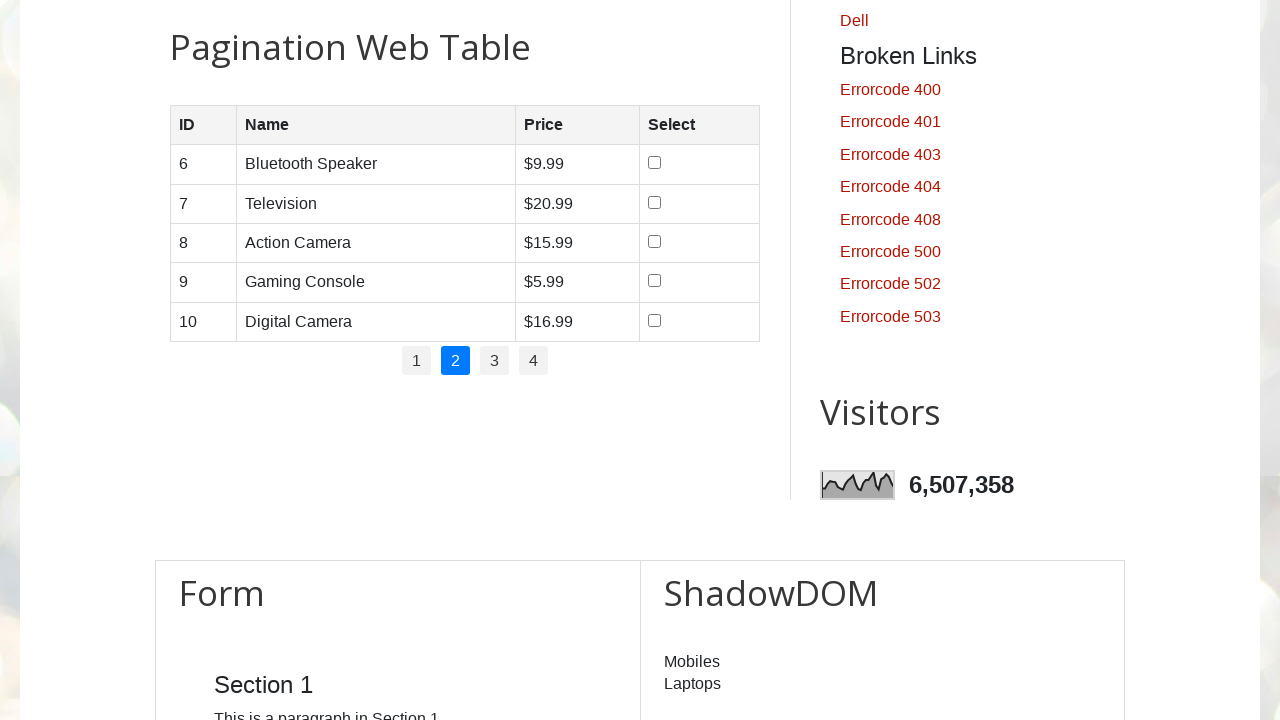

Waited for table to update after page navigation
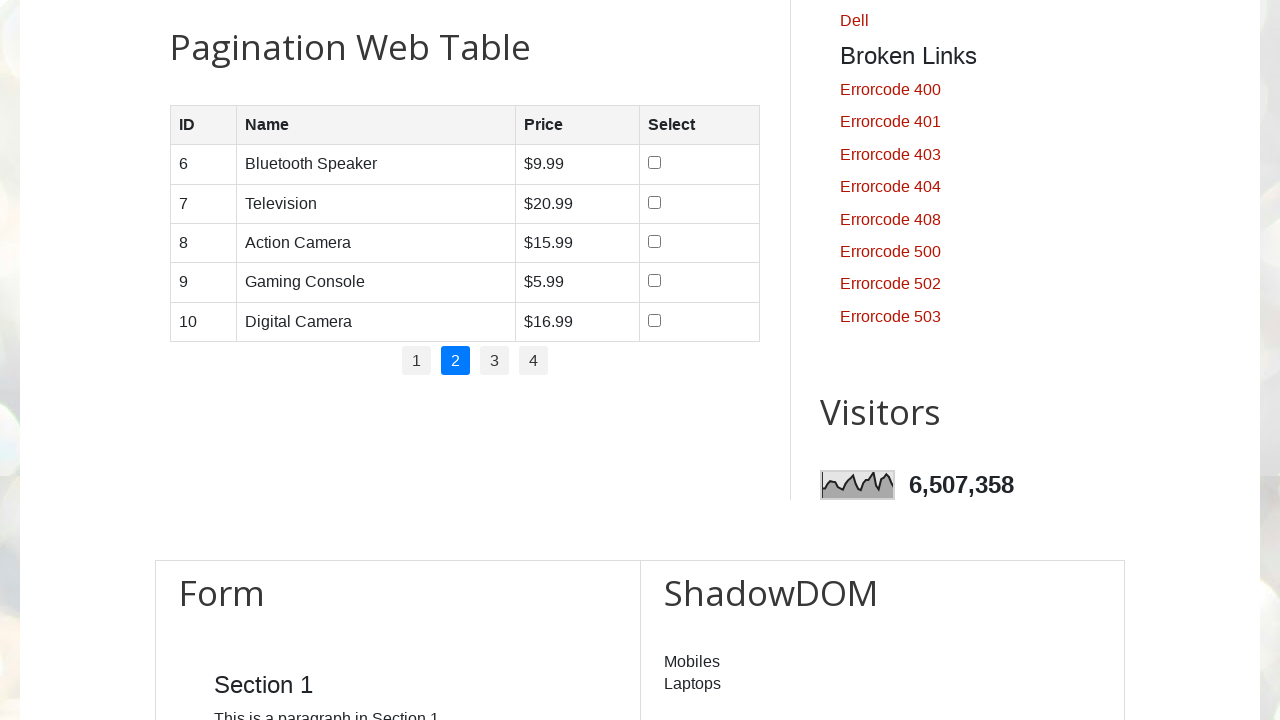

Page 2: Found 5 rows in table
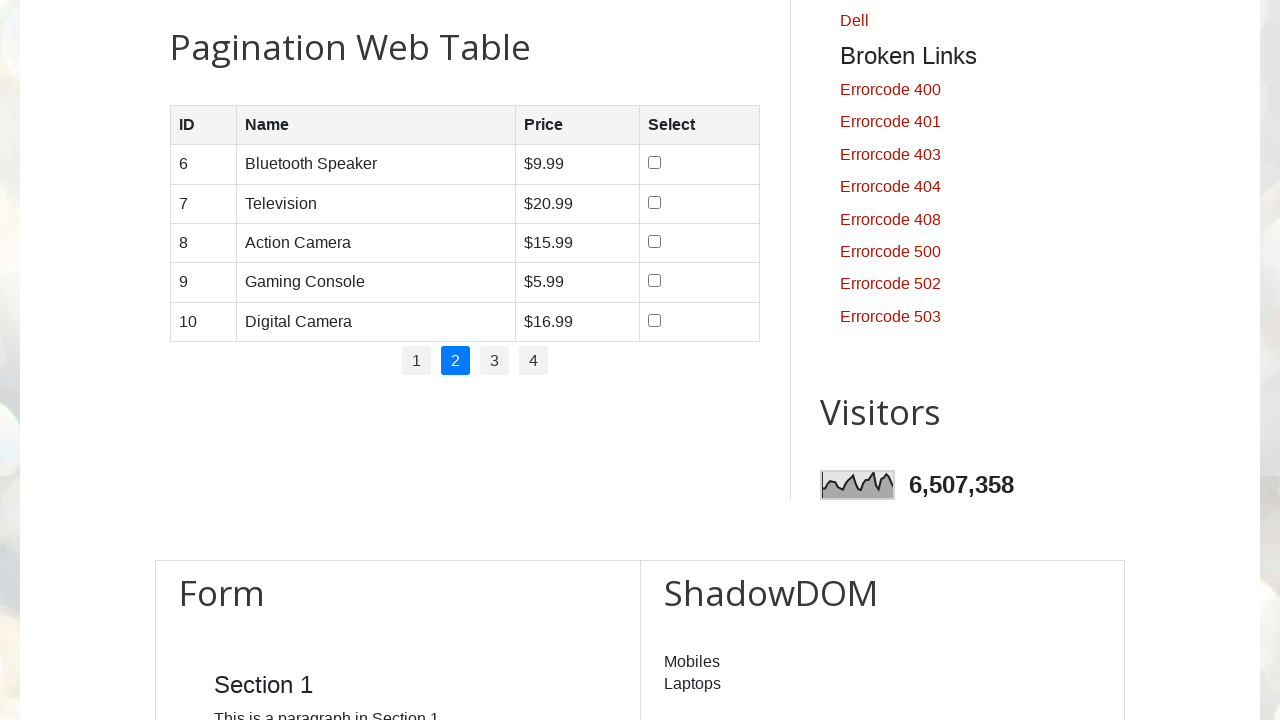

Page 2, Row 1: Found 4 cells
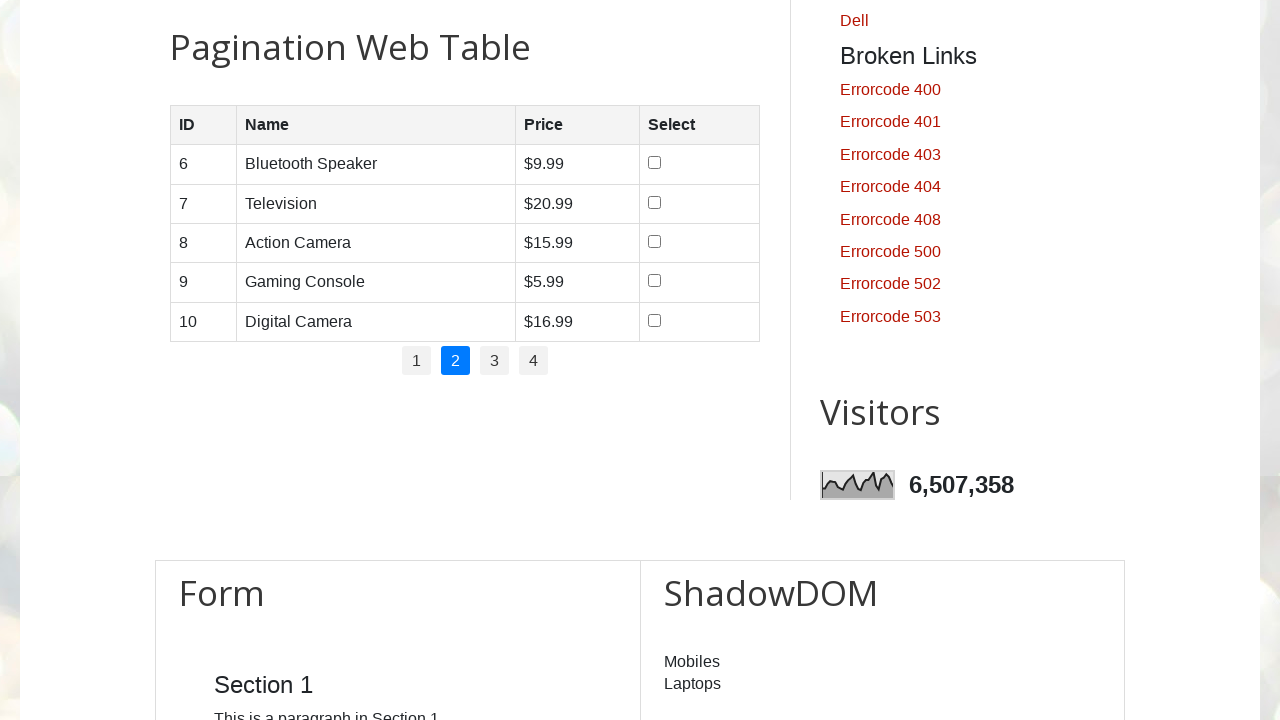

Page 2, Row 1, Cell 1: Read content '6'
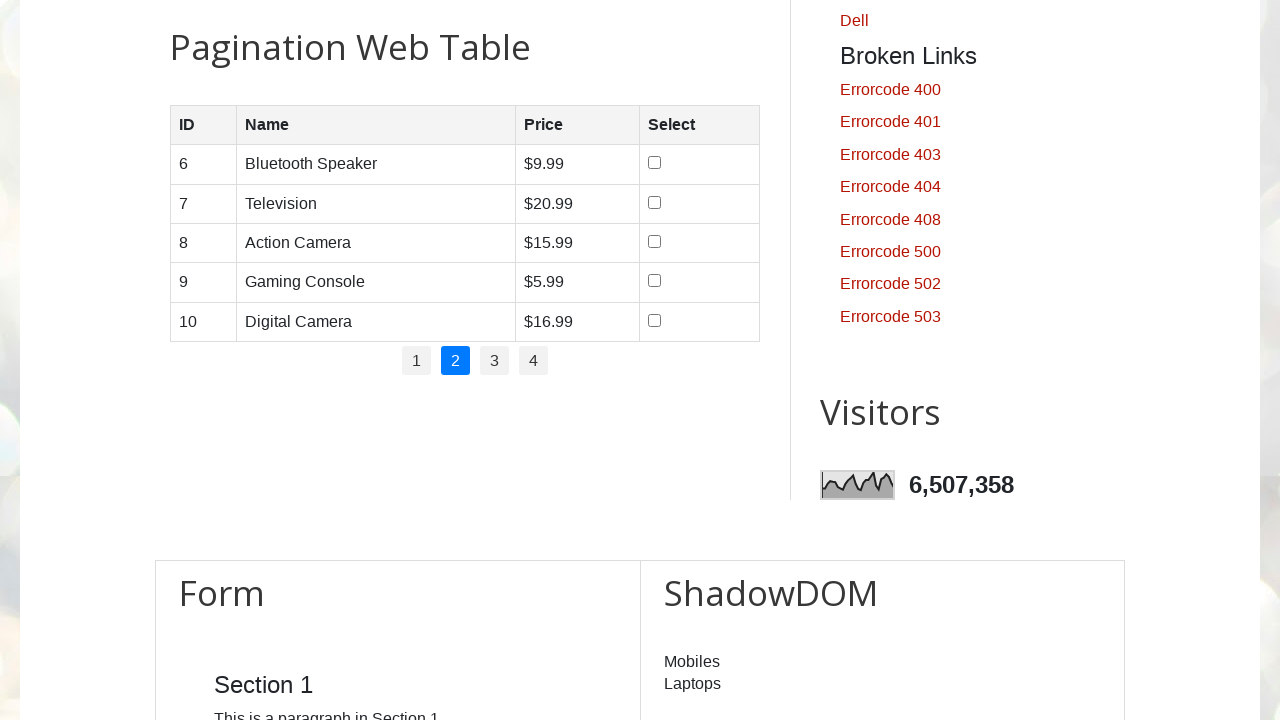

Page 2, Row 1, Cell 2: Read content 'Bluetooth Speaker'
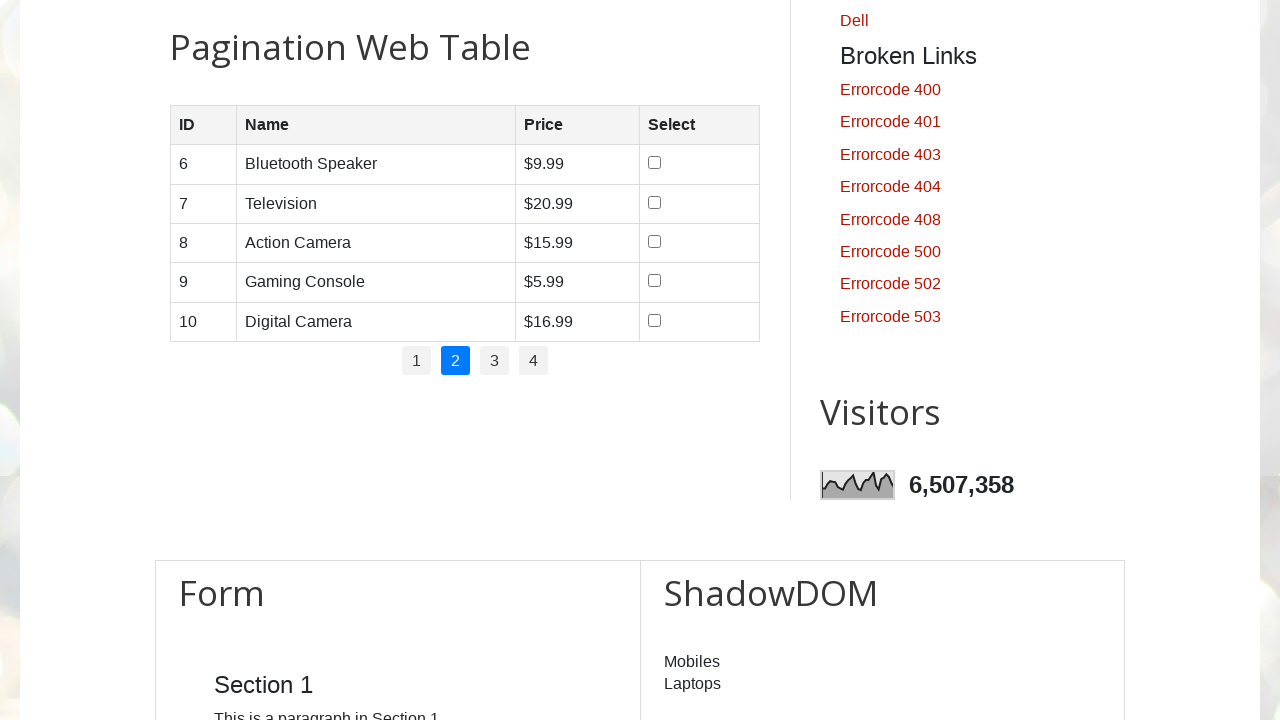

Page 2, Row 1, Cell 3: Read content '$9.99'
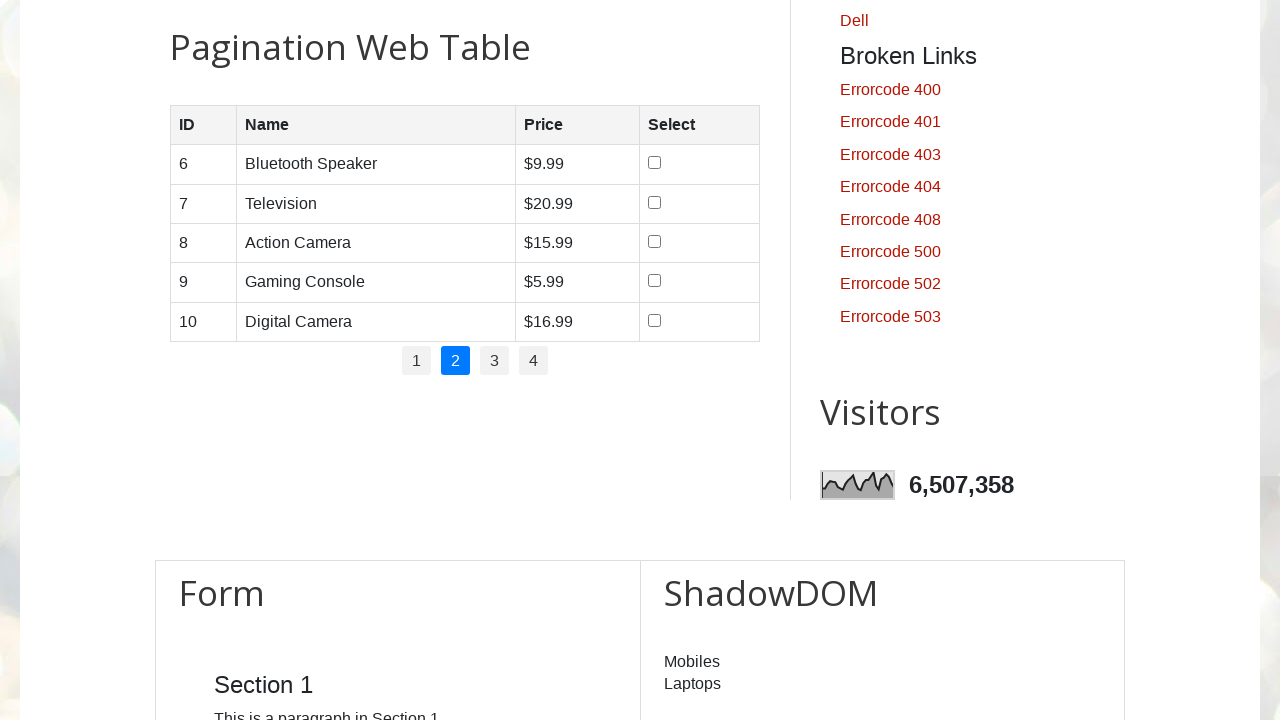

Page 2, Row 1, Cell 4: Read content ''
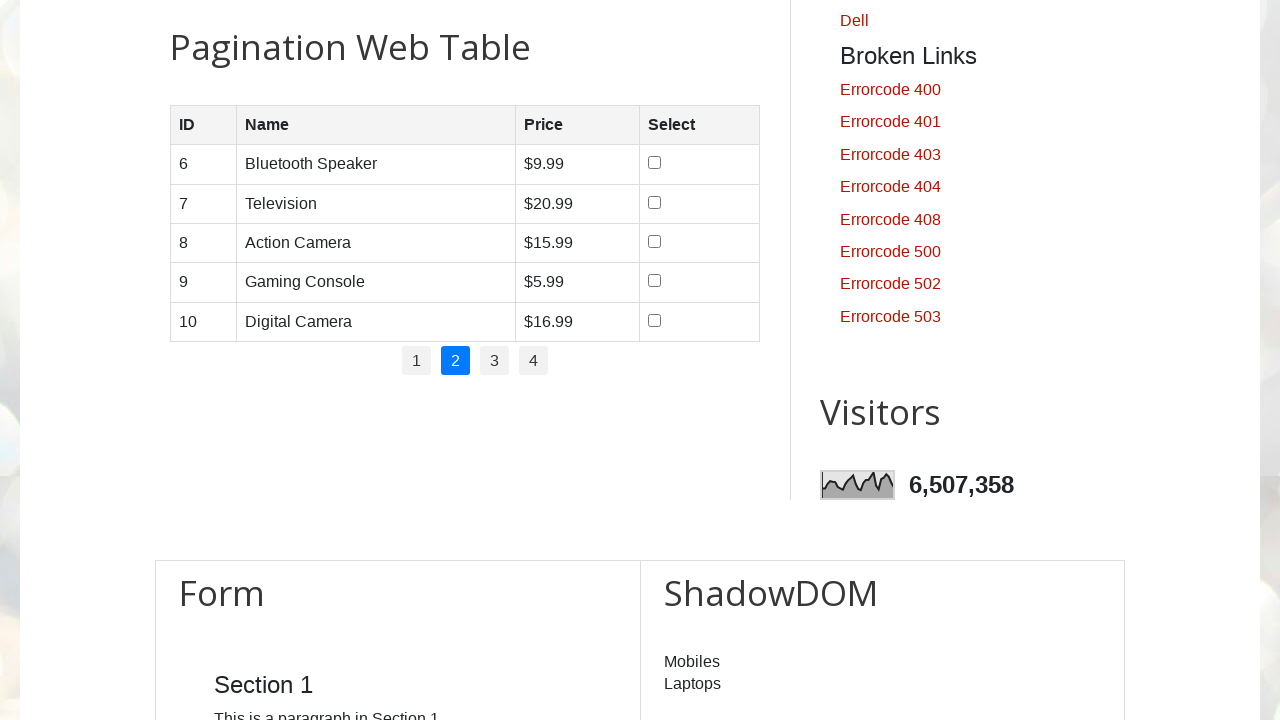

Page 2, Row 2: Found 4 cells
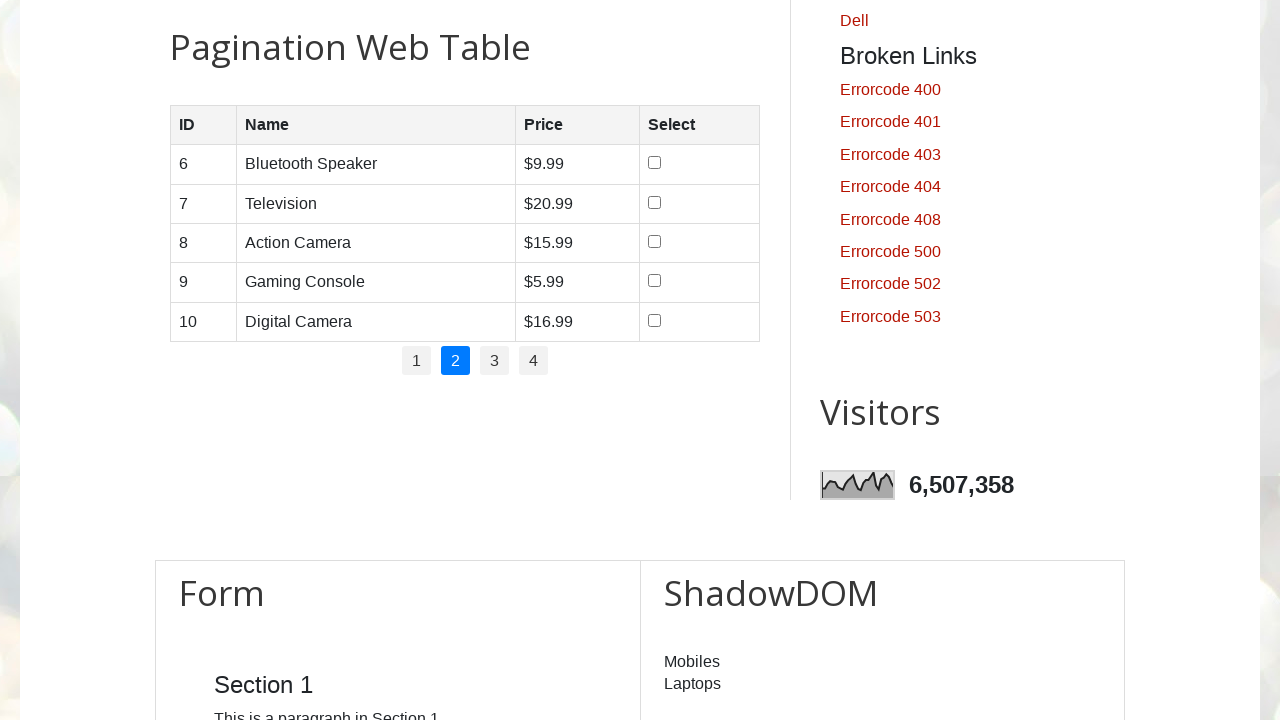

Page 2, Row 2, Cell 1: Read content '7'
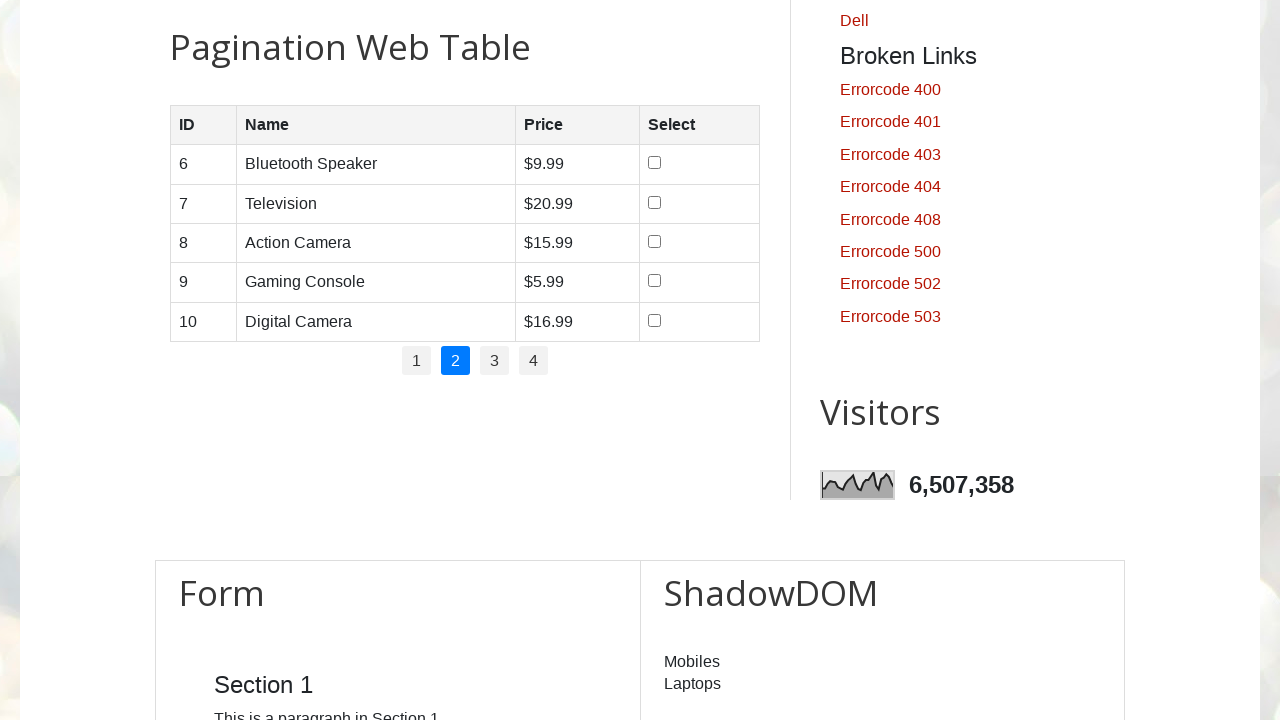

Page 2, Row 2, Cell 2: Read content 'Television'
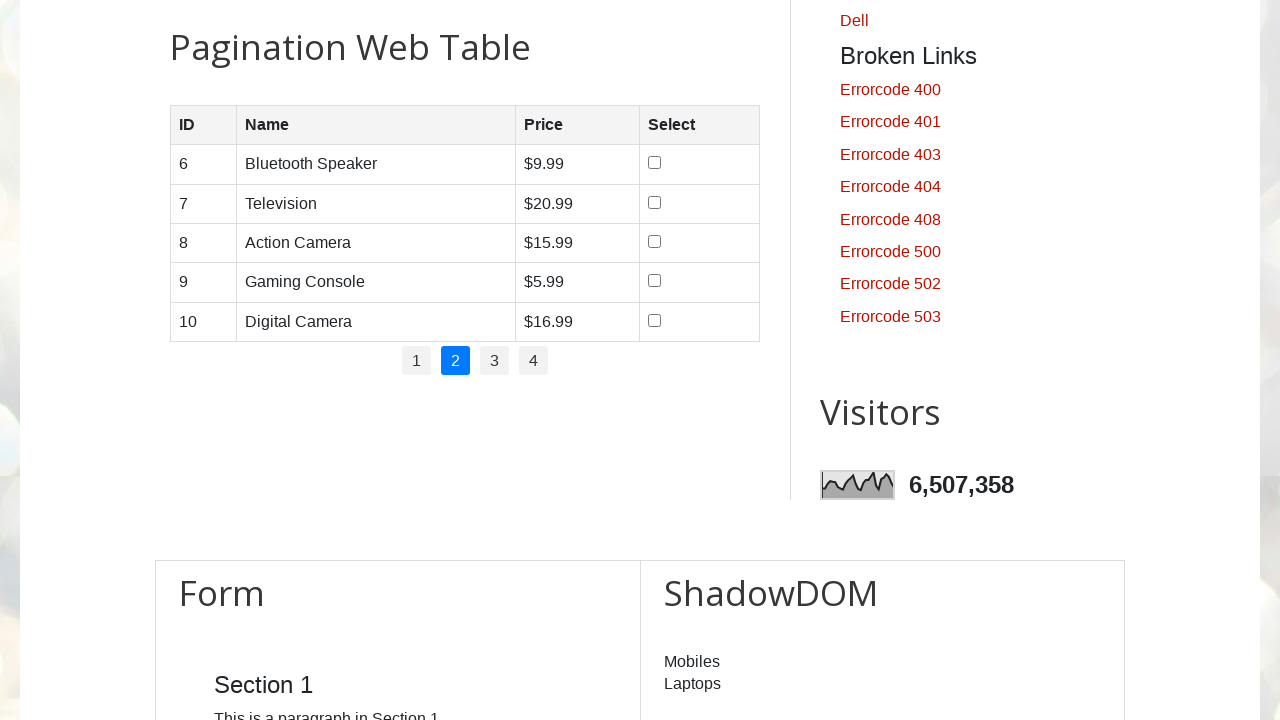

Page 2, Row 2, Cell 3: Read content '$20.99'
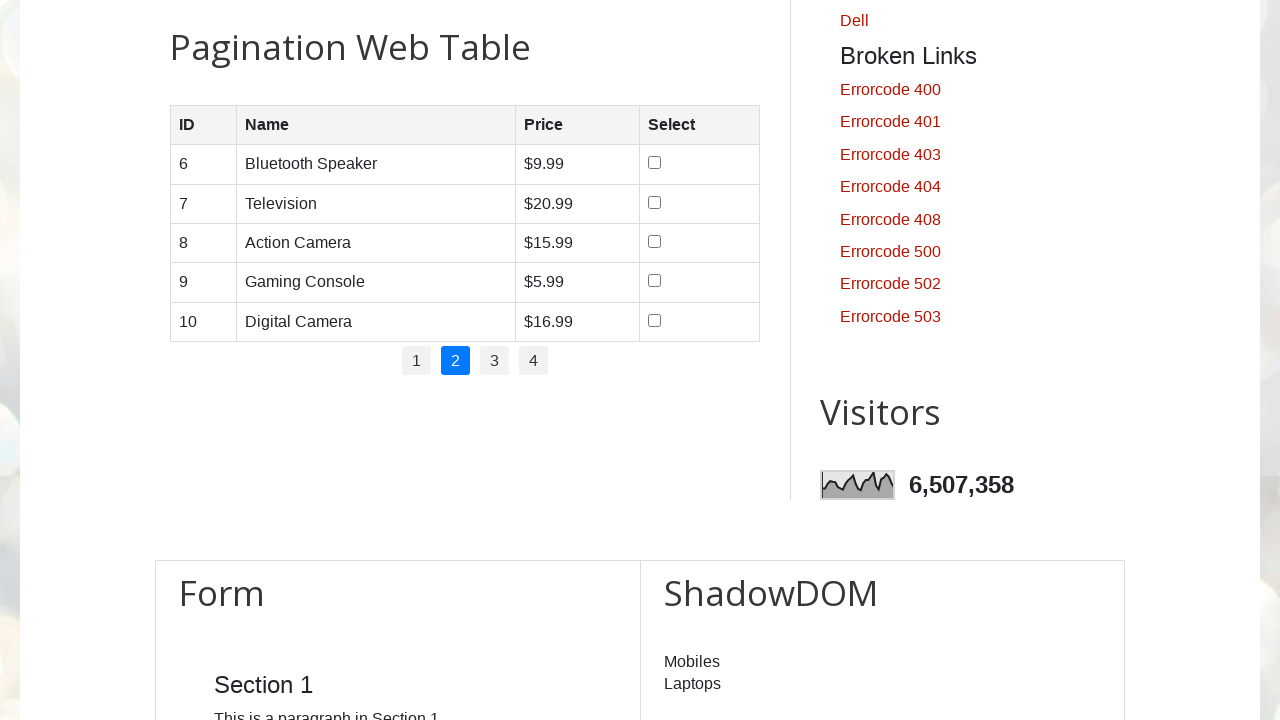

Page 2, Row 2, Cell 4: Read content ''
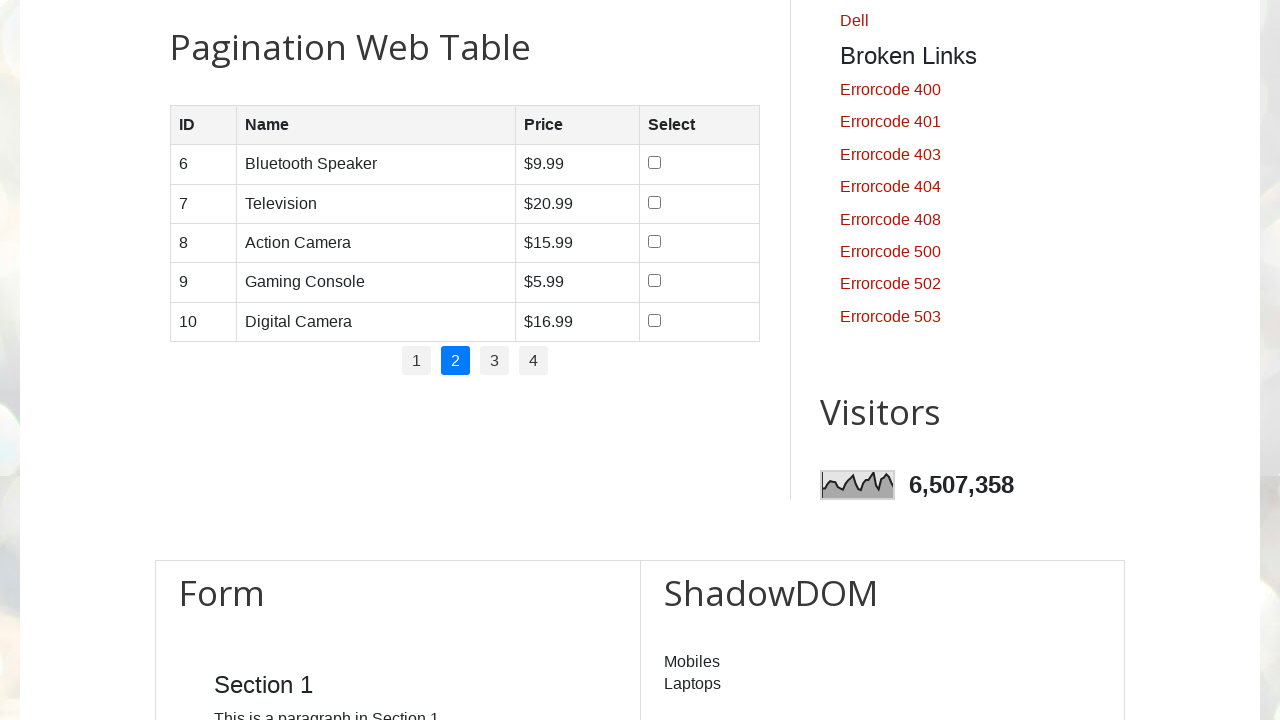

Page 2, Row 3: Found 4 cells
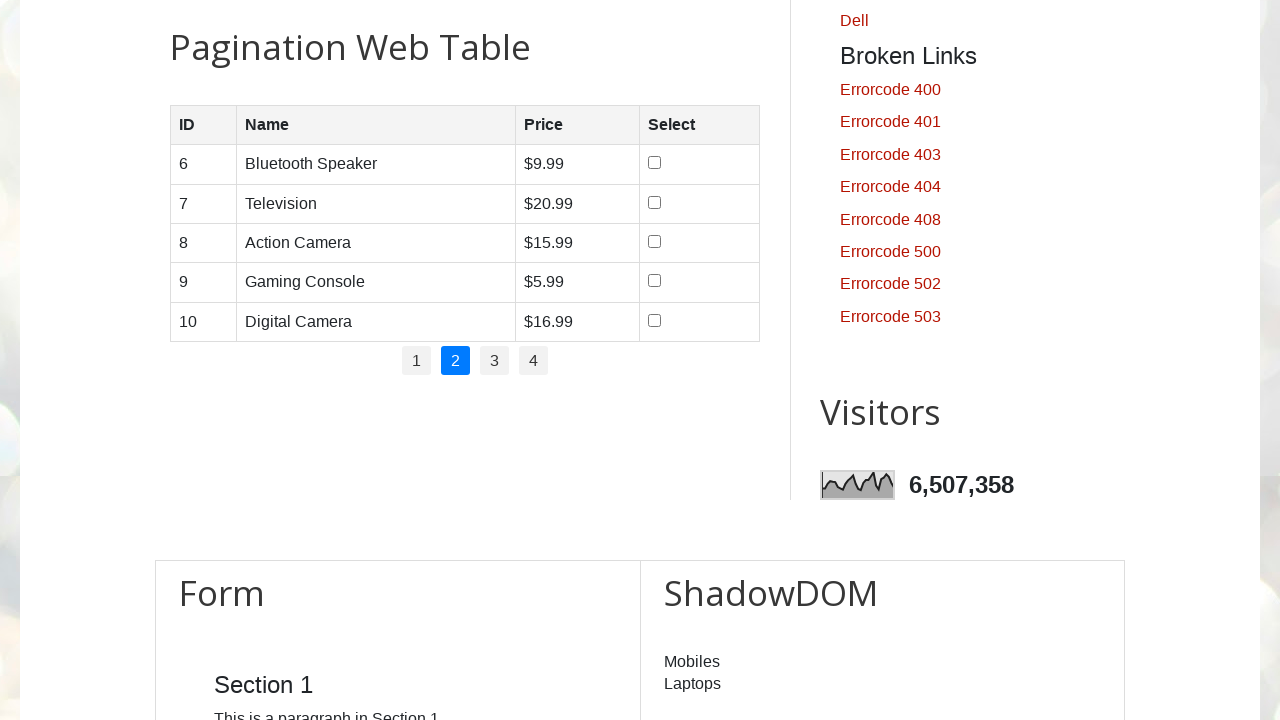

Page 2, Row 3, Cell 1: Read content '8'
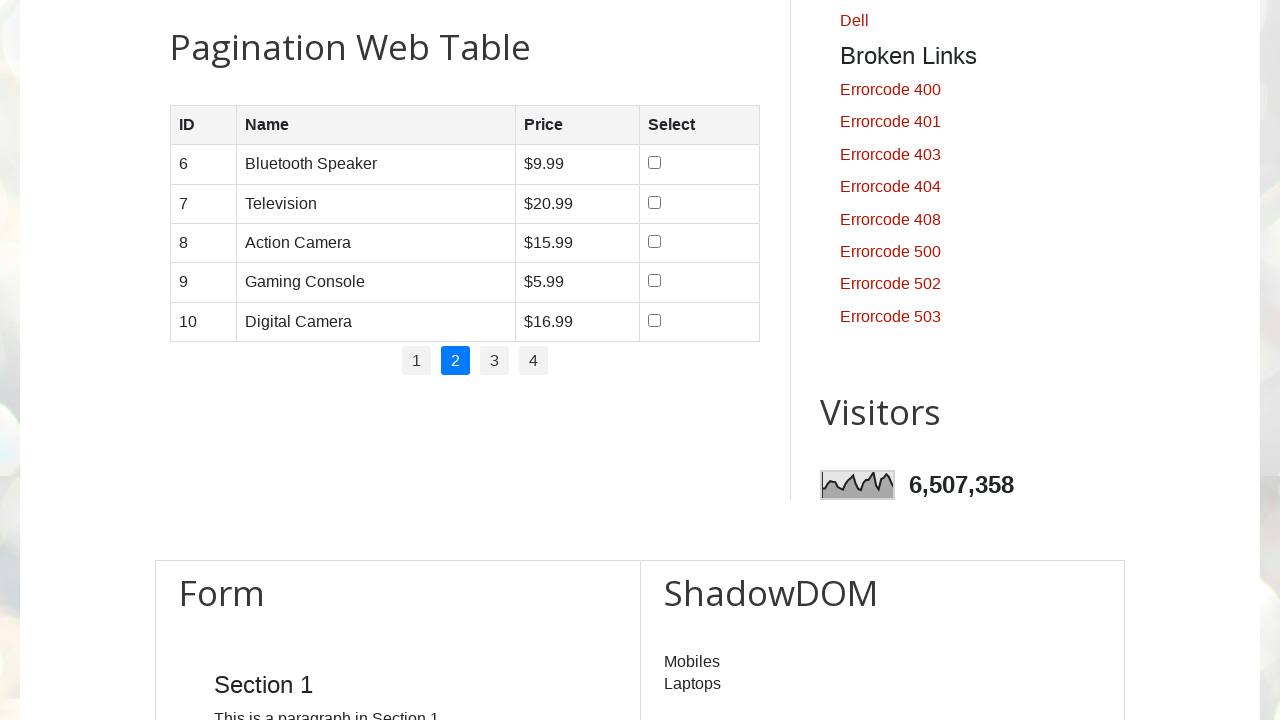

Page 2, Row 3, Cell 2: Read content 'Action Camera'
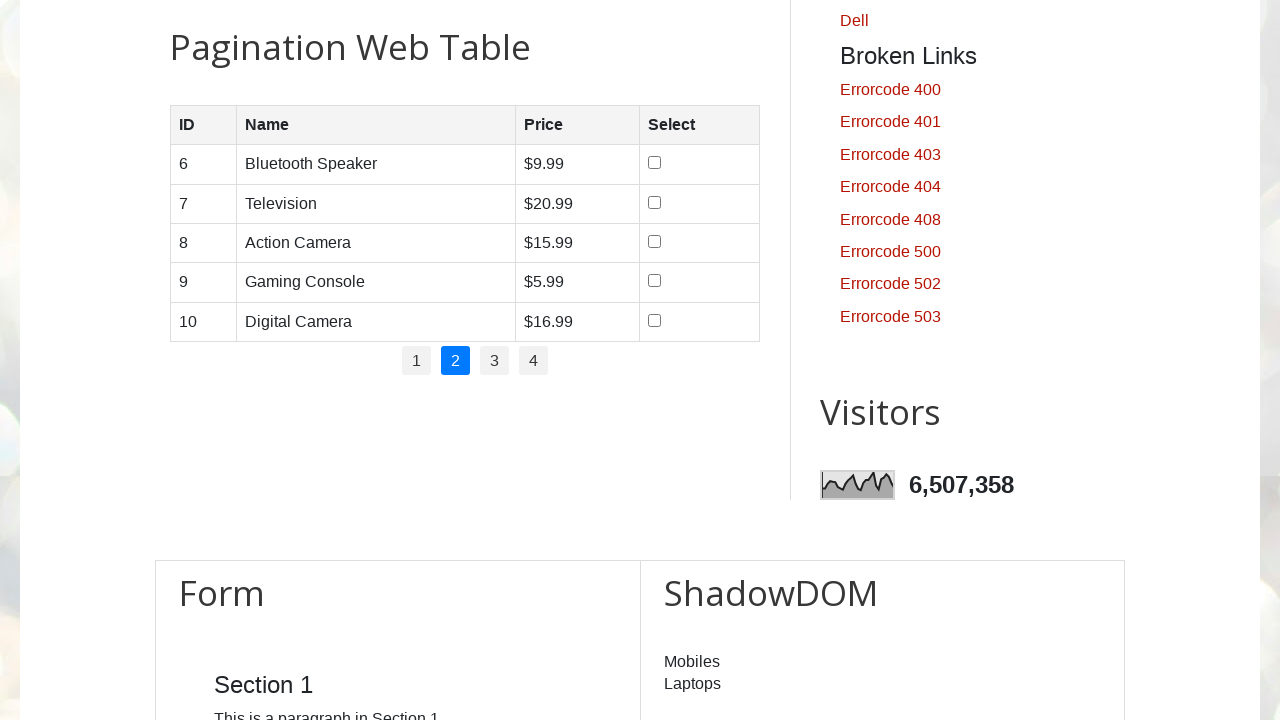

Page 2, Row 3, Cell 3: Read content '$15.99'
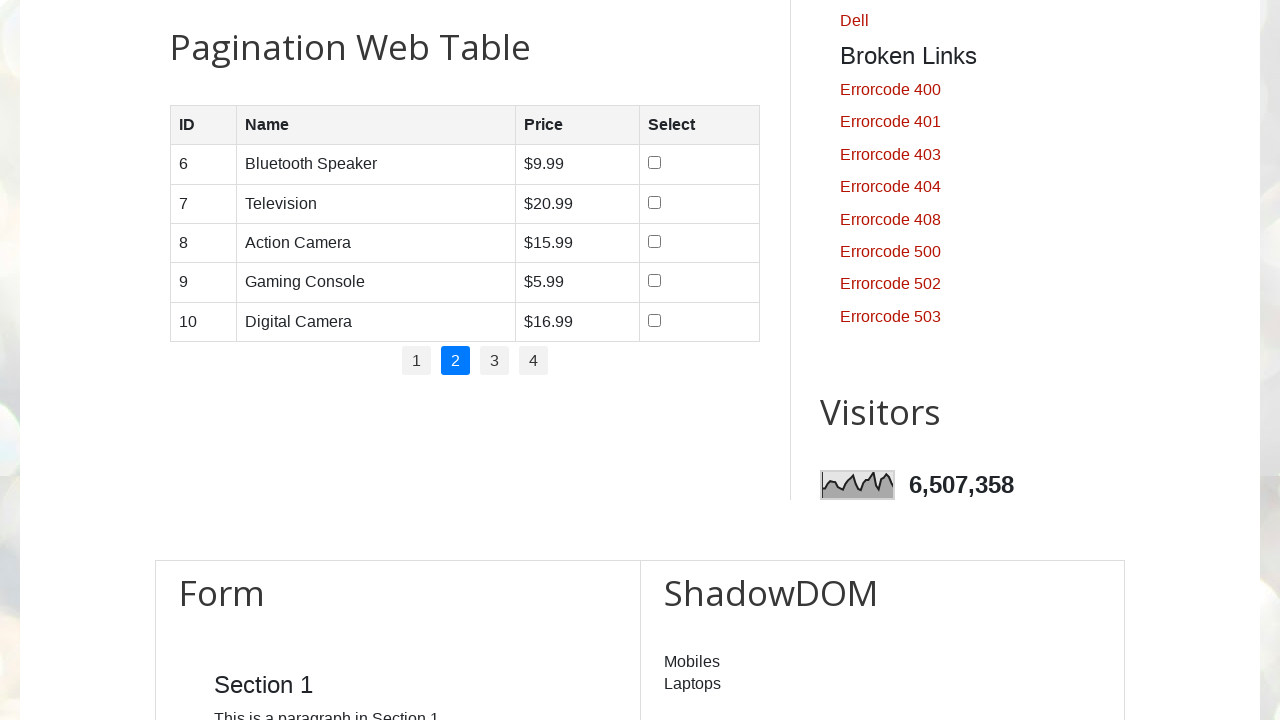

Page 2, Row 3, Cell 4: Read content ''
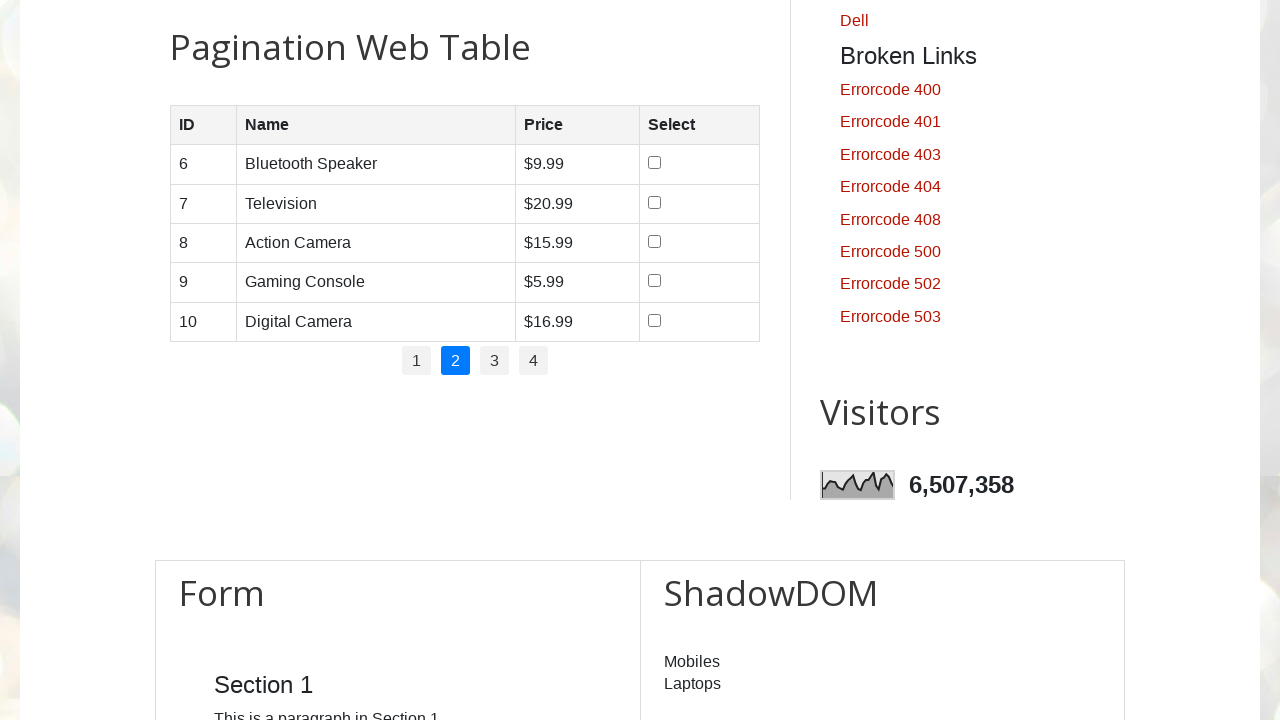

Page 2, Row 4: Found 4 cells
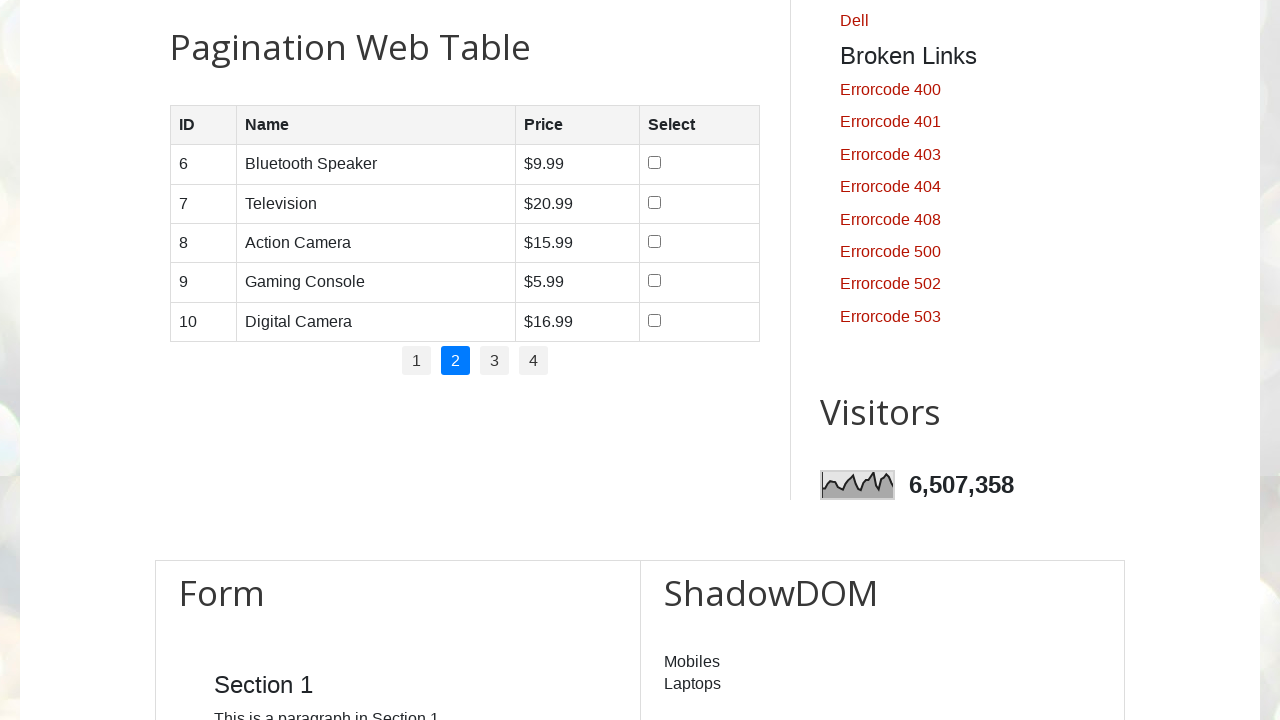

Page 2, Row 4, Cell 1: Read content '9'
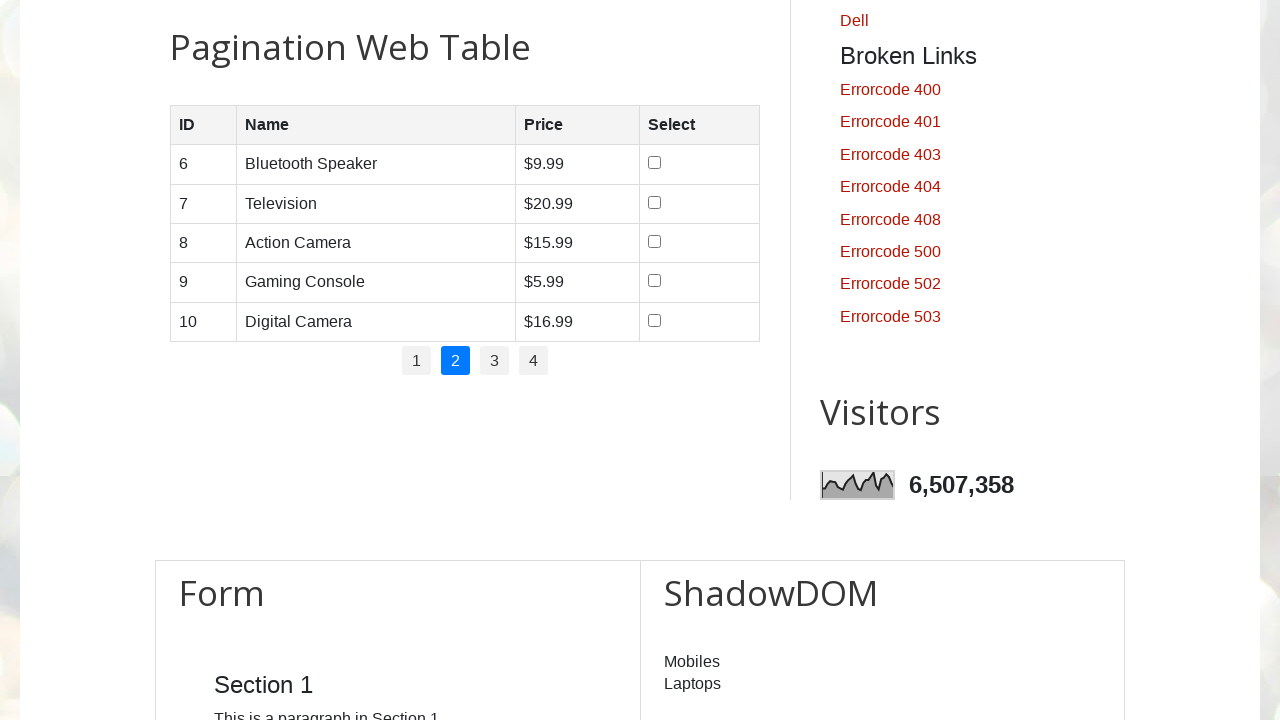

Page 2, Row 4, Cell 2: Read content 'Gaming Console'
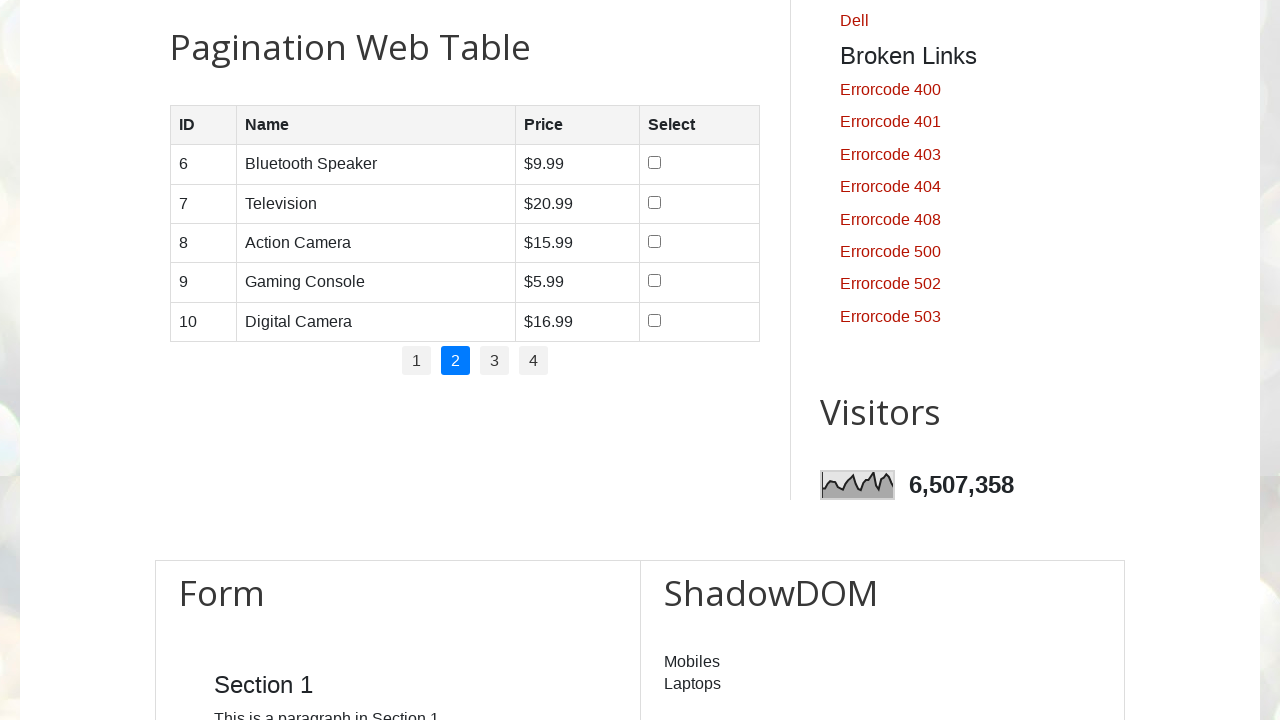

Page 2, Row 4, Cell 3: Read content '$5.99'
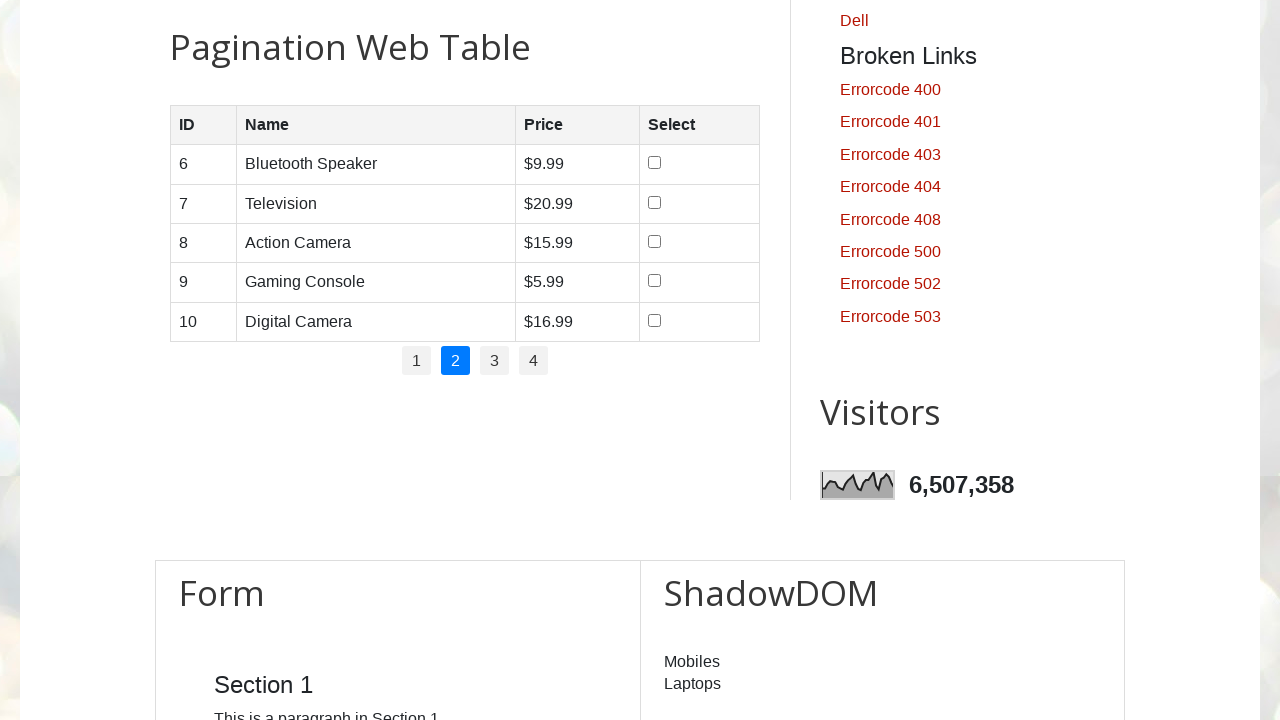

Page 2, Row 4, Cell 4: Read content ''
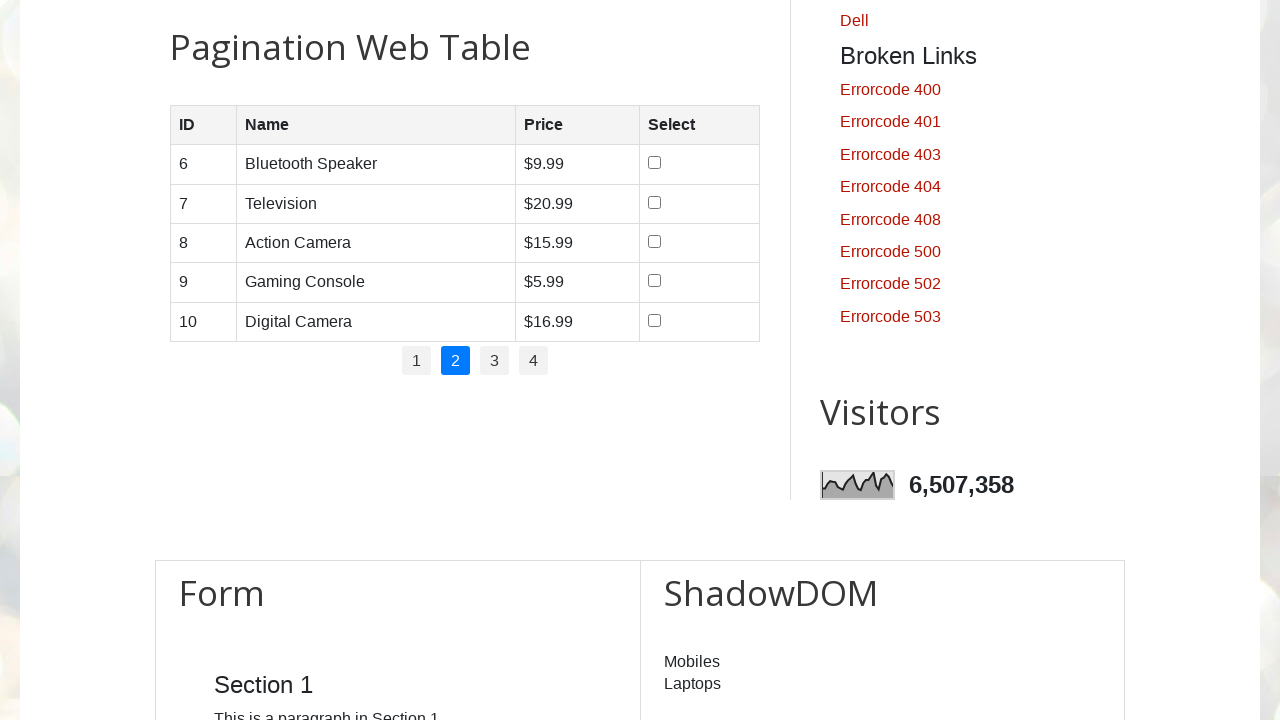

Page 2, Row 5: Found 4 cells
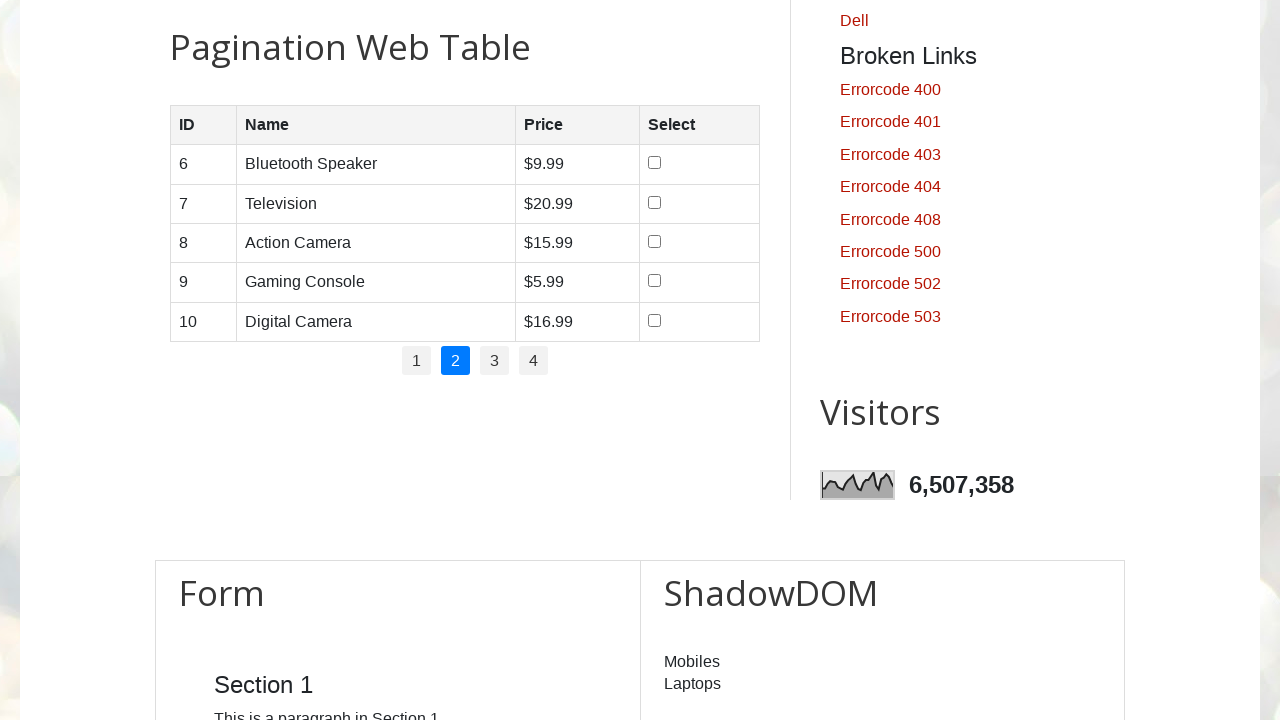

Page 2, Row 5, Cell 1: Read content '10'
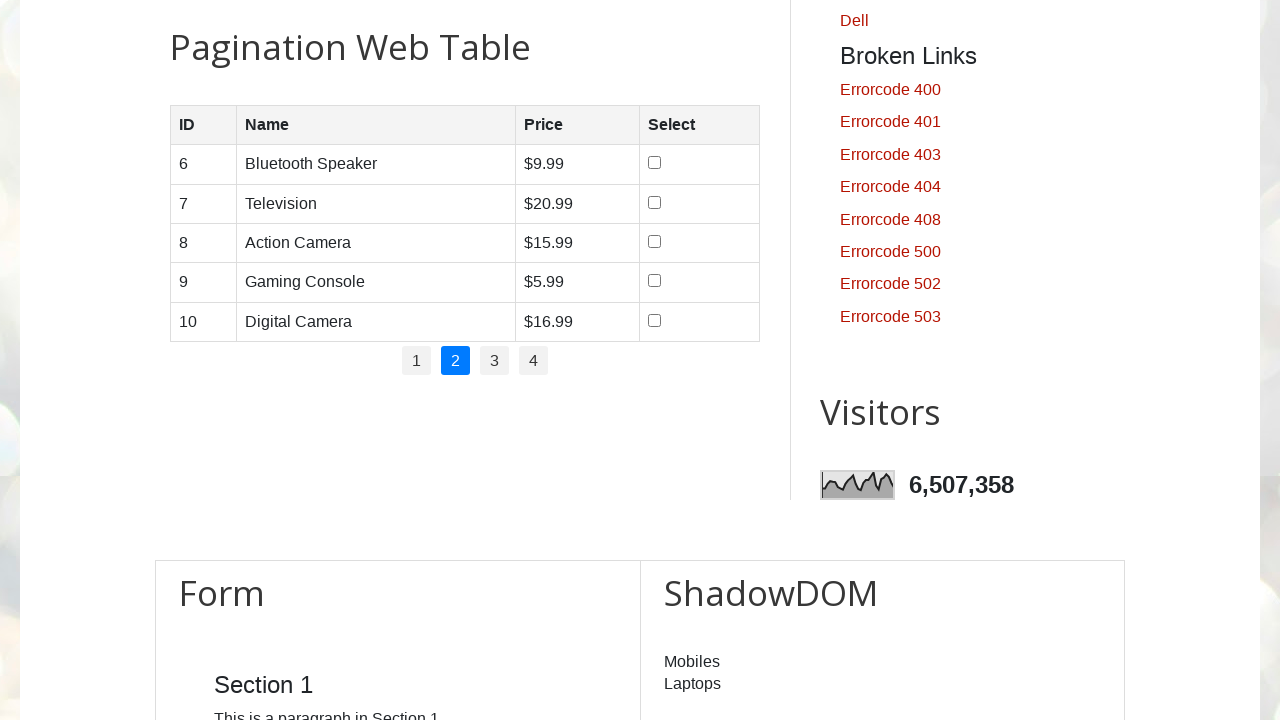

Page 2, Row 5, Cell 2: Read content 'Digital Camera'
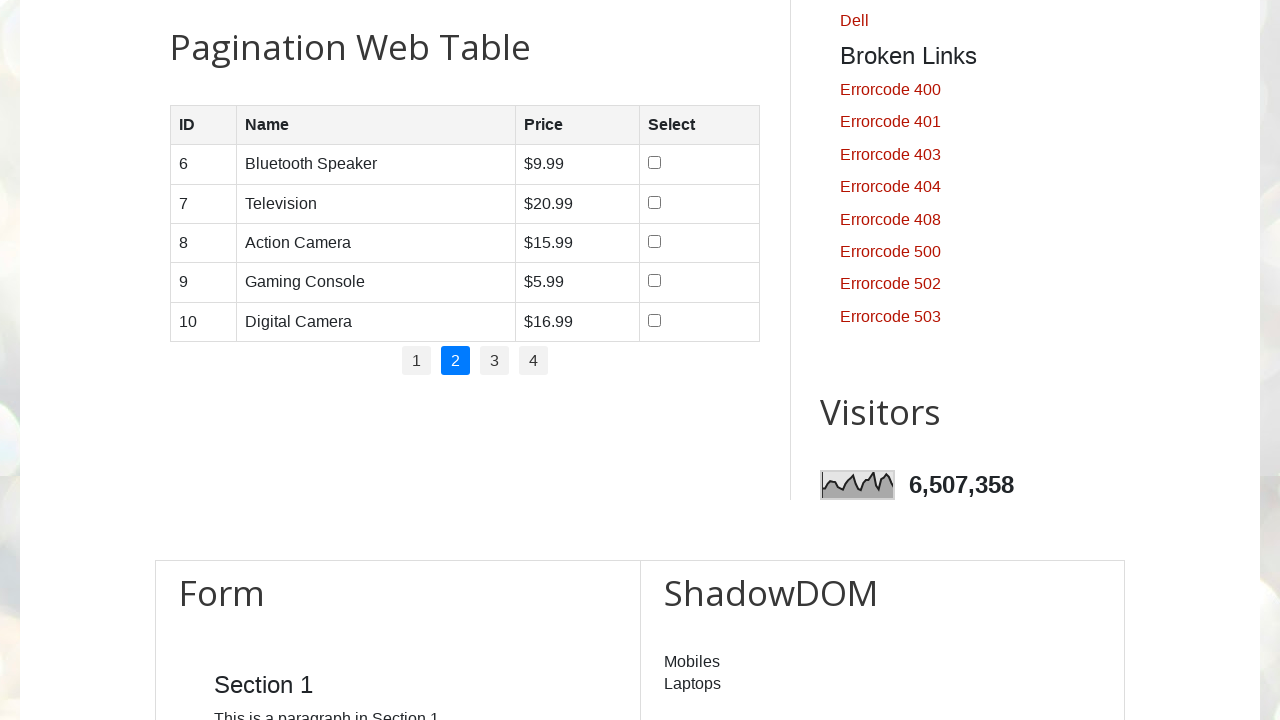

Page 2, Row 5, Cell 3: Read content '$16.99'
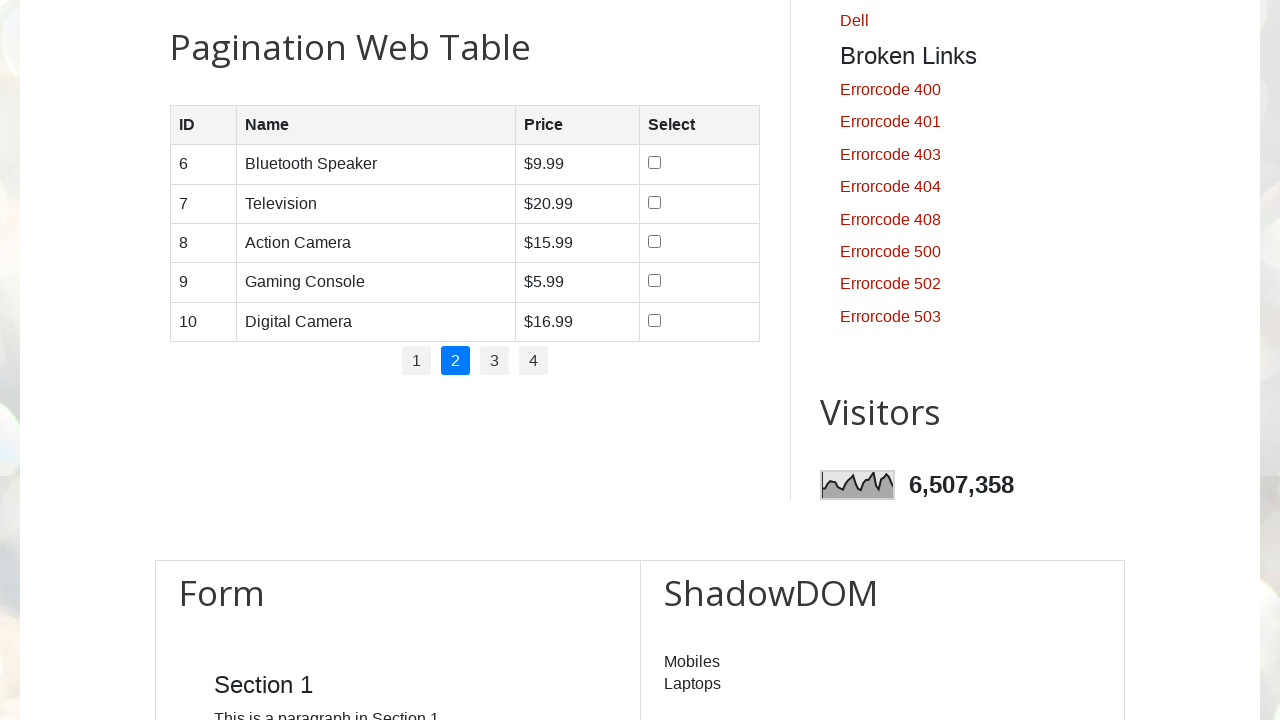

Page 2, Row 5, Cell 4: Read content ''
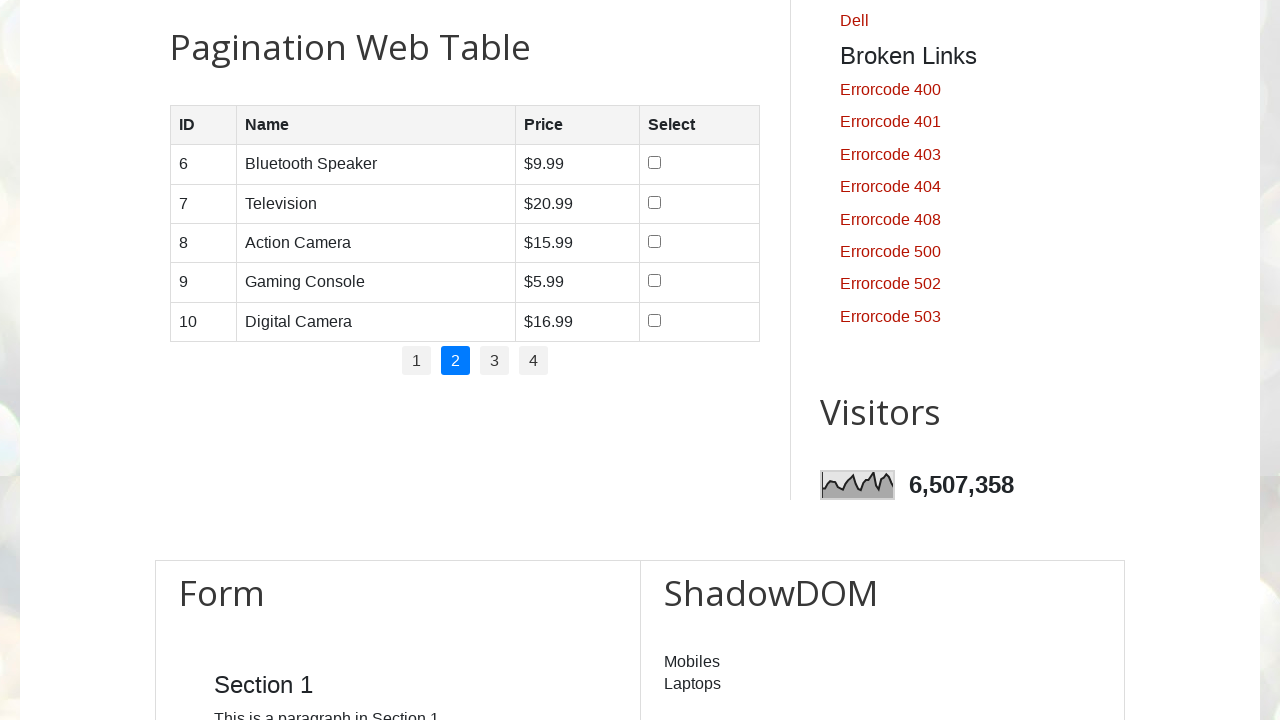

Clicked pagination link for page 3 at (494, 361) on #pagination li a >> nth=2
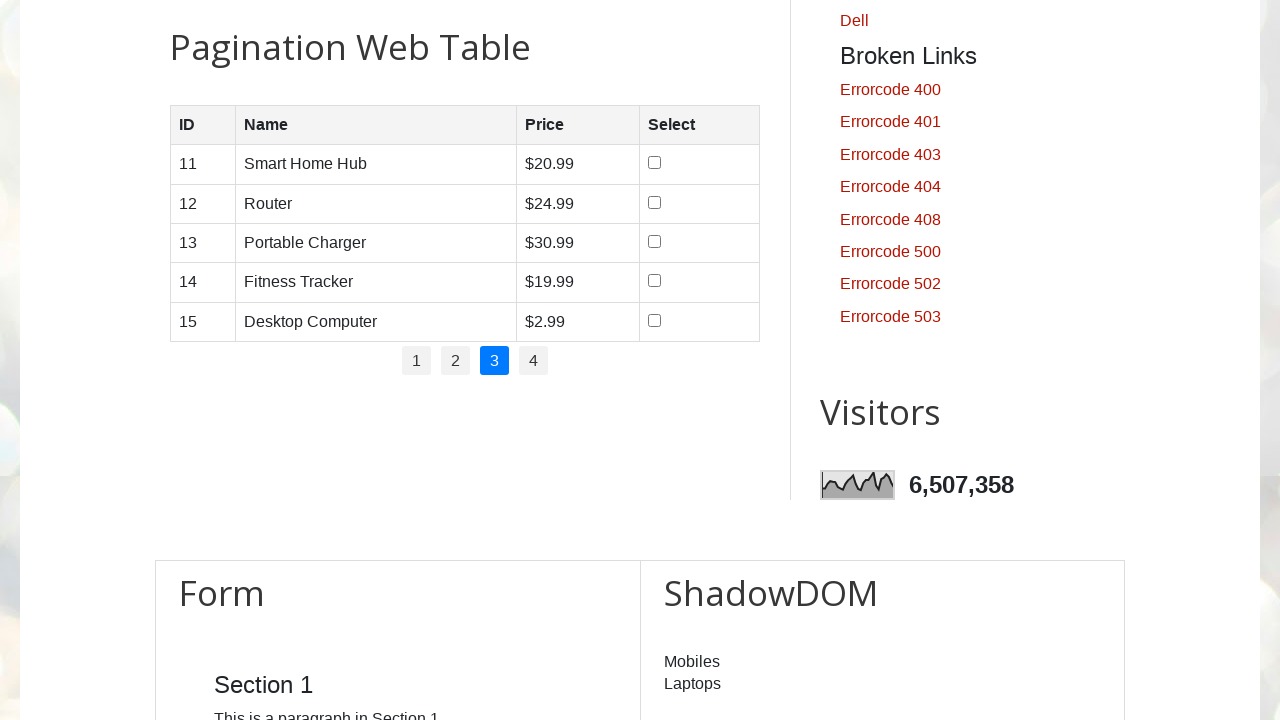

Waited for table to update after page navigation
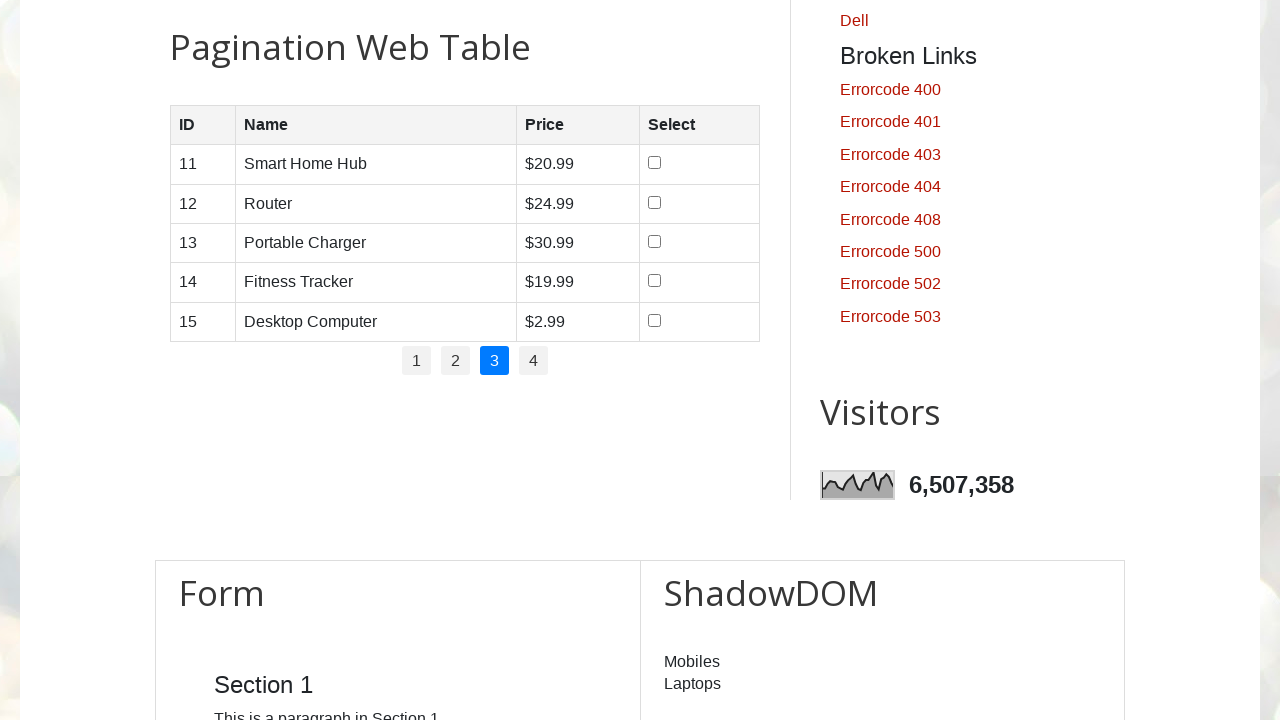

Page 3: Found 5 rows in table
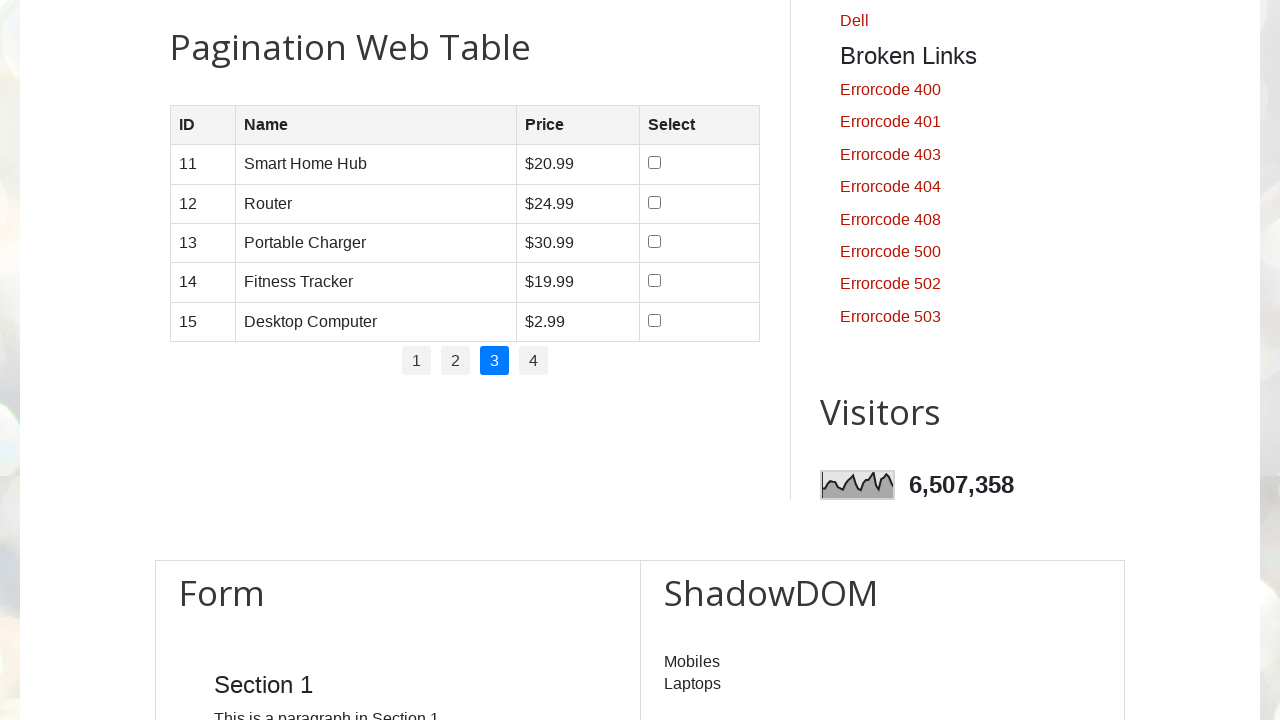

Page 3, Row 1: Found 4 cells
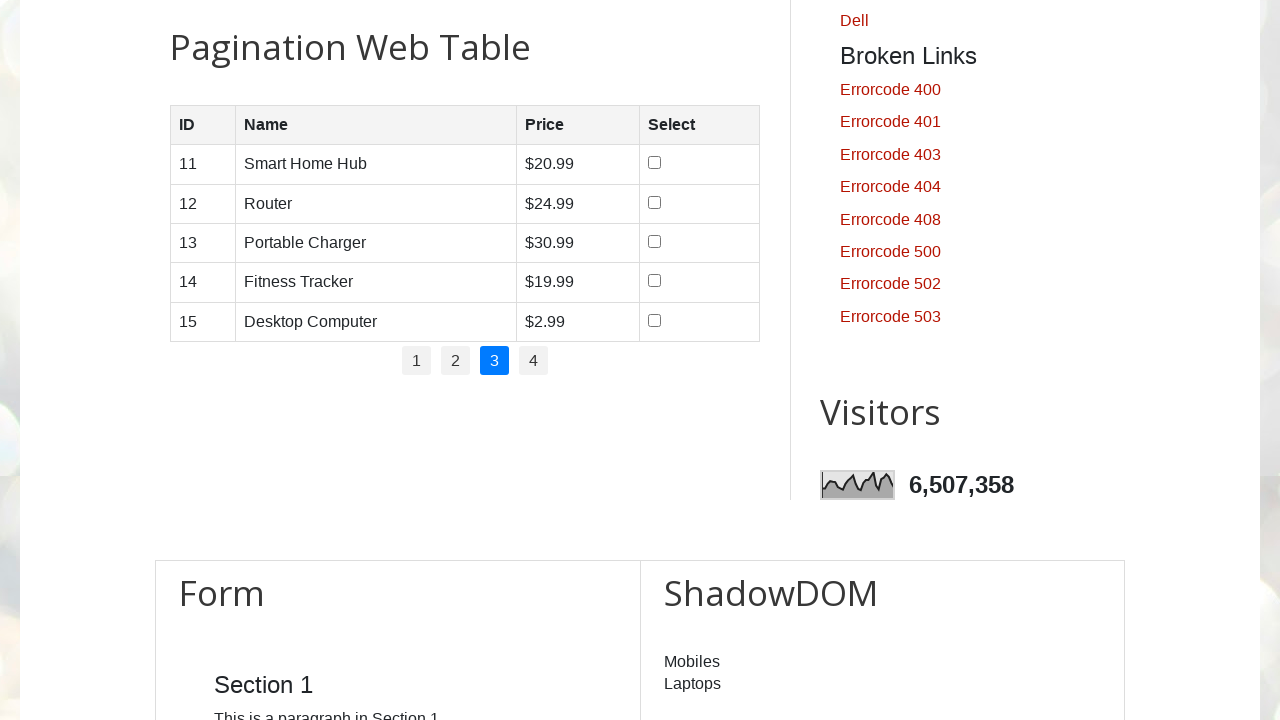

Page 3, Row 1, Cell 1: Read content '11'
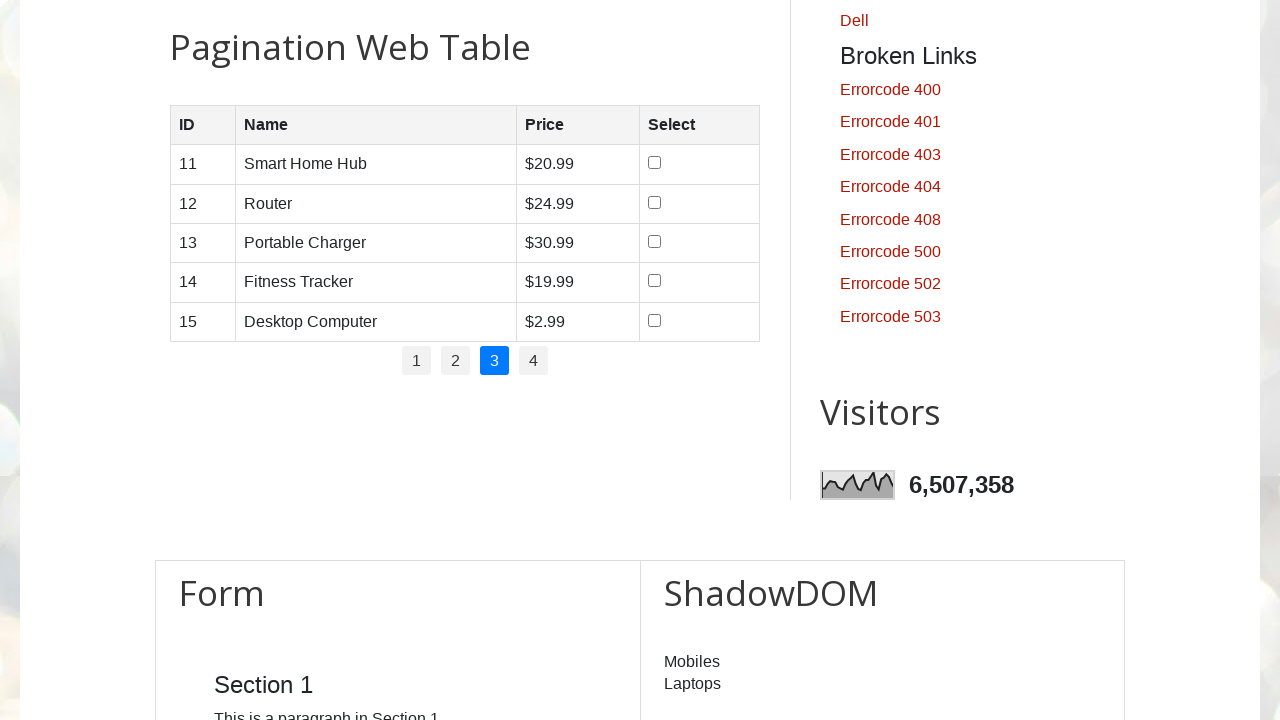

Page 3, Row 1, Cell 2: Read content 'Smart Home Hub'
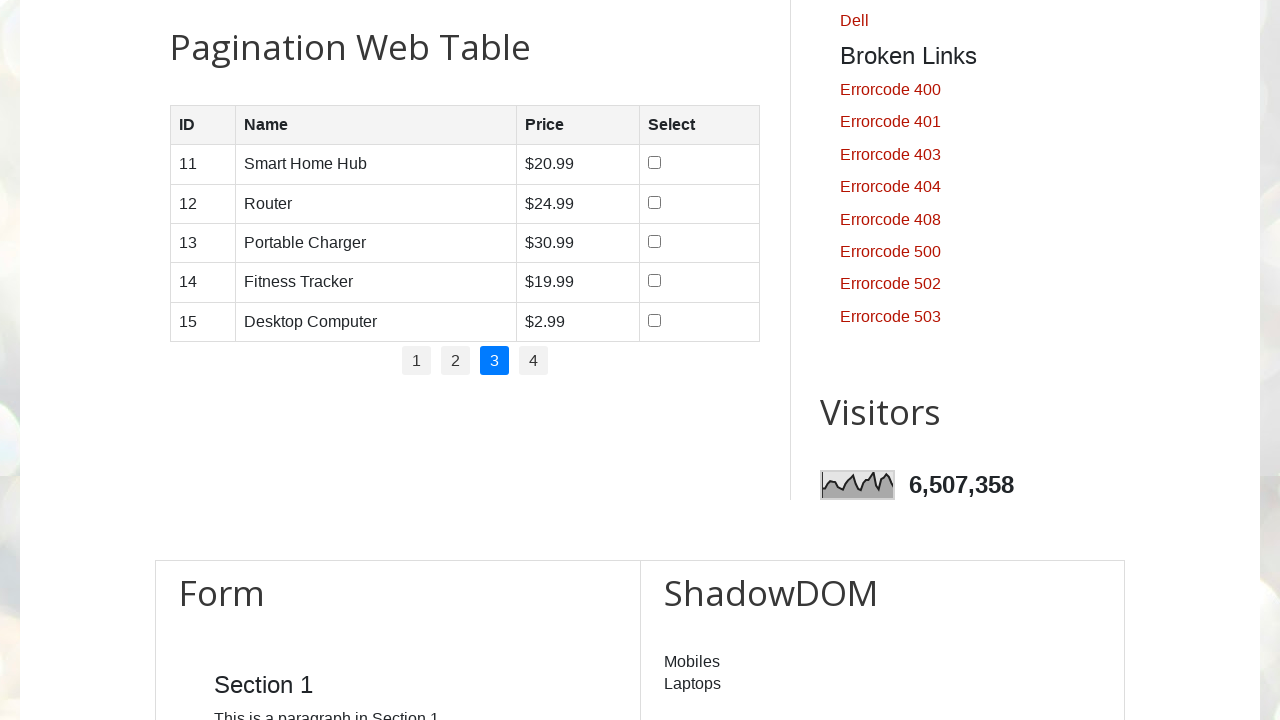

Page 3, Row 1, Cell 3: Read content '$20.99'
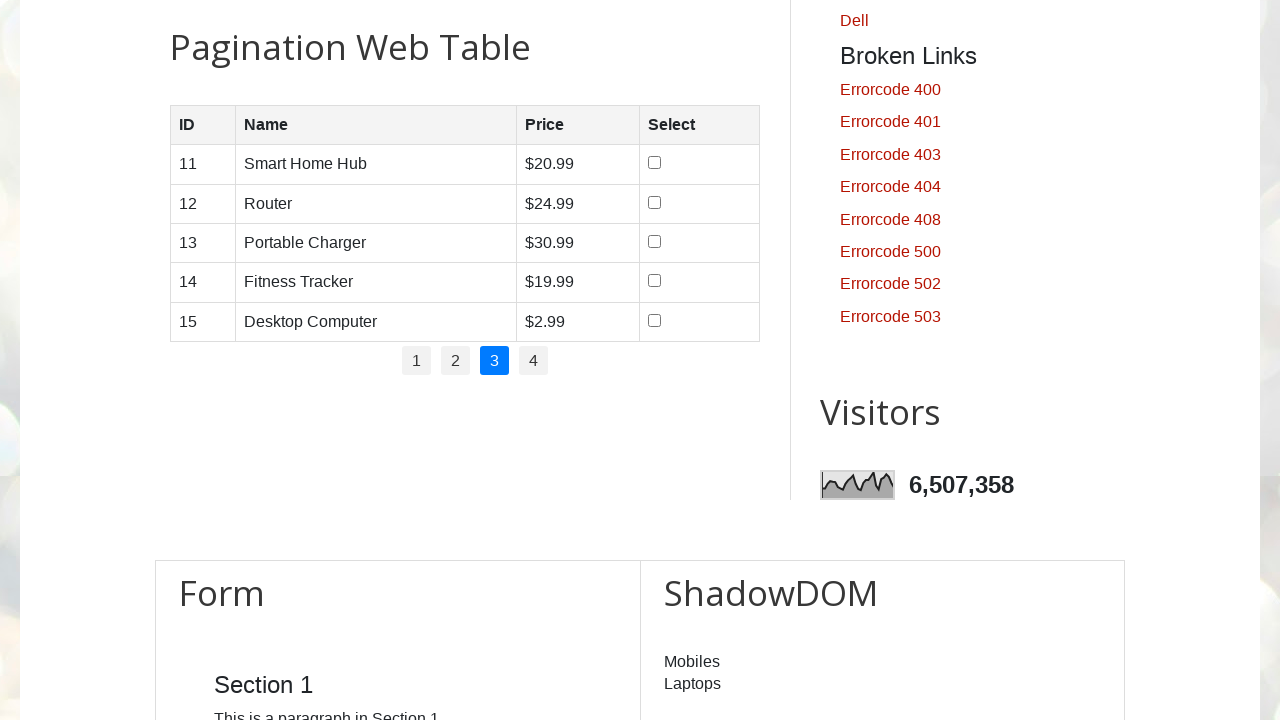

Page 3, Row 1, Cell 4: Read content ''
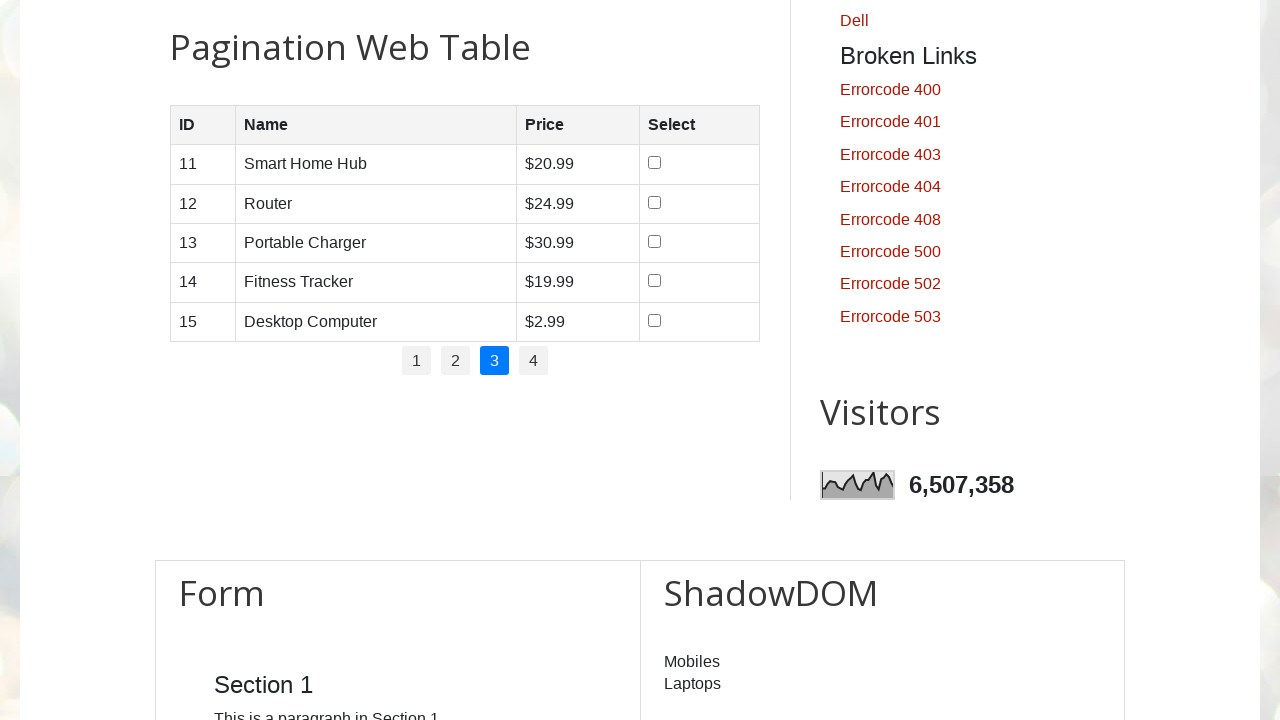

Page 3, Row 2: Found 4 cells
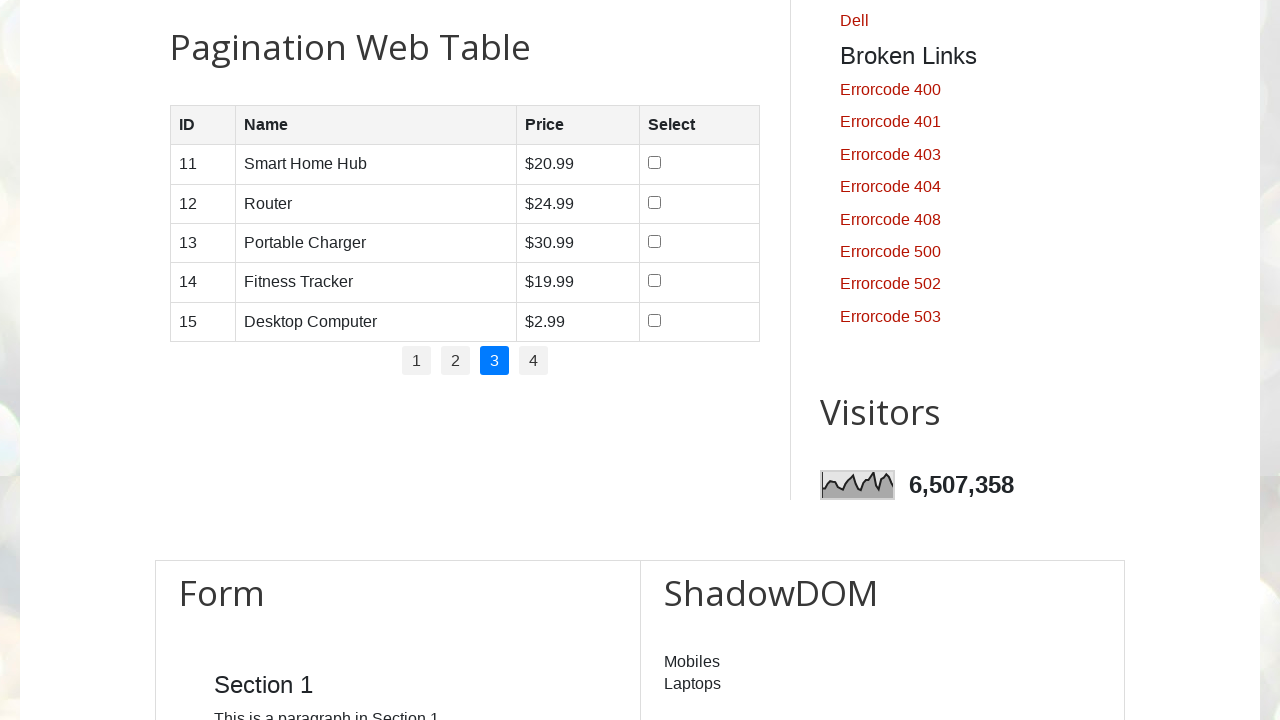

Page 3, Row 2, Cell 1: Read content '12'
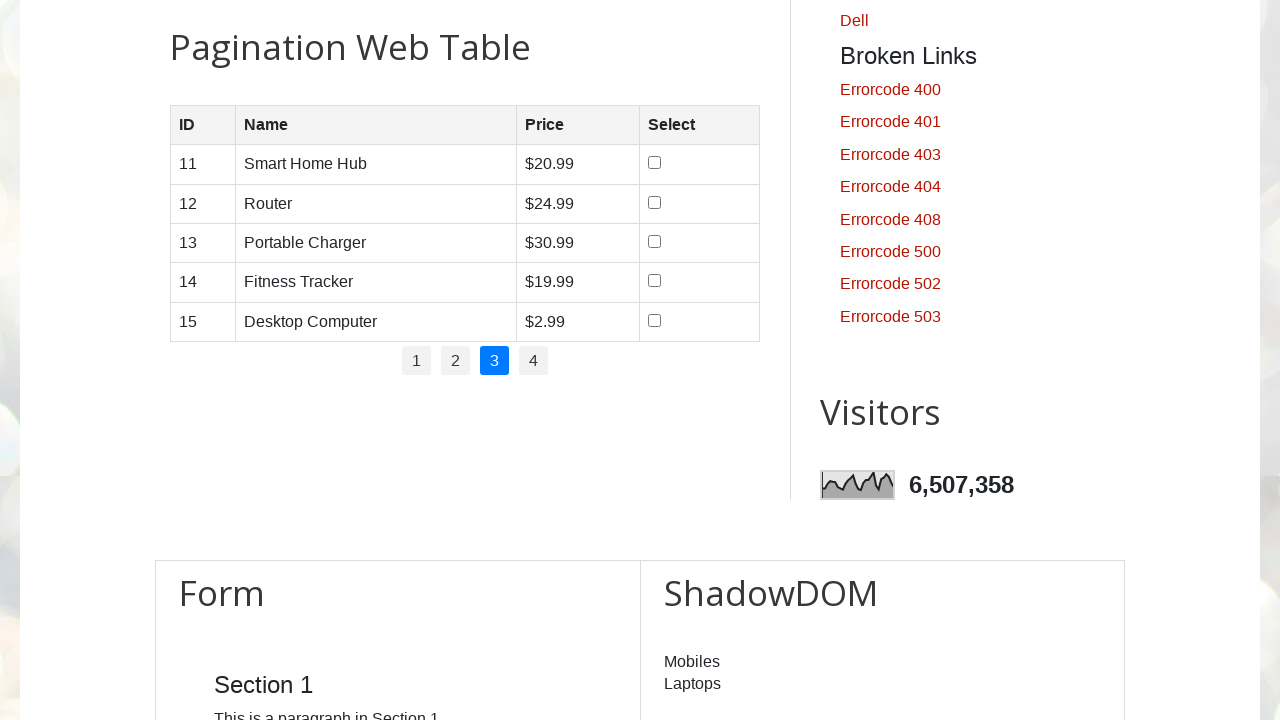

Page 3, Row 2, Cell 2: Read content 'Router'
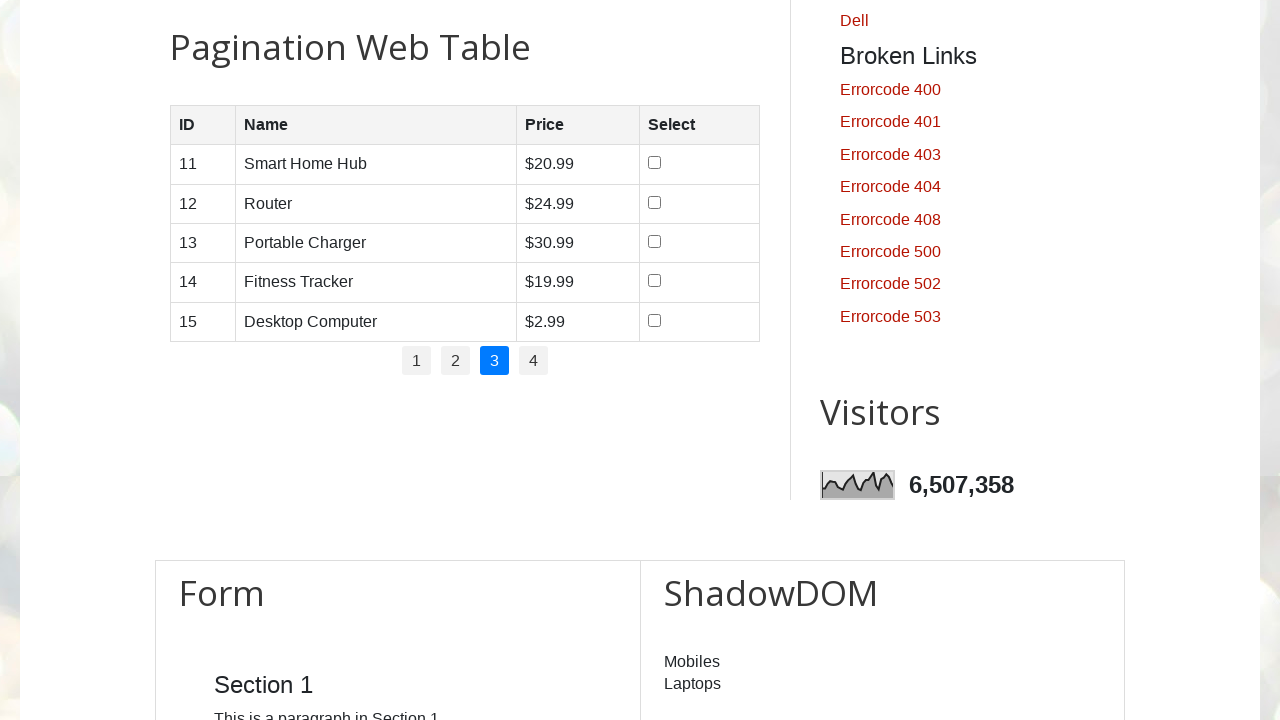

Page 3, Row 2, Cell 3: Read content '$24.99'
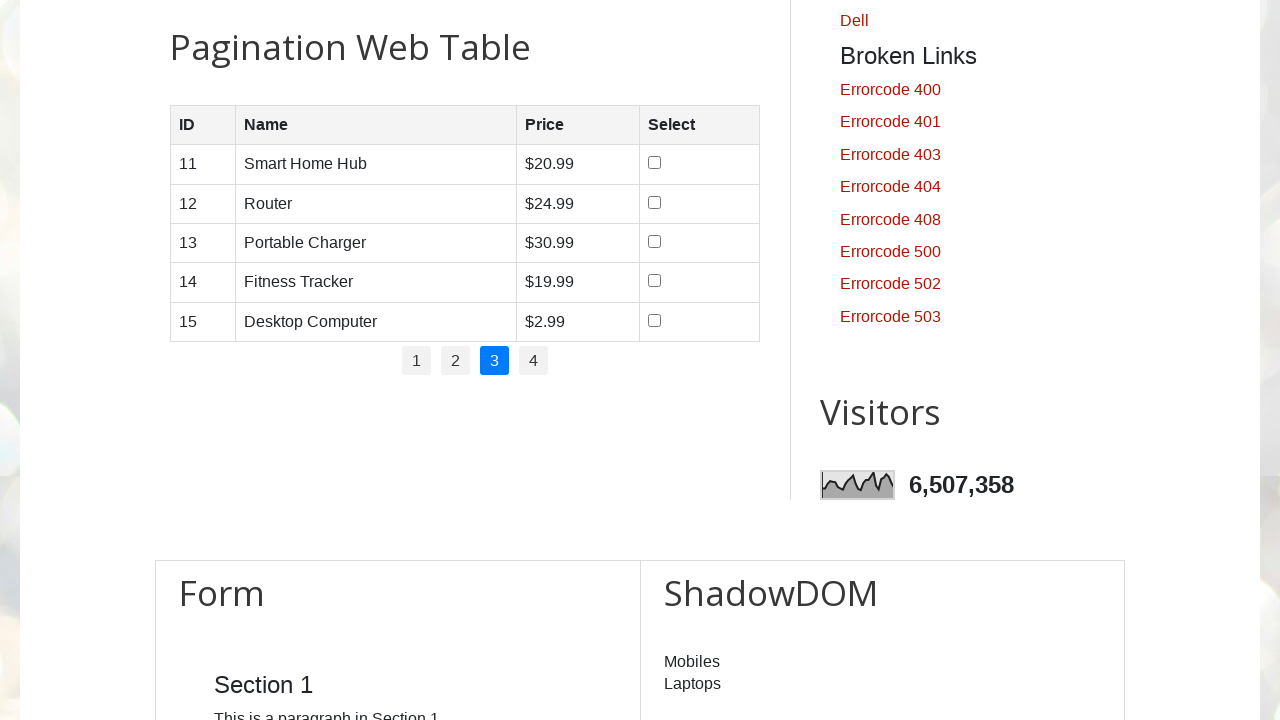

Page 3, Row 2, Cell 4: Read content ''
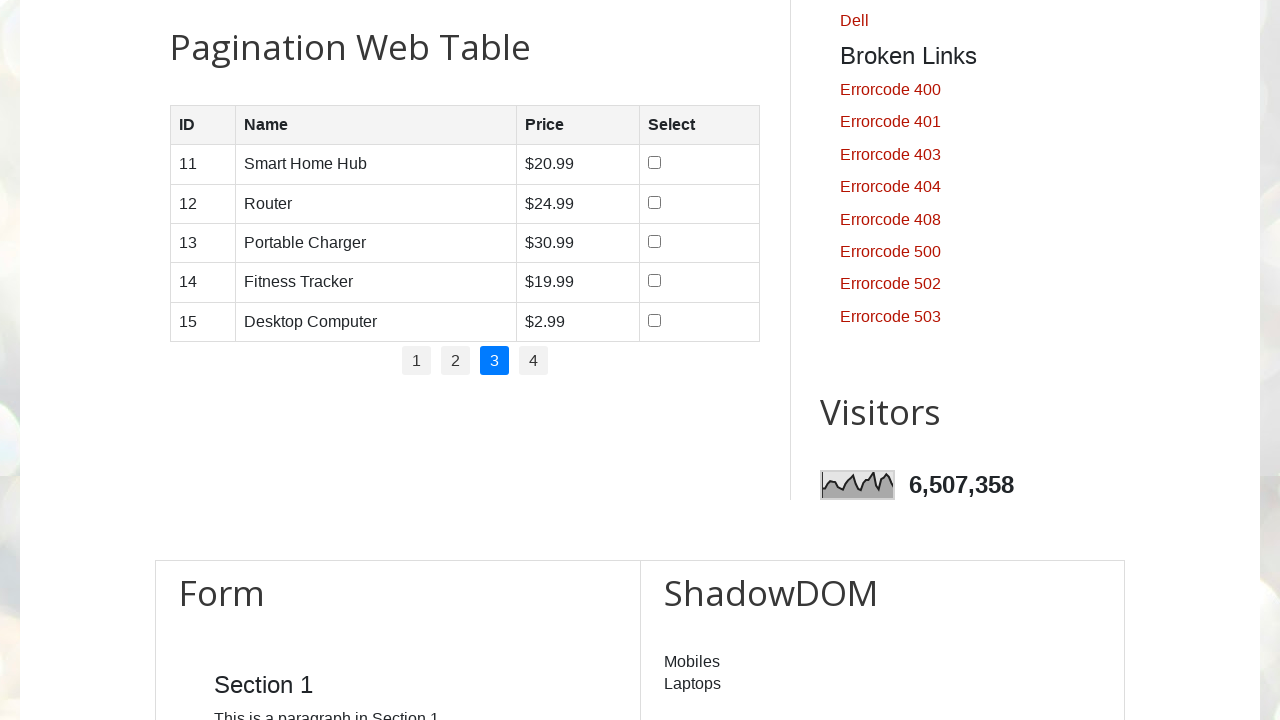

Page 3, Row 3: Found 4 cells
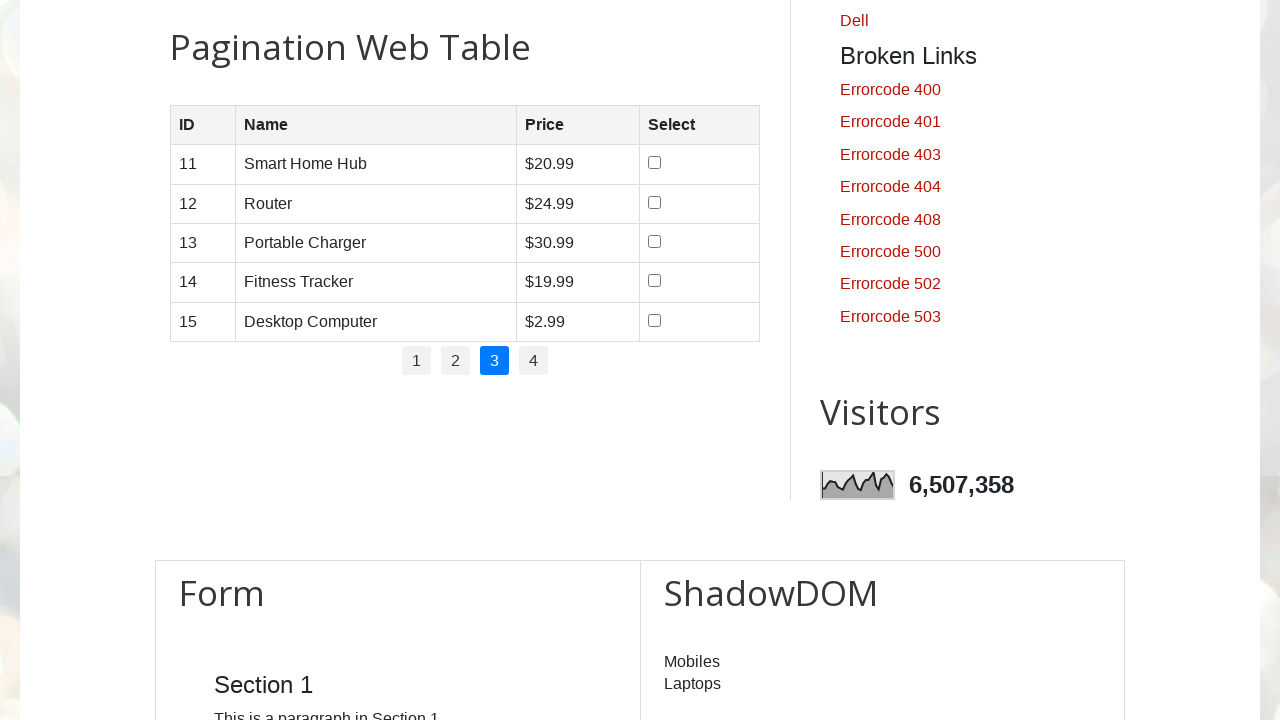

Page 3, Row 3, Cell 1: Read content '13'
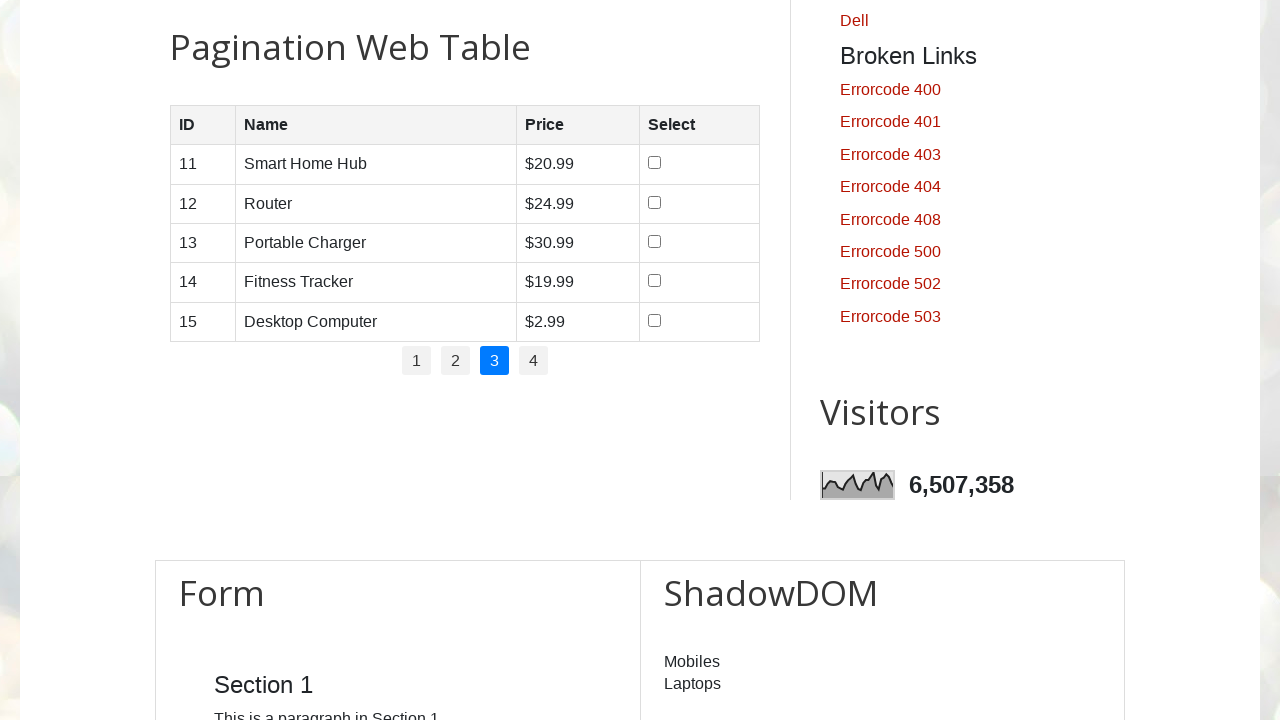

Page 3, Row 3, Cell 2: Read content 'Portable Charger'
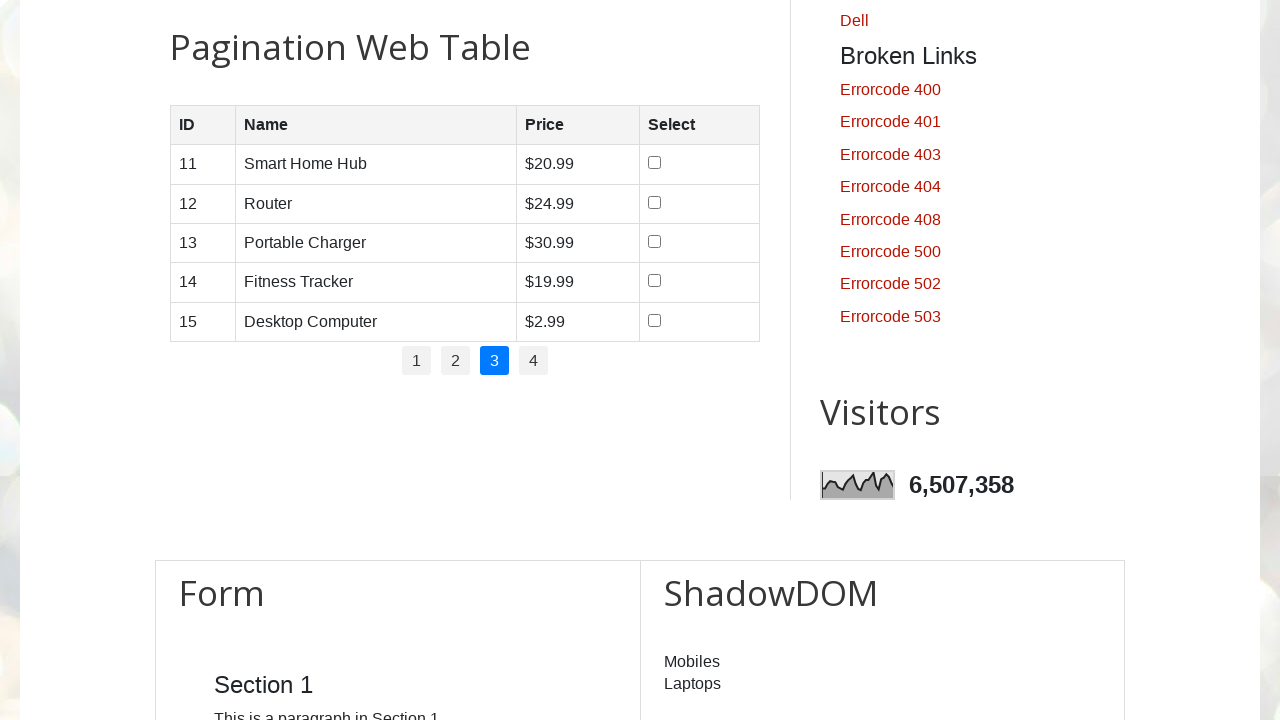

Page 3, Row 3, Cell 3: Read content '$30.99'
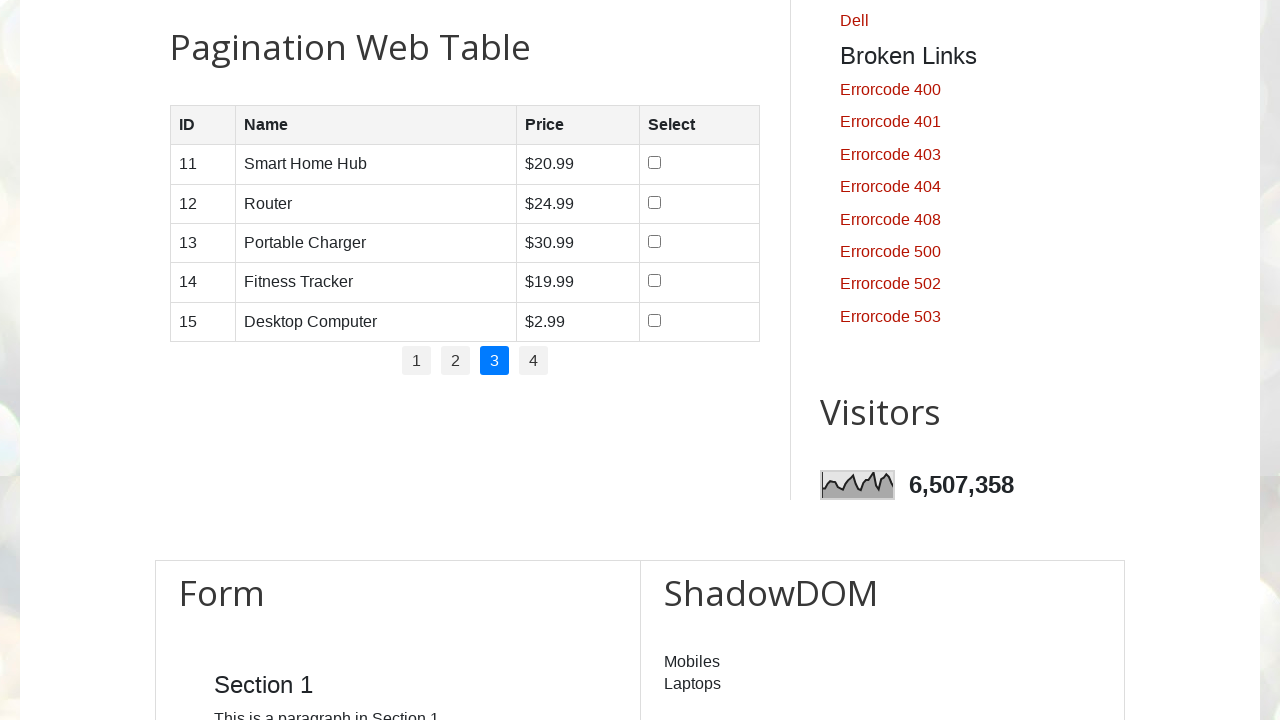

Page 3, Row 3, Cell 4: Read content ''
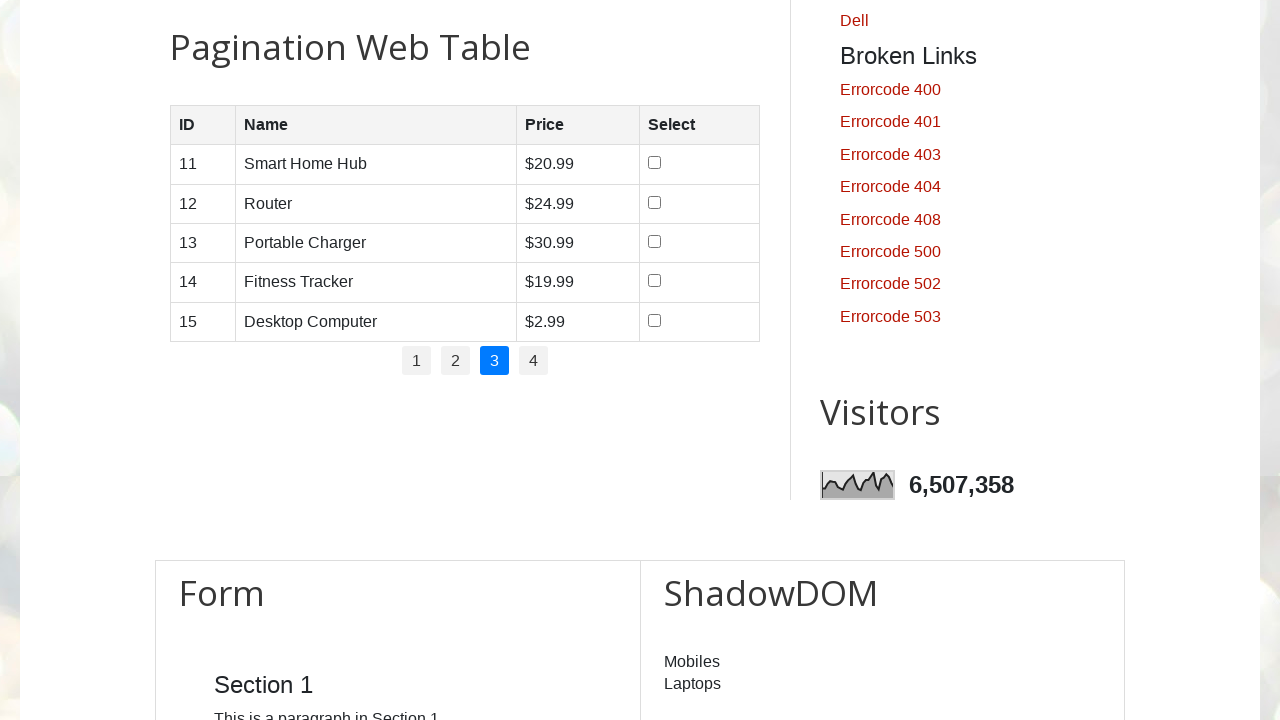

Page 3, Row 4: Found 4 cells
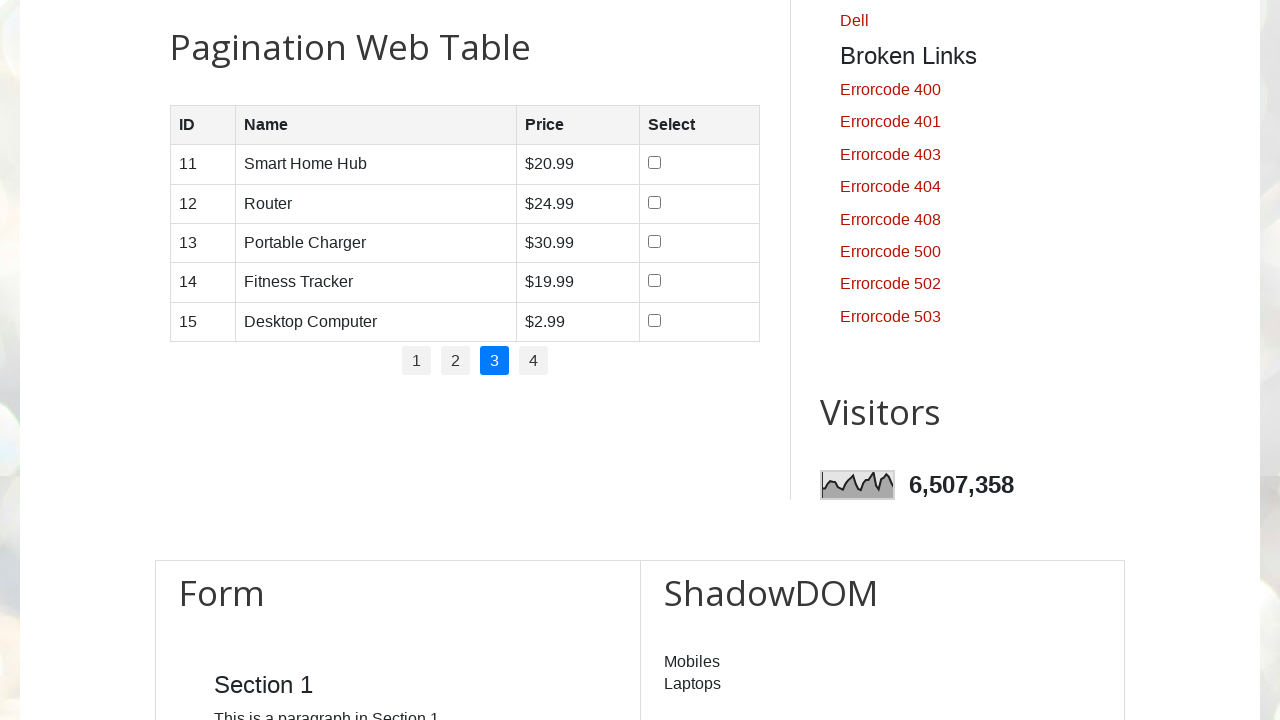

Page 3, Row 4, Cell 1: Read content '14'
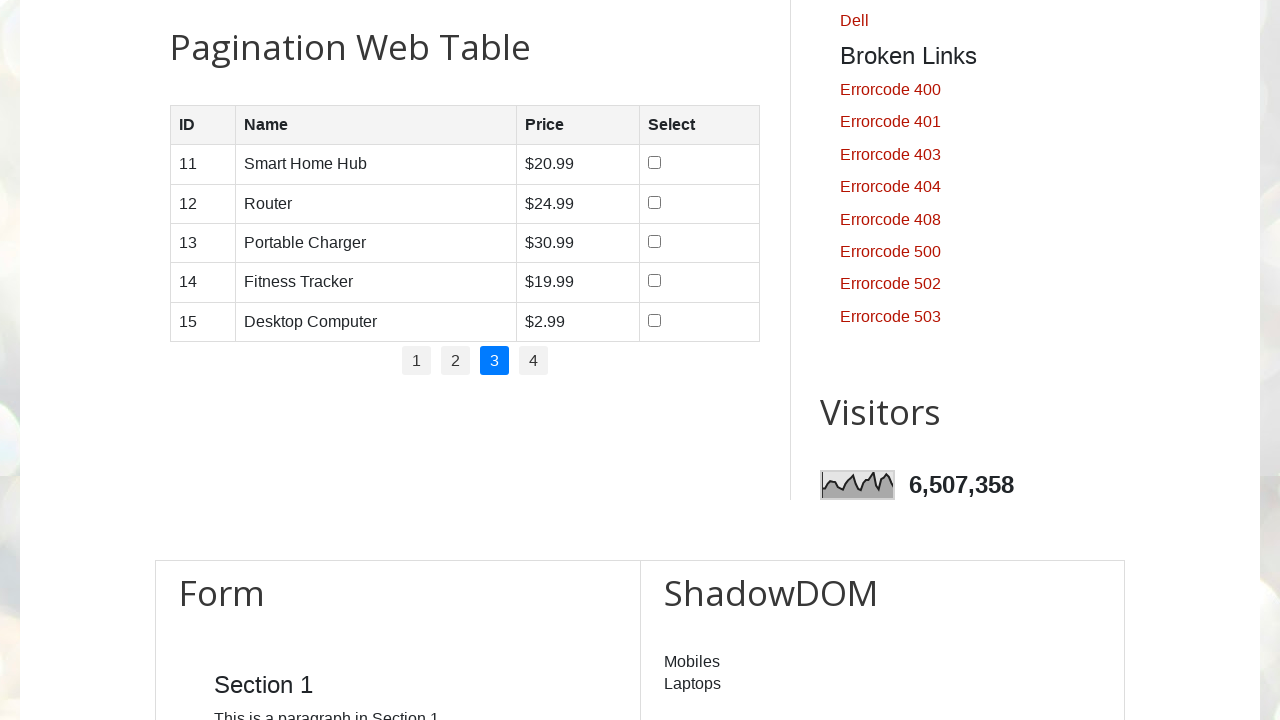

Page 3, Row 4, Cell 2: Read content 'Fitness Tracker'
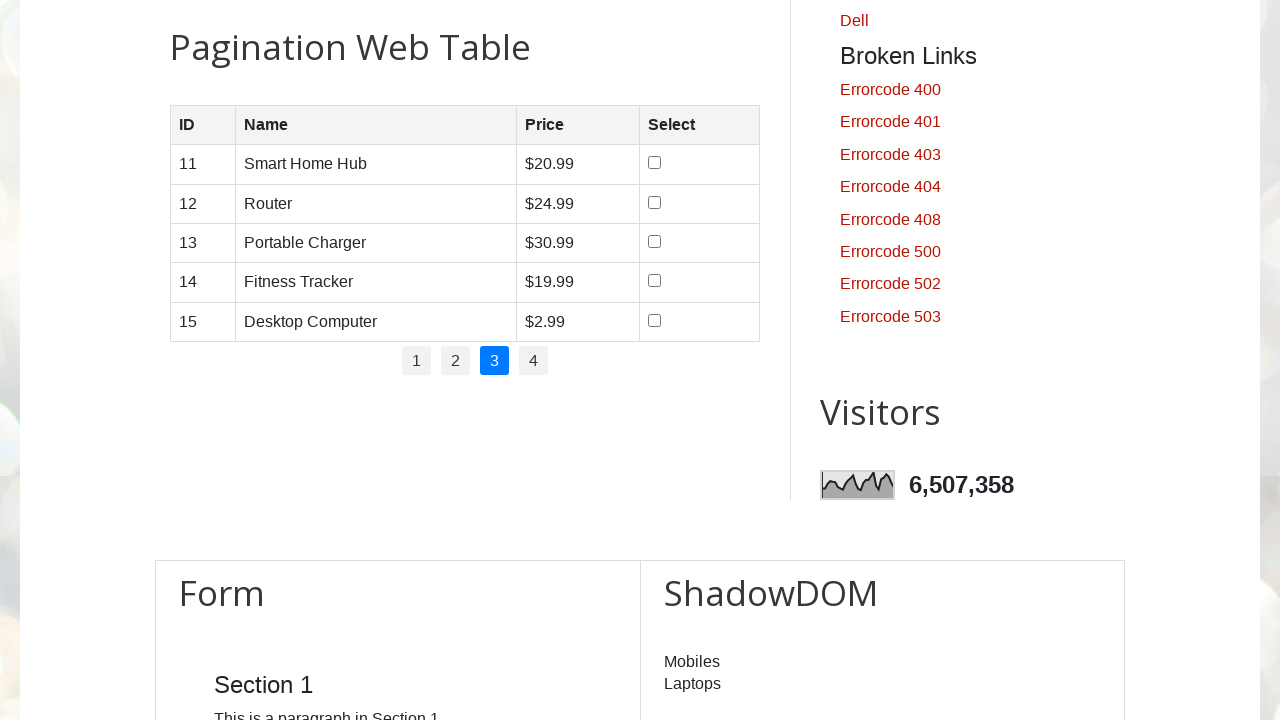

Page 3, Row 4, Cell 3: Read content '$19.99'
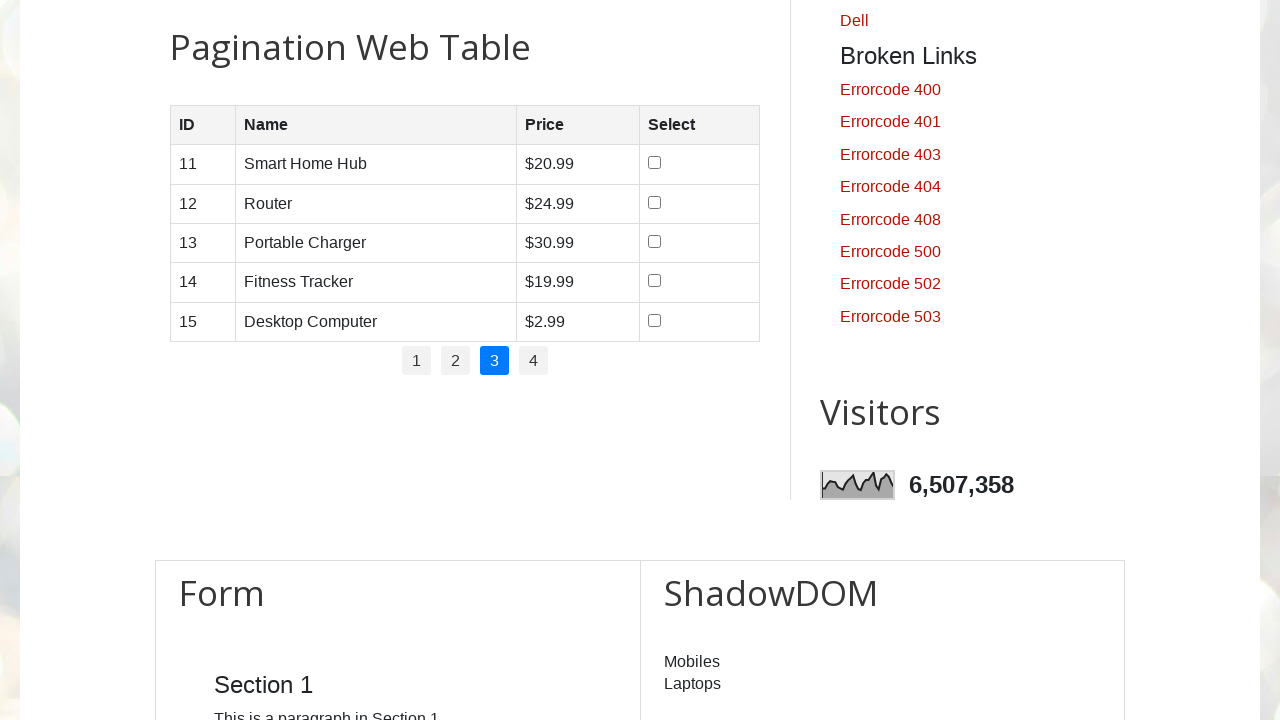

Page 3, Row 4, Cell 4: Read content ''
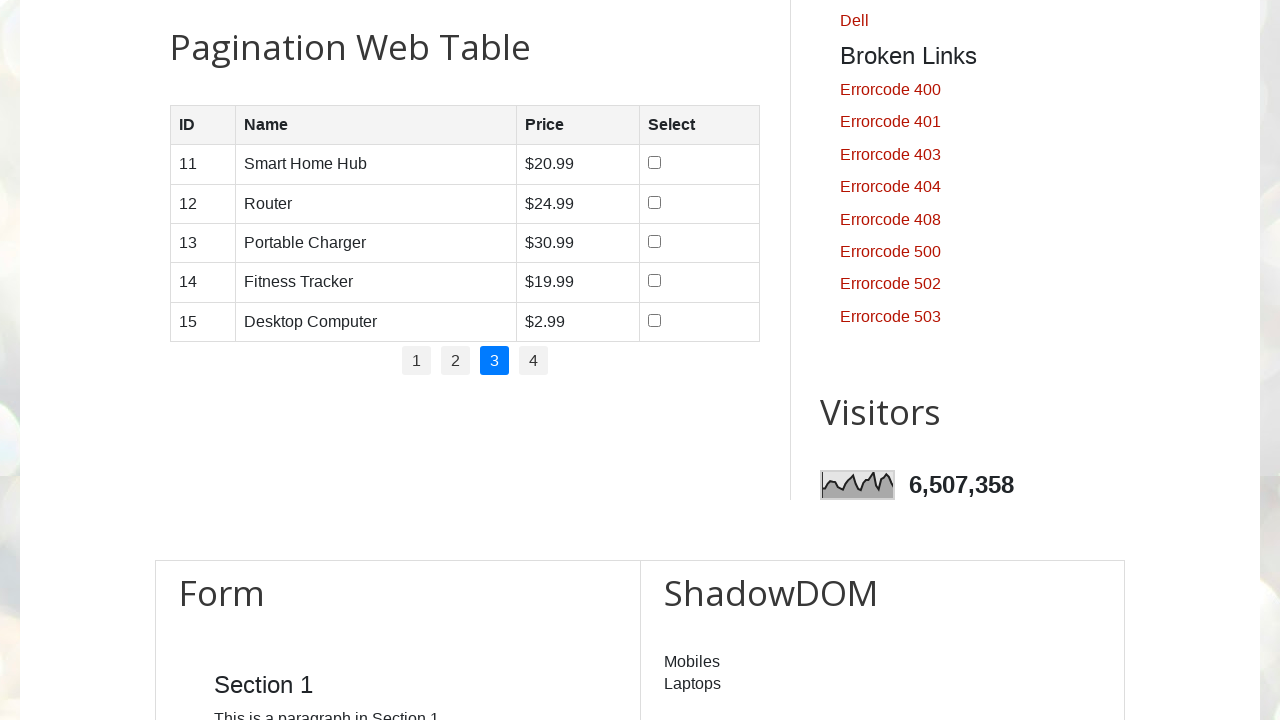

Page 3, Row 5: Found 4 cells
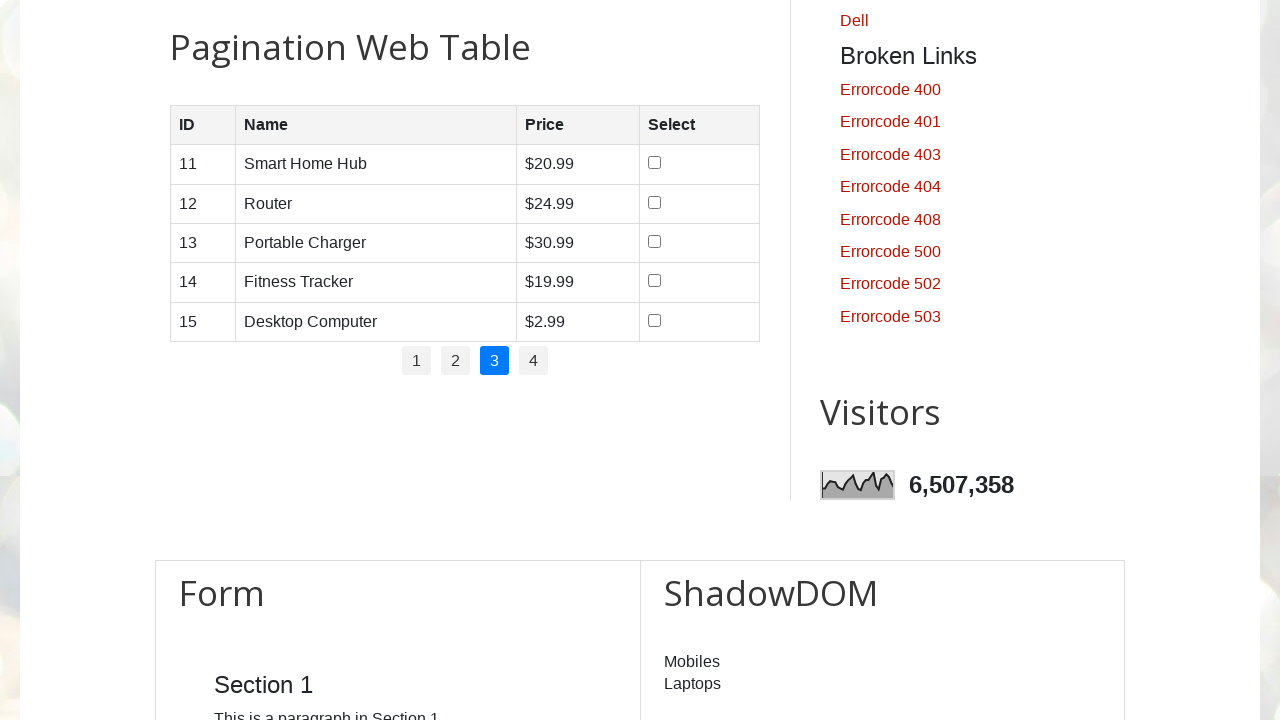

Page 3, Row 5, Cell 1: Read content '15'
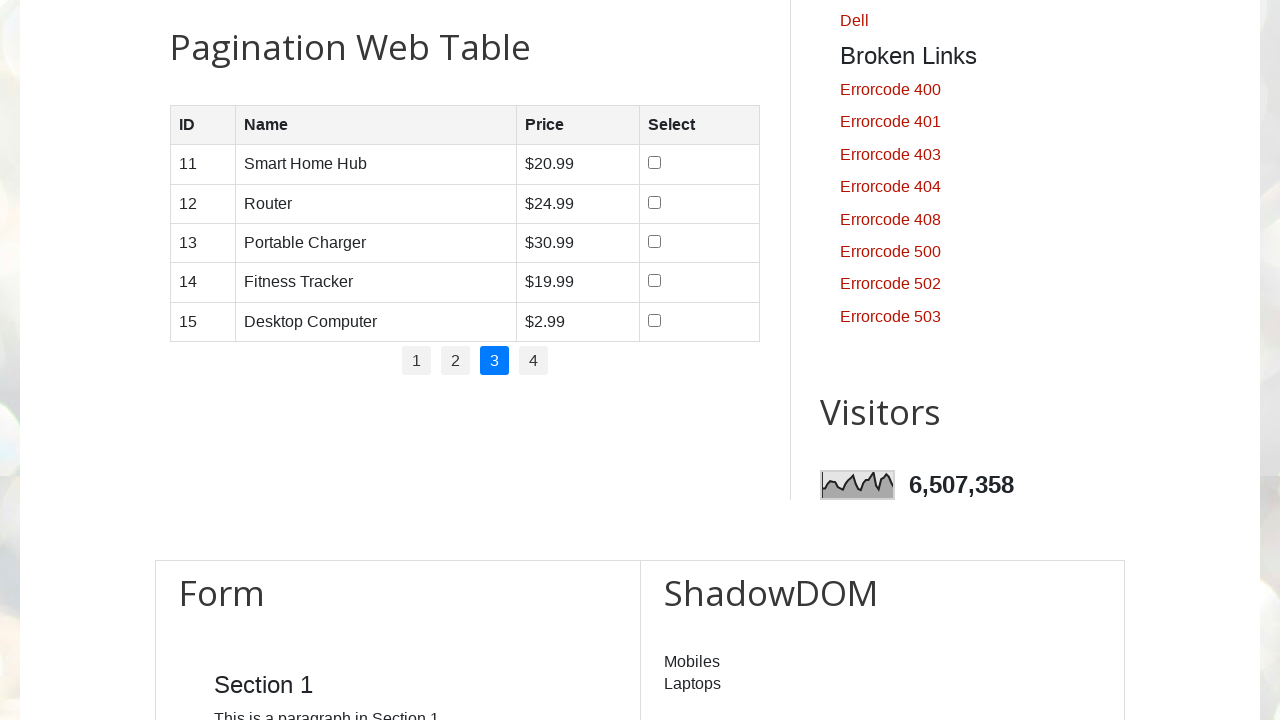

Page 3, Row 5, Cell 2: Read content 'Desktop Computer'
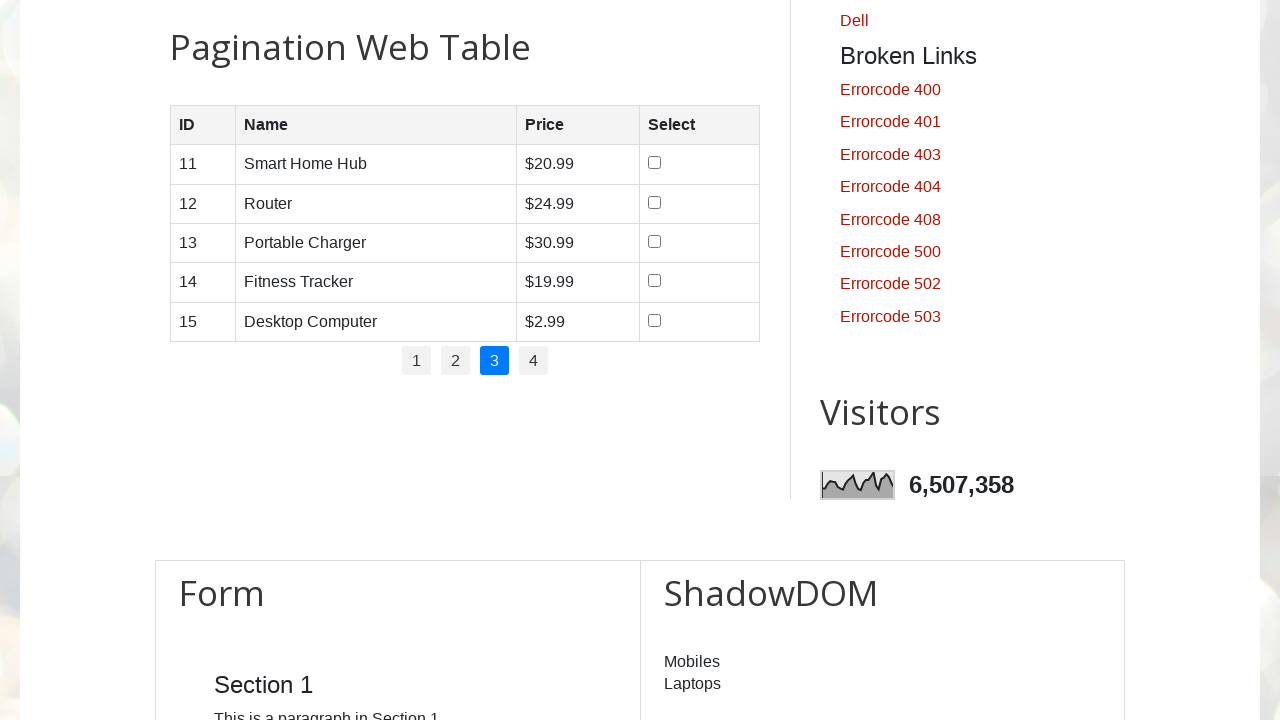

Page 3, Row 5, Cell 3: Read content '$2.99'
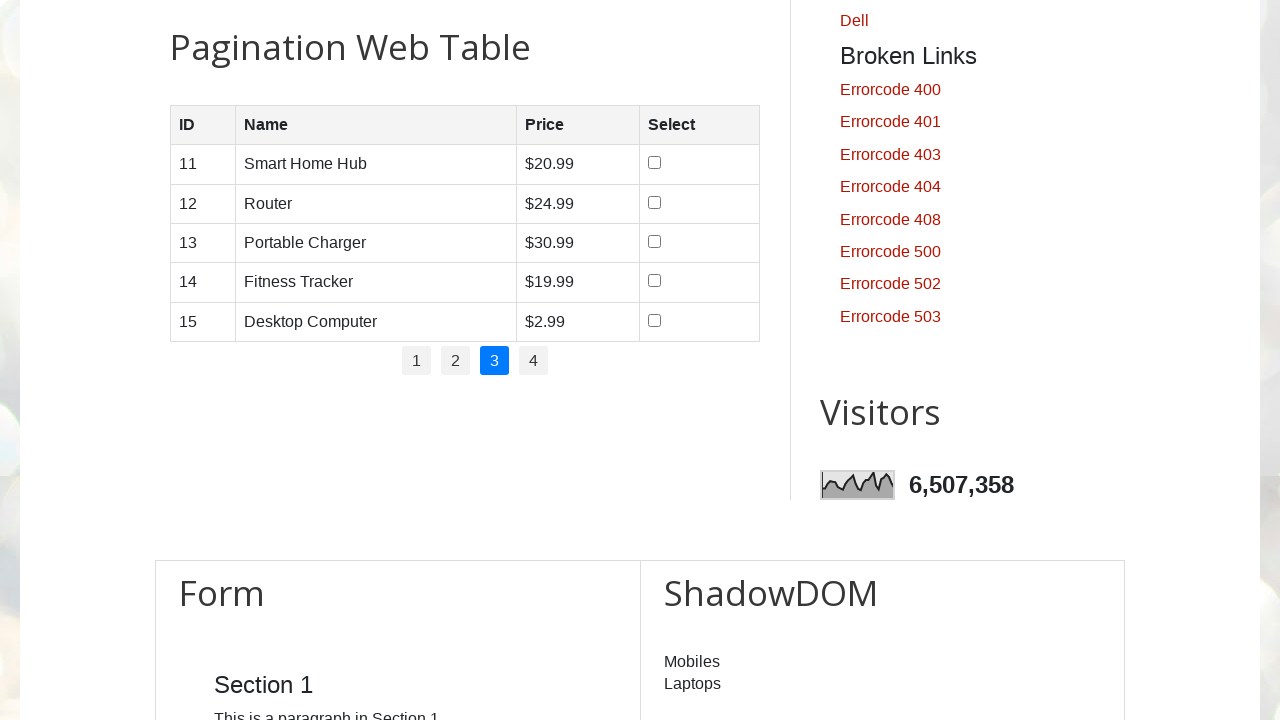

Page 3, Row 5, Cell 4: Read content ''
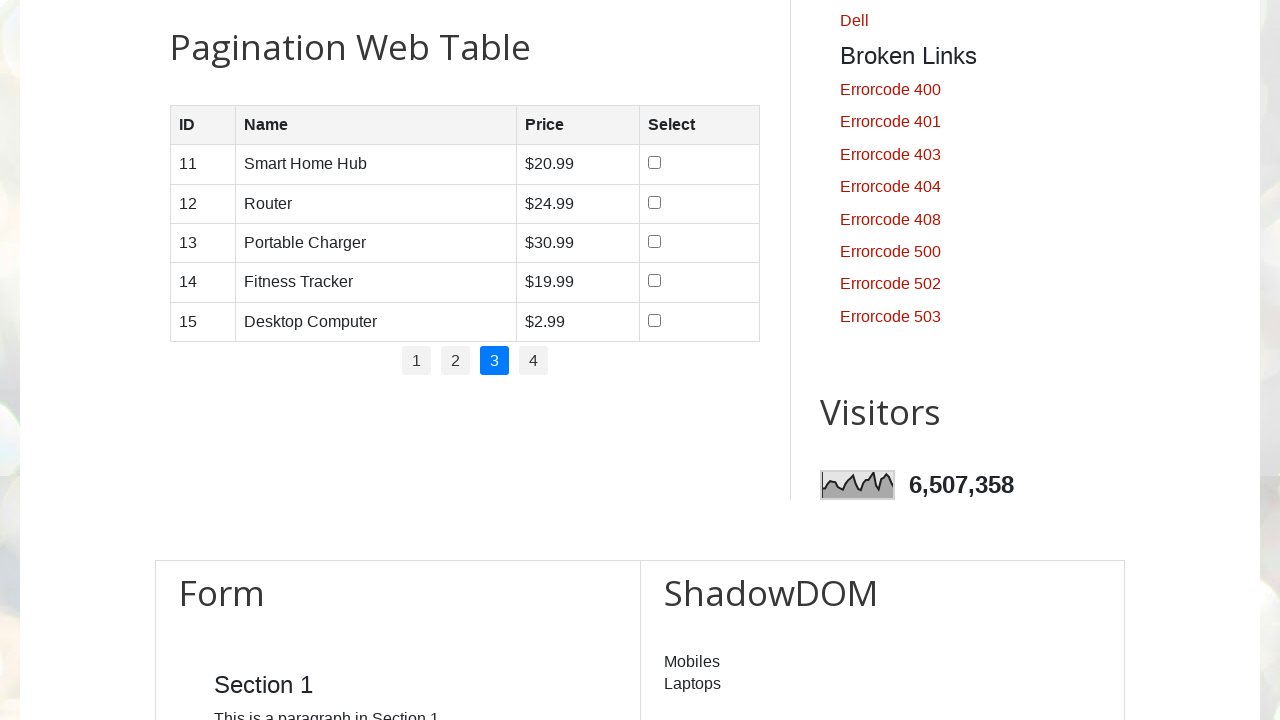

Clicked pagination link for page 4 at (534, 361) on #pagination li a >> nth=3
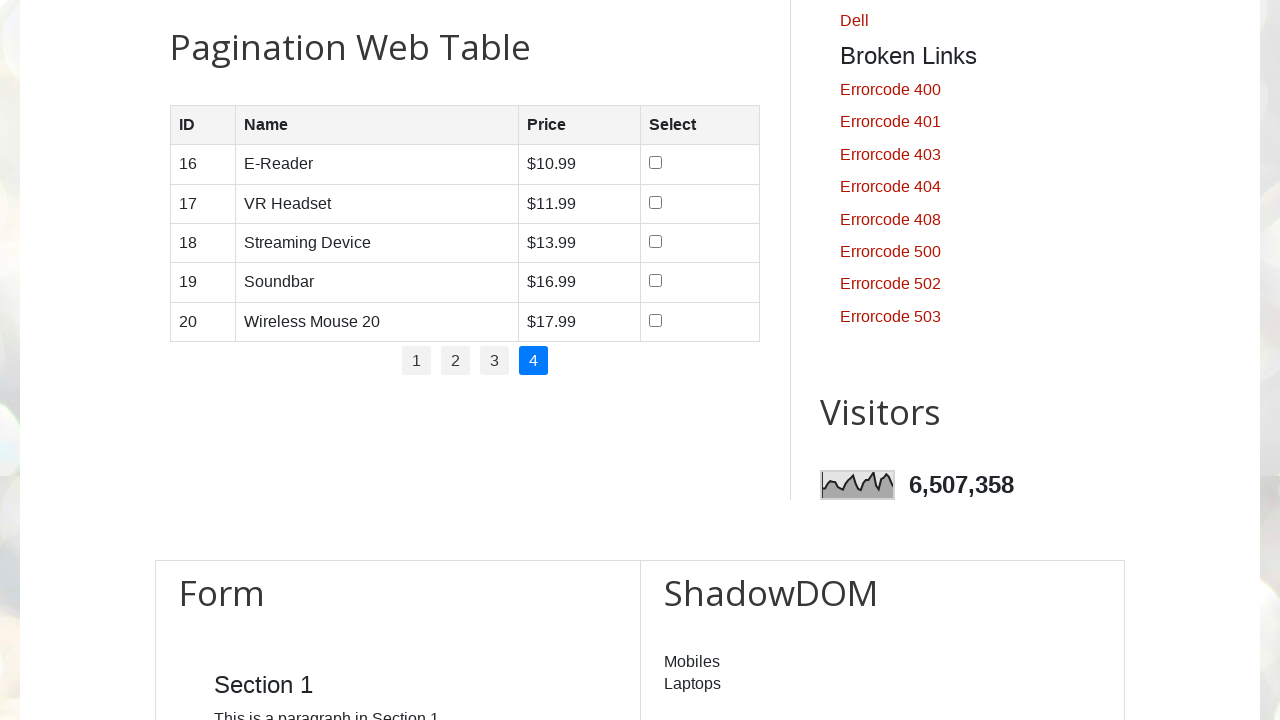

Waited for table to update after page navigation
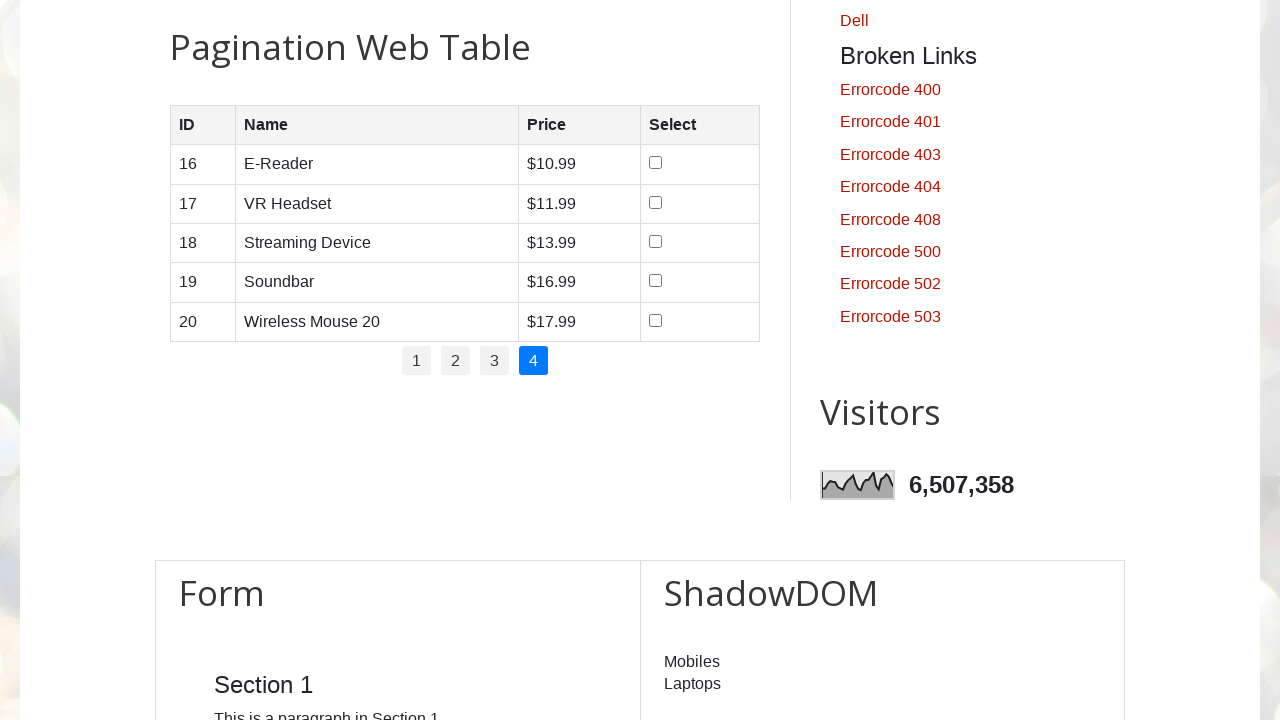

Page 4: Found 5 rows in table
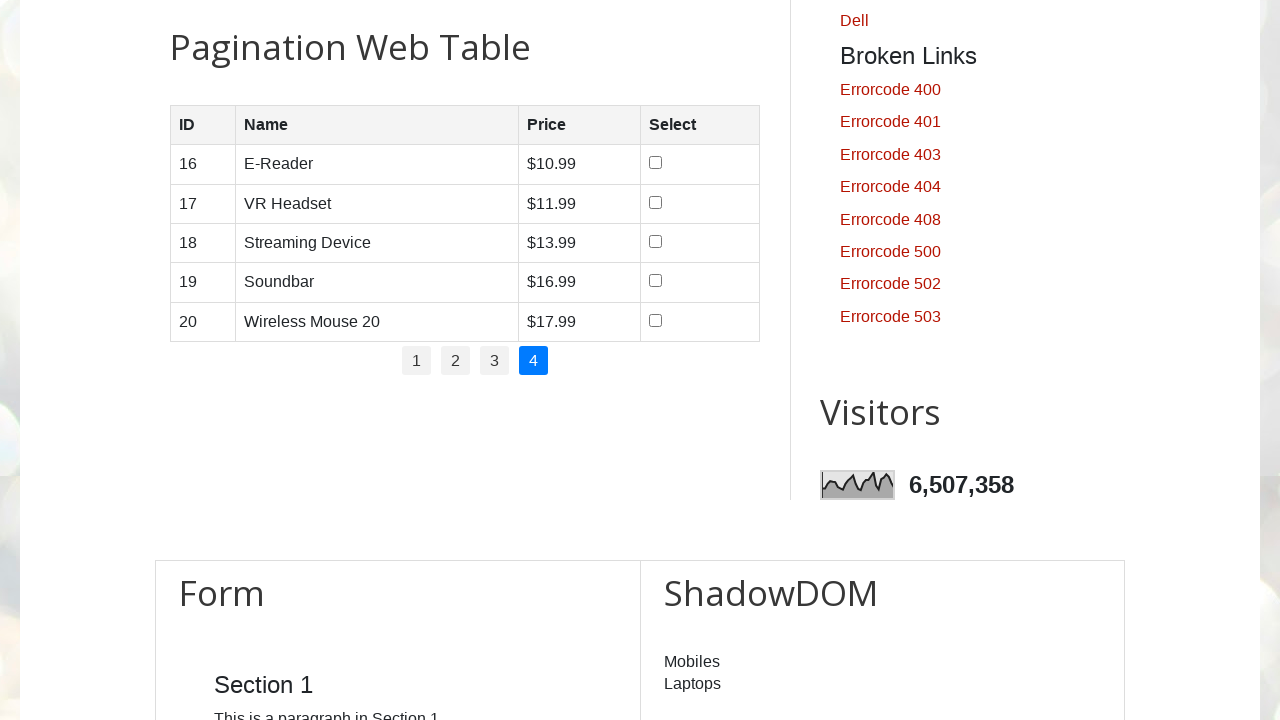

Page 4, Row 1: Found 4 cells
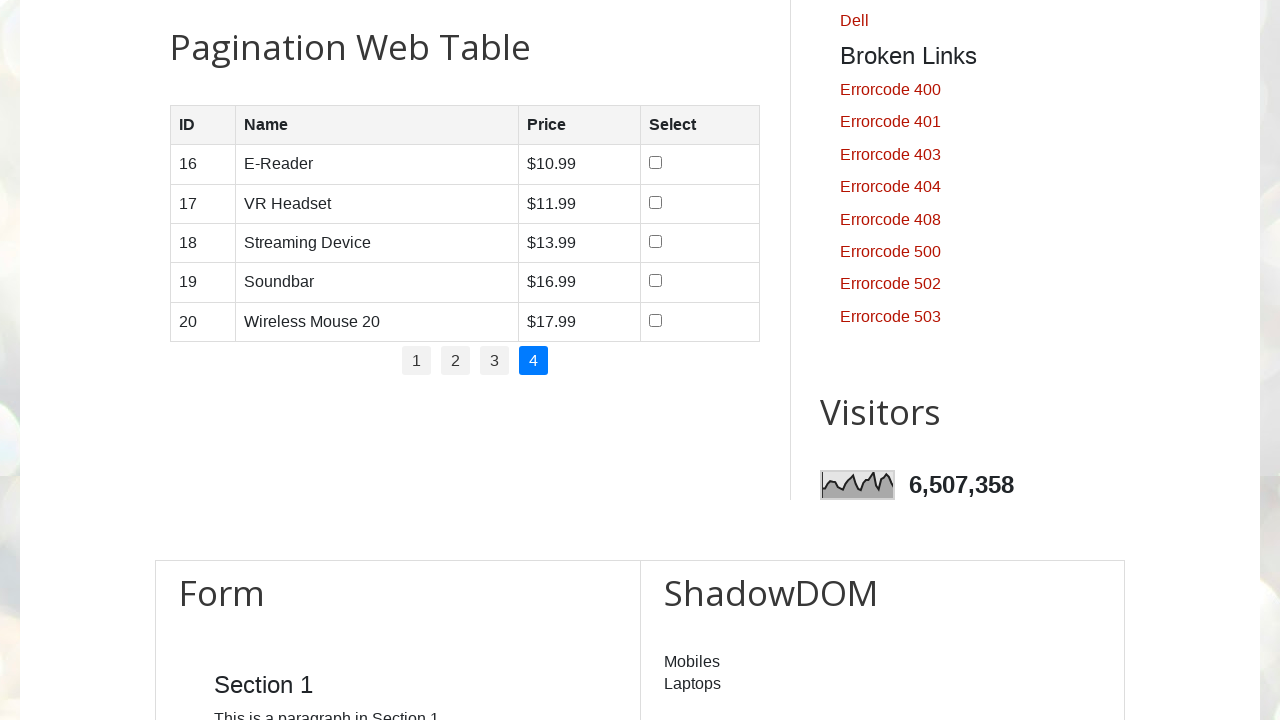

Page 4, Row 1, Cell 1: Read content '16'
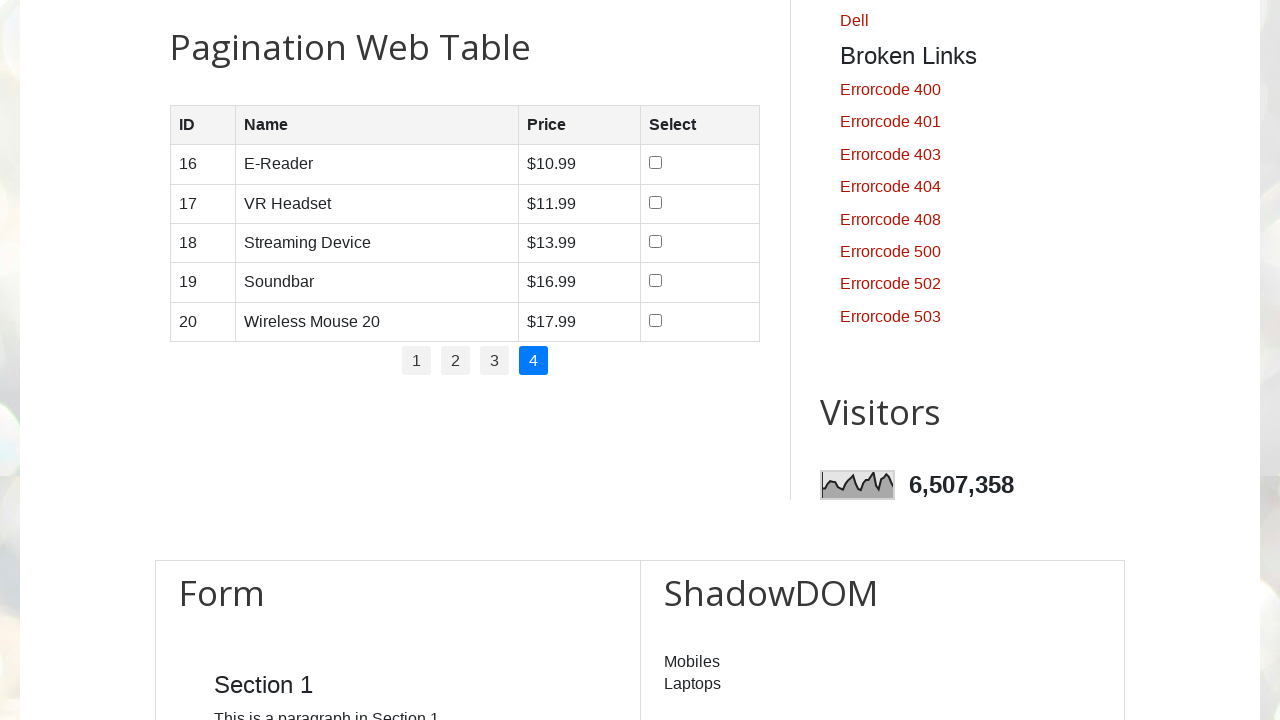

Page 4, Row 1, Cell 2: Read content 'E-Reader'
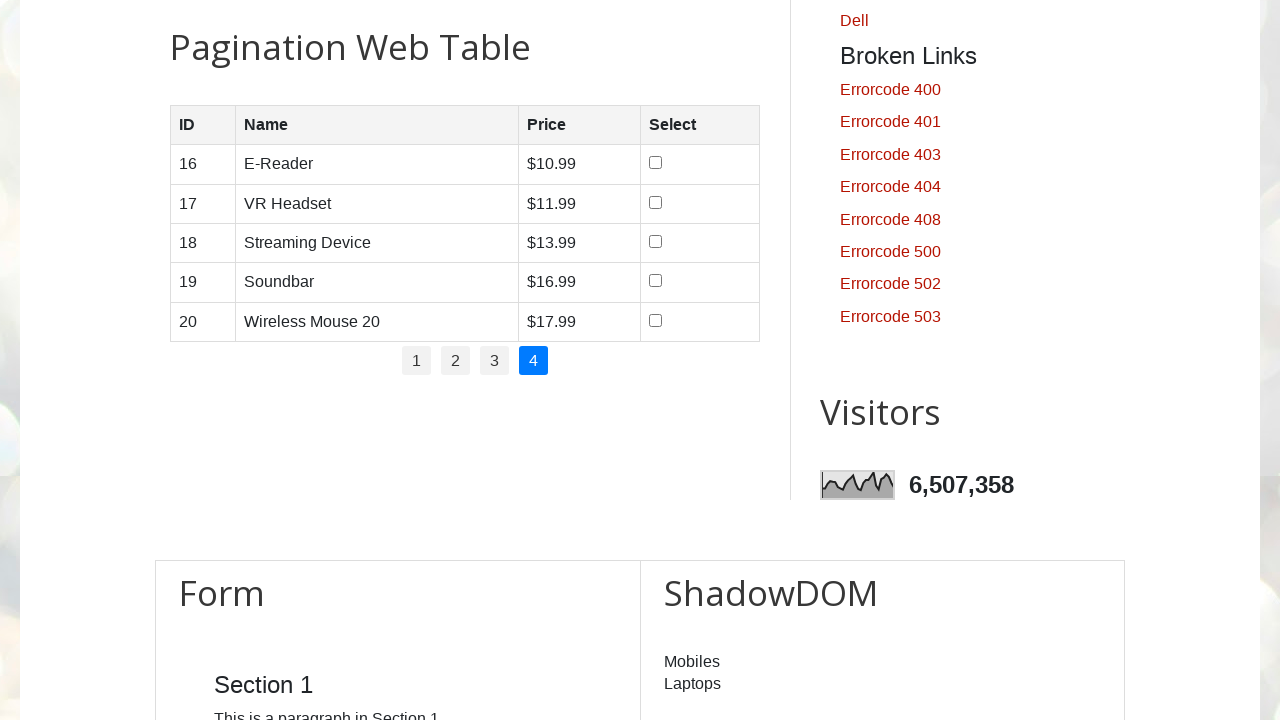

Page 4, Row 1, Cell 3: Read content '$10.99'
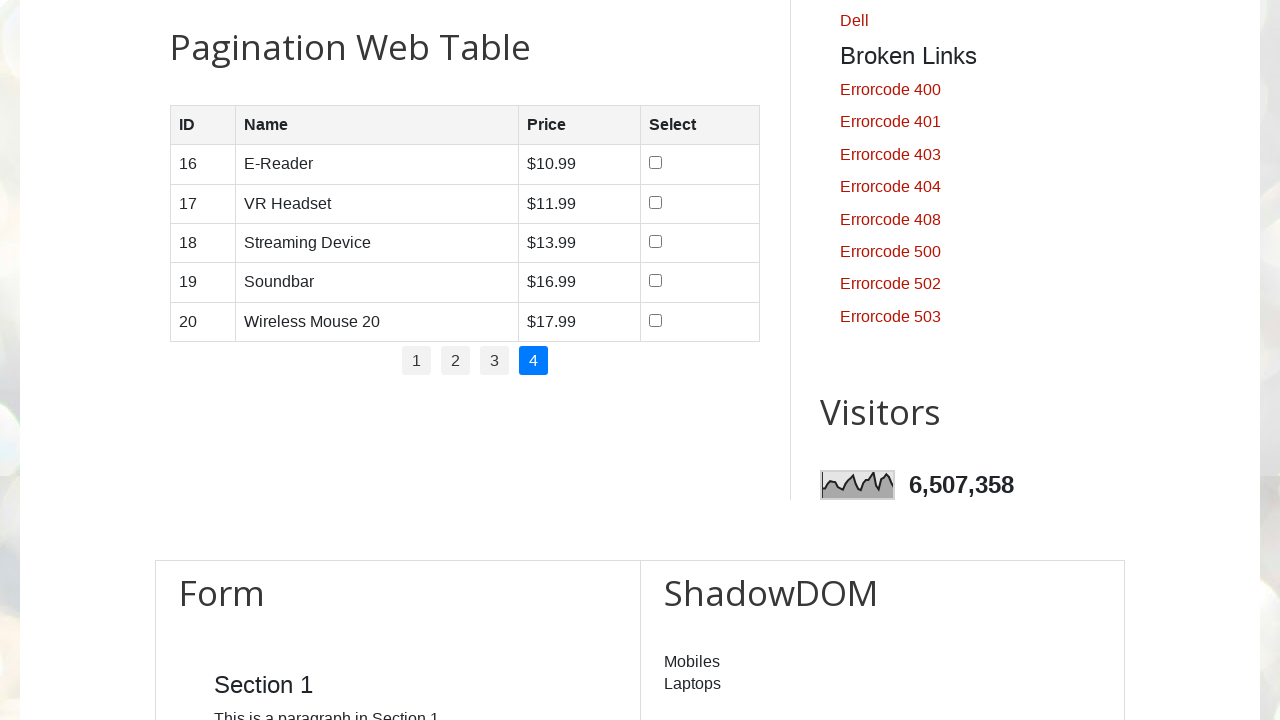

Page 4, Row 1, Cell 4: Read content ''
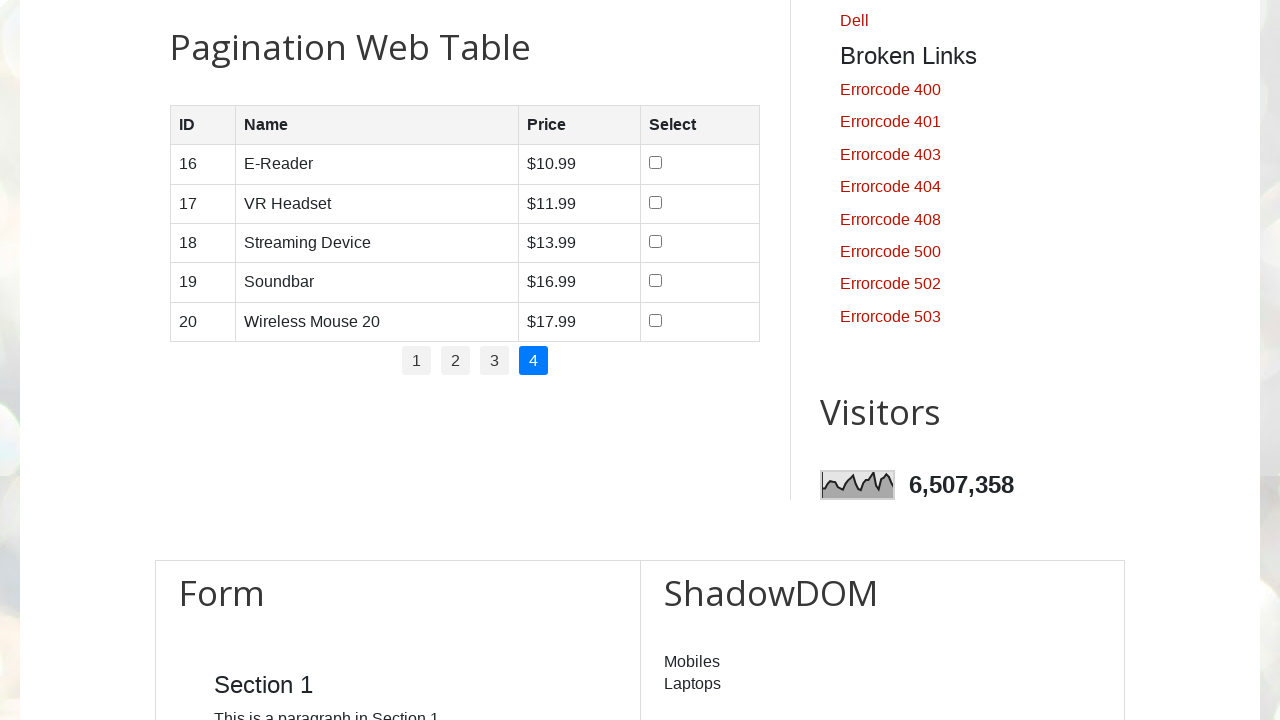

Page 4, Row 2: Found 4 cells
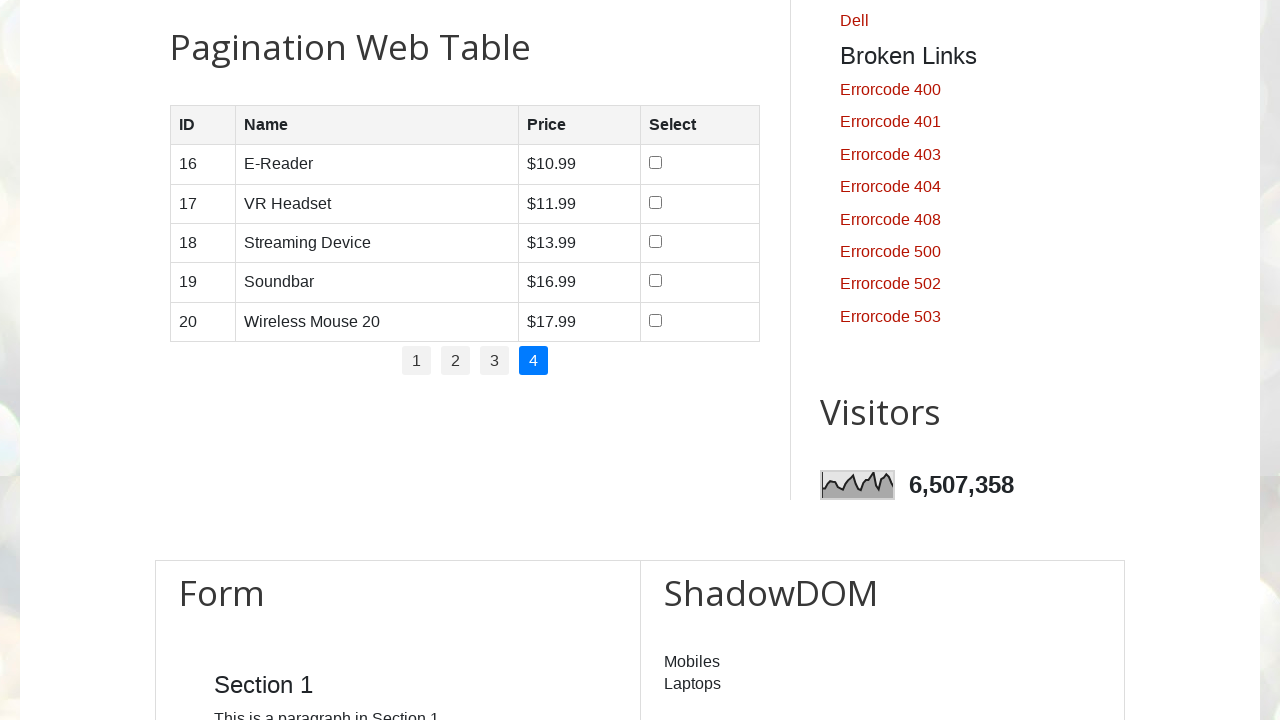

Page 4, Row 2, Cell 1: Read content '17'
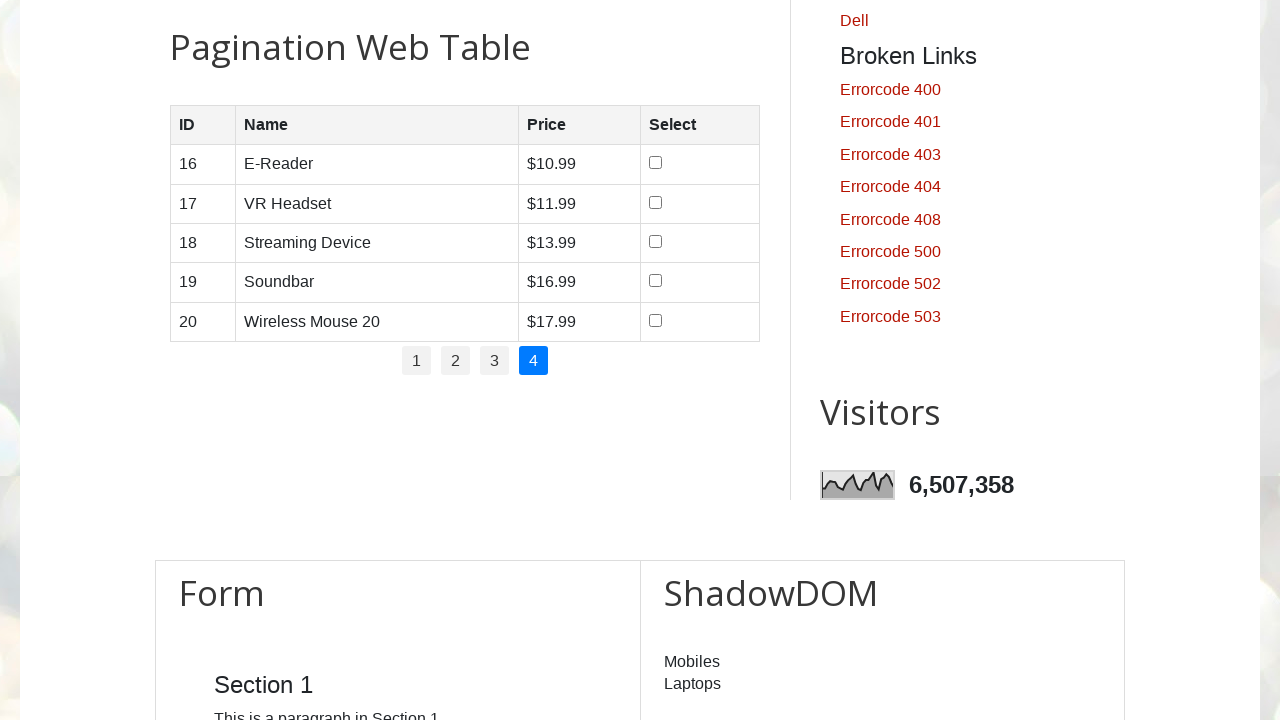

Page 4, Row 2, Cell 2: Read content 'VR Headset'
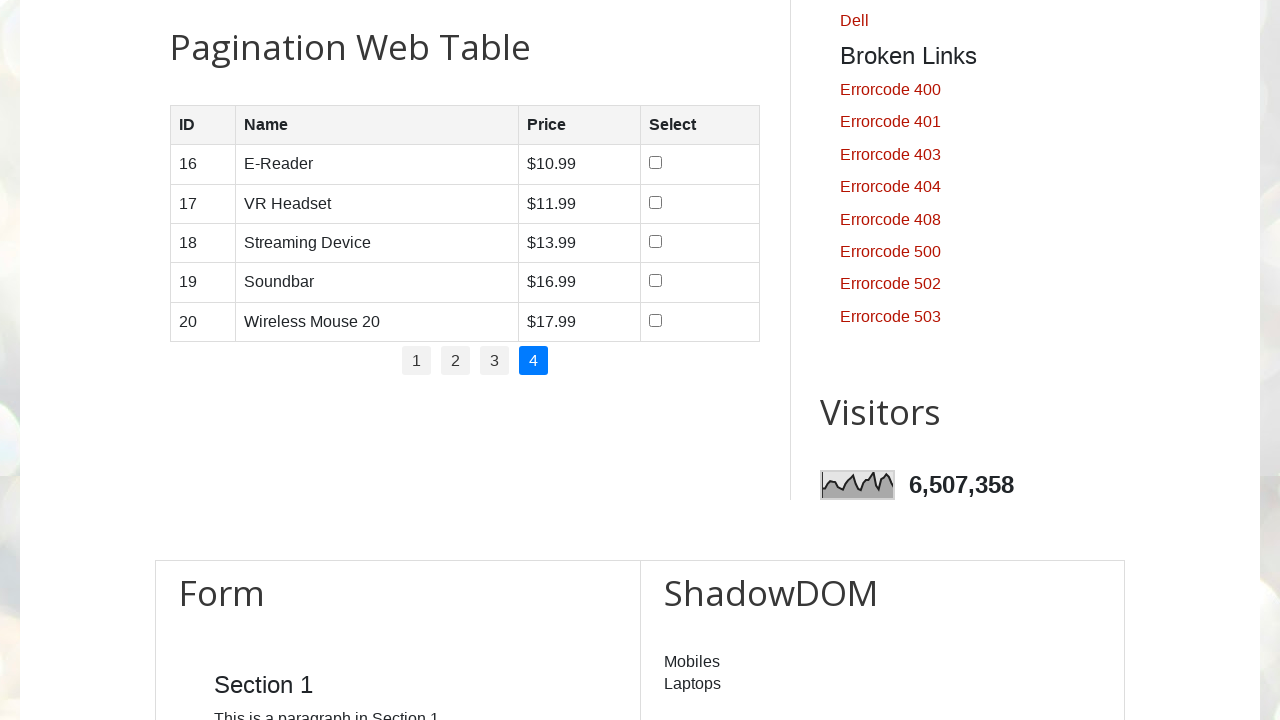

Page 4, Row 2, Cell 3: Read content '$11.99'
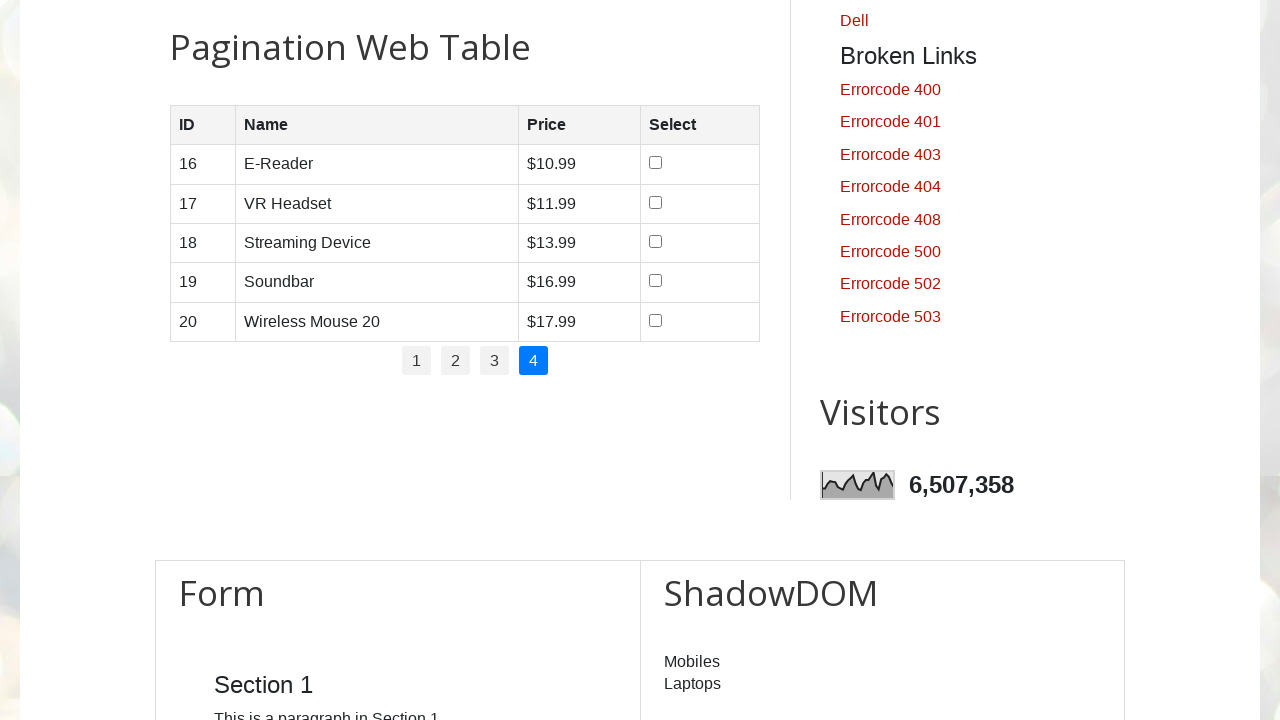

Page 4, Row 2, Cell 4: Read content ''
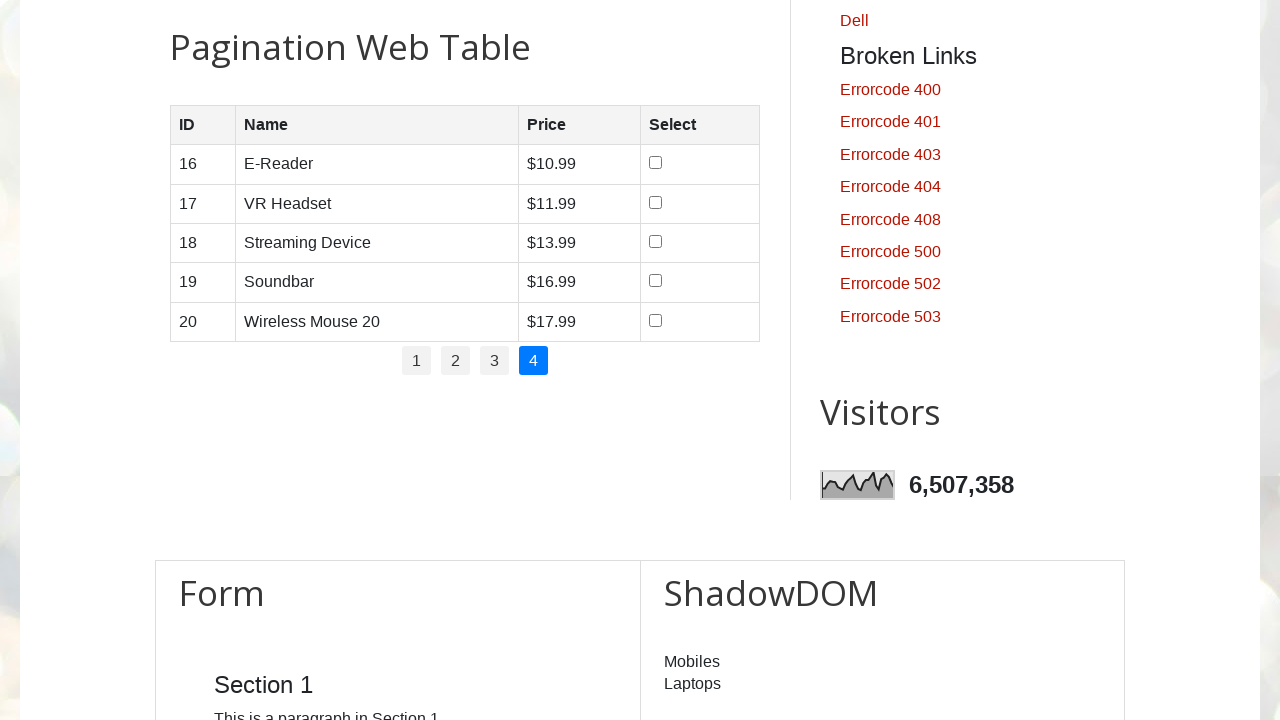

Page 4, Row 3: Found 4 cells
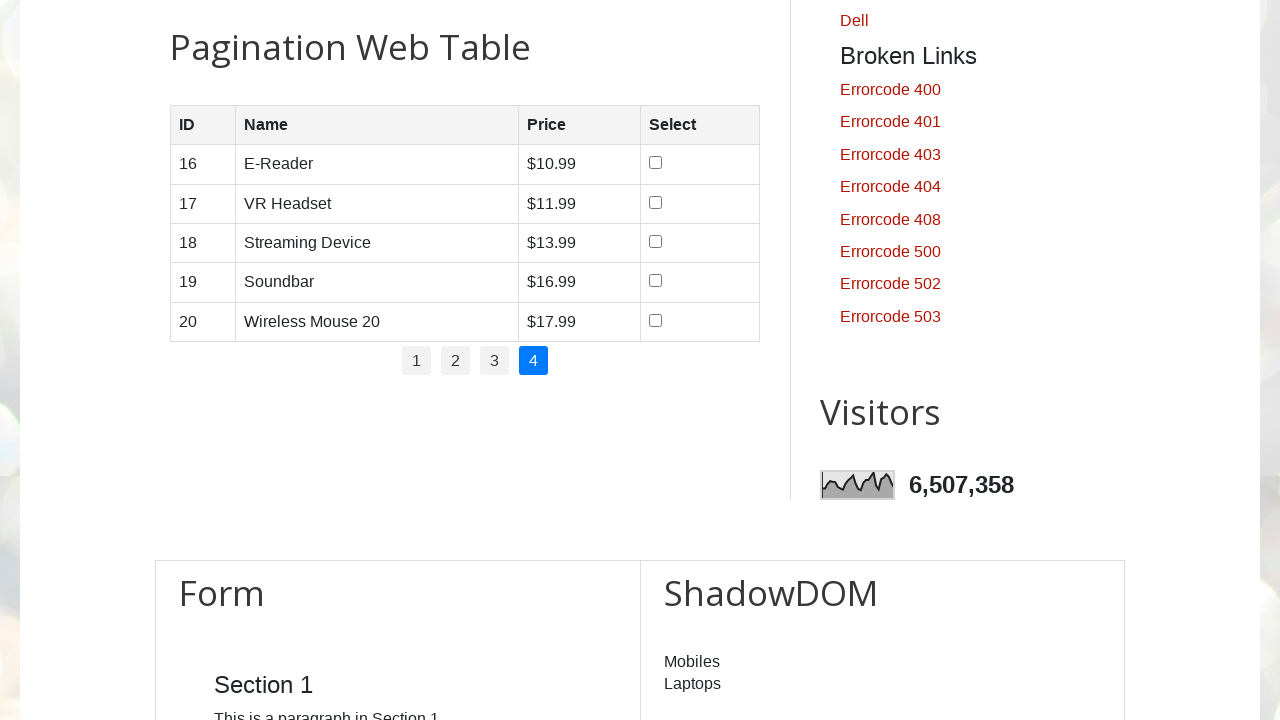

Page 4, Row 3, Cell 1: Read content '18'
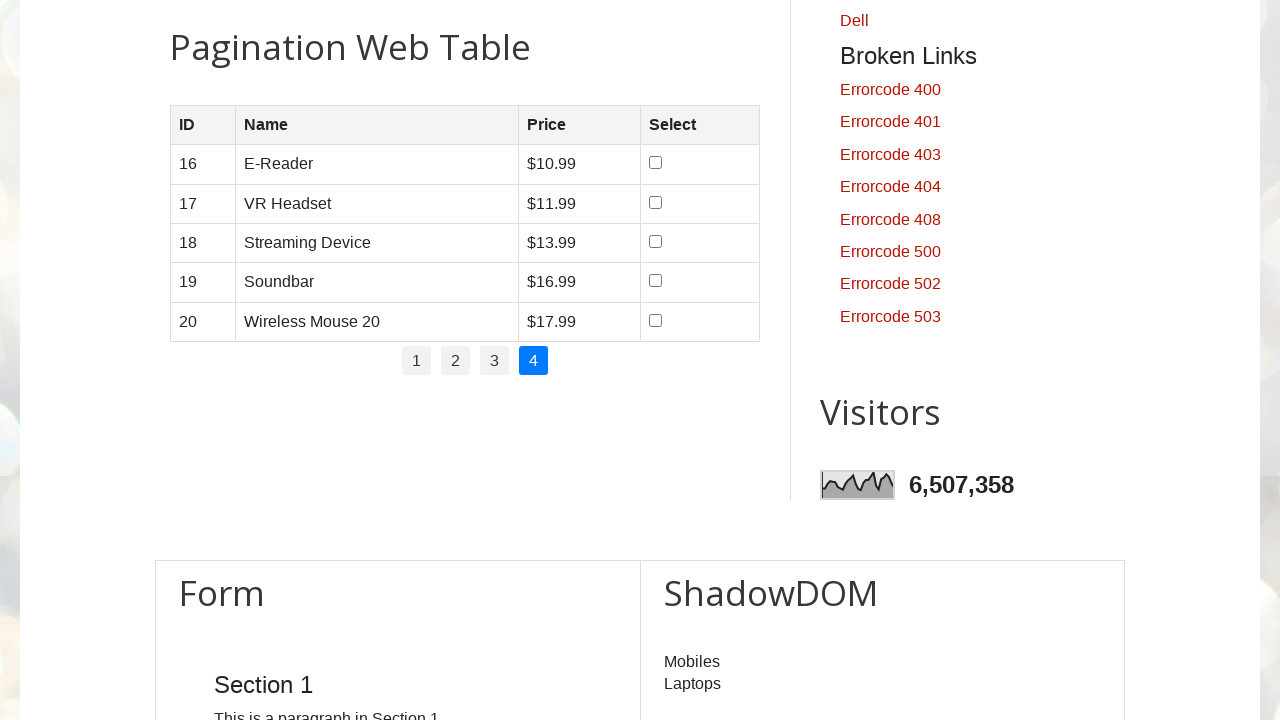

Page 4, Row 3, Cell 2: Read content 'Streaming Device'
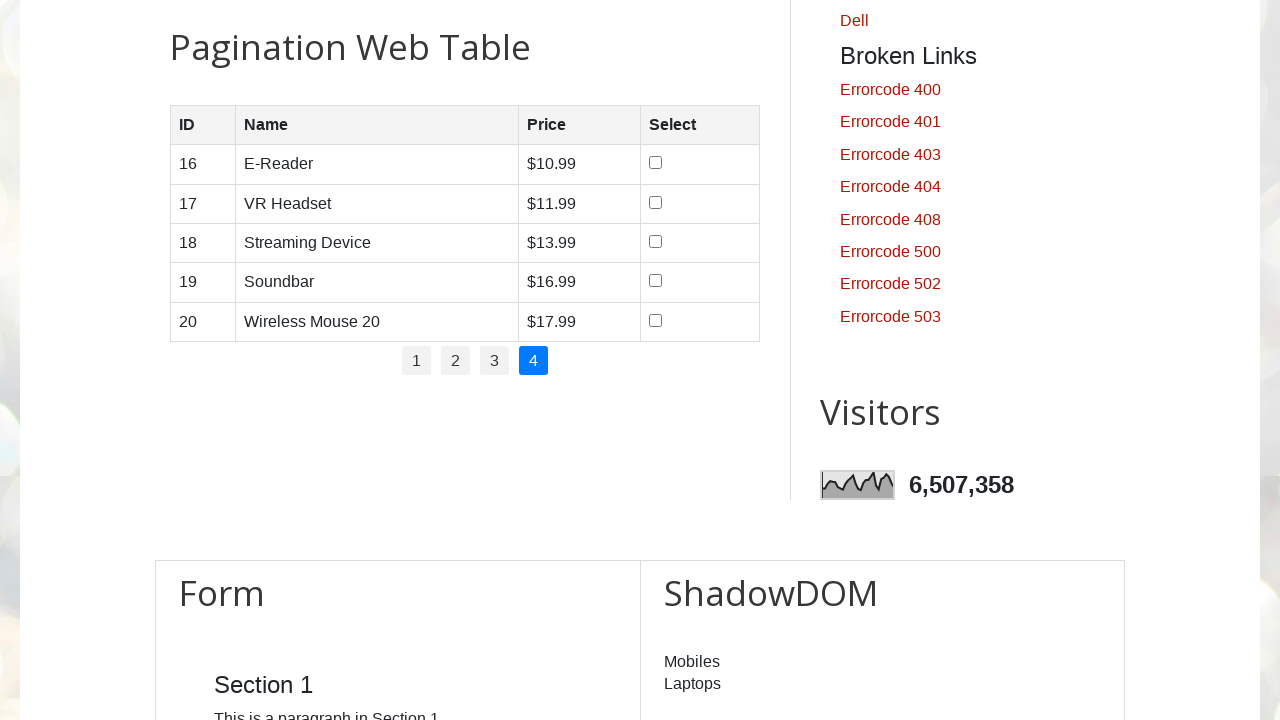

Page 4, Row 3, Cell 3: Read content '$13.99'
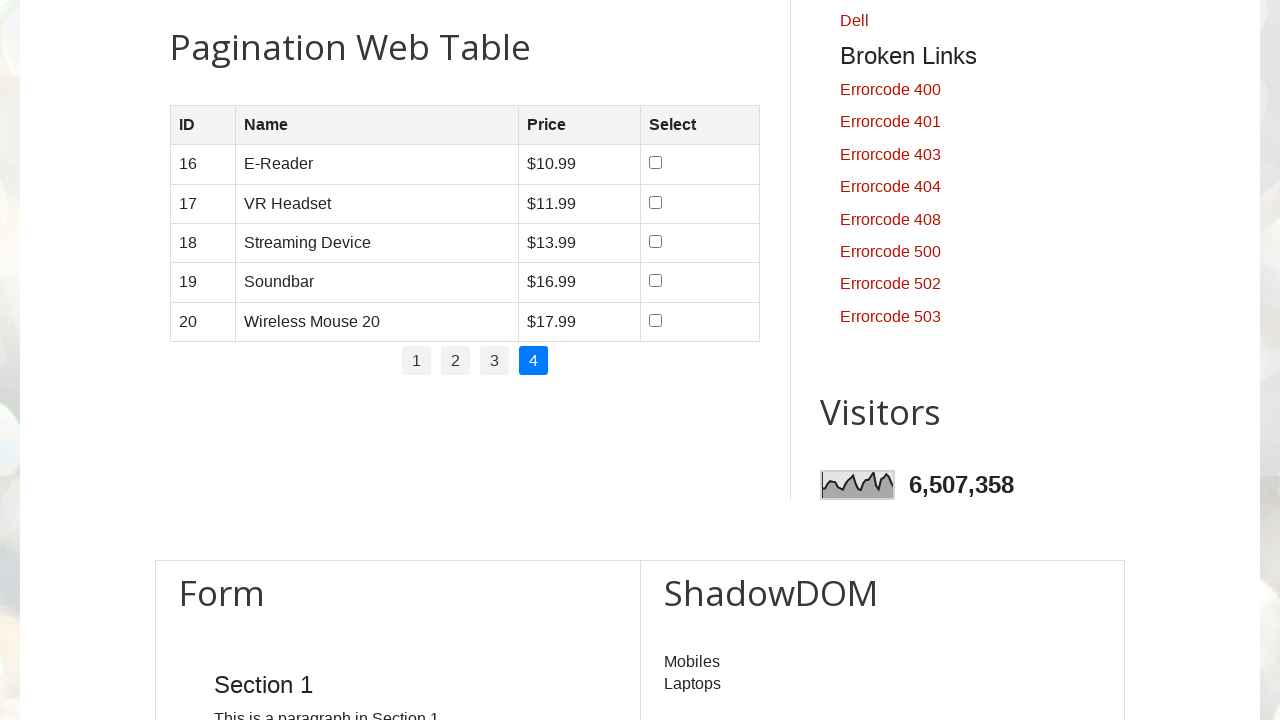

Page 4, Row 3, Cell 4: Read content ''
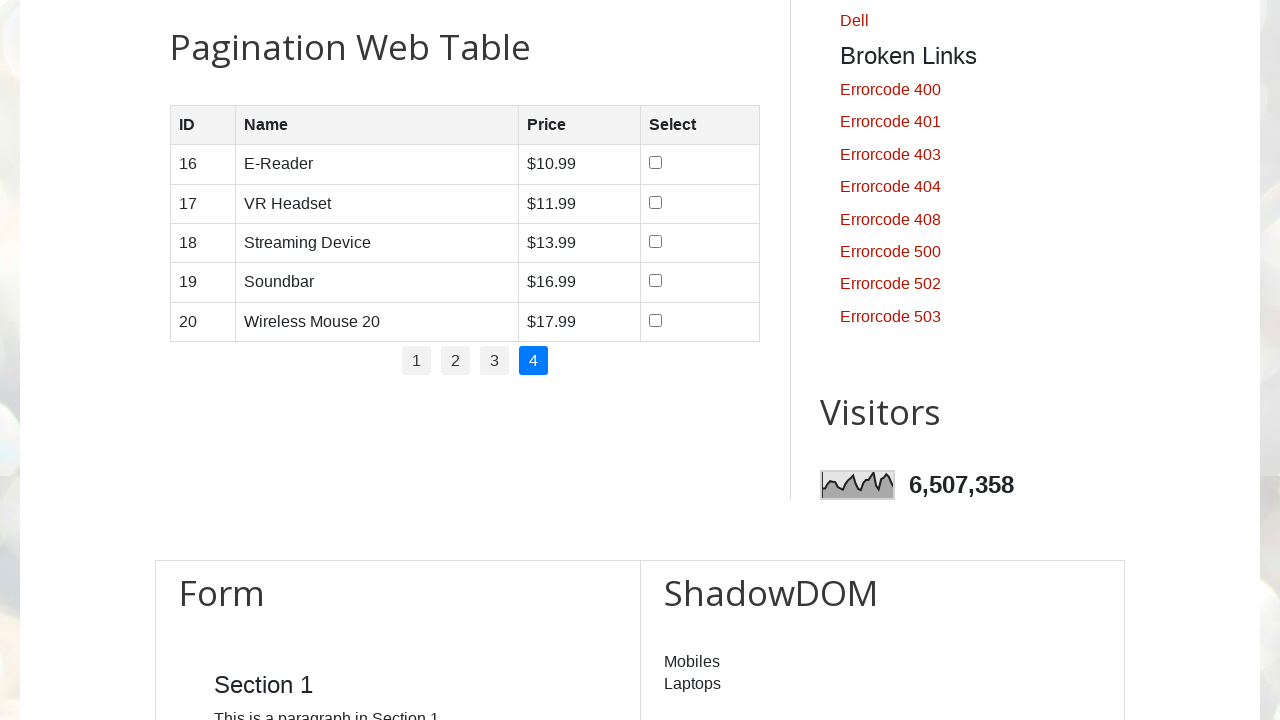

Page 4, Row 4: Found 4 cells
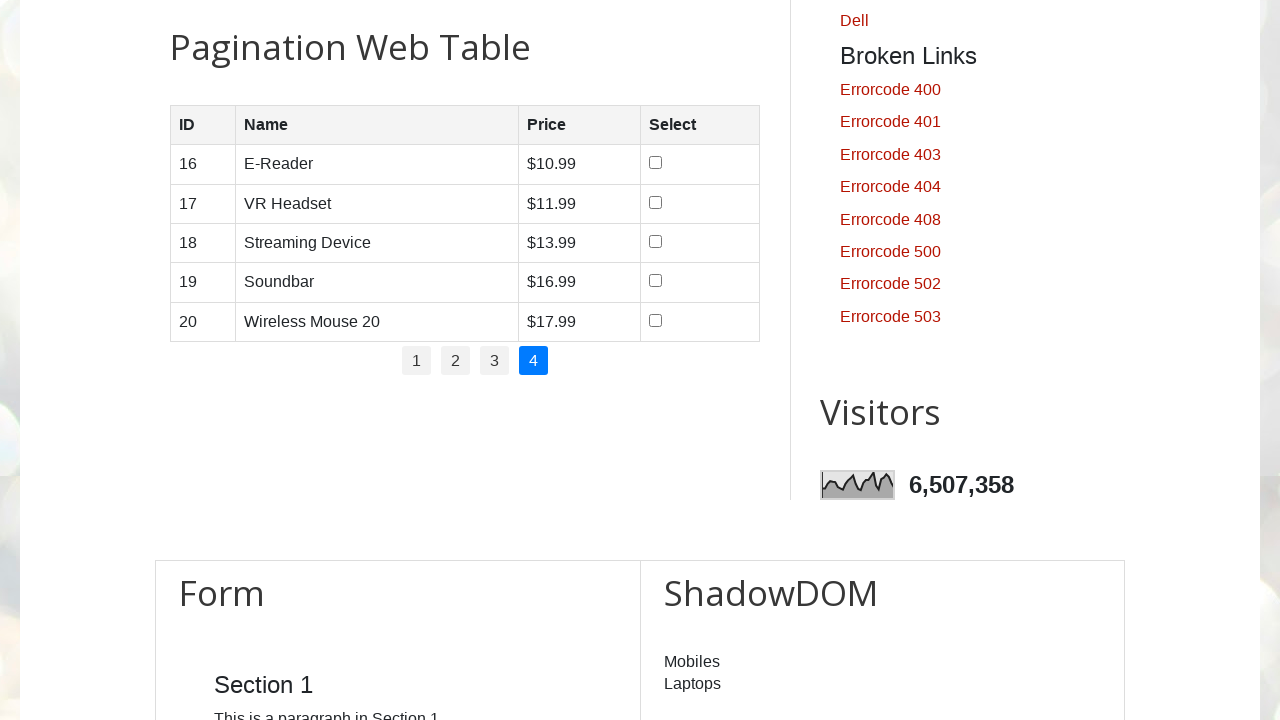

Page 4, Row 4, Cell 1: Read content '19'
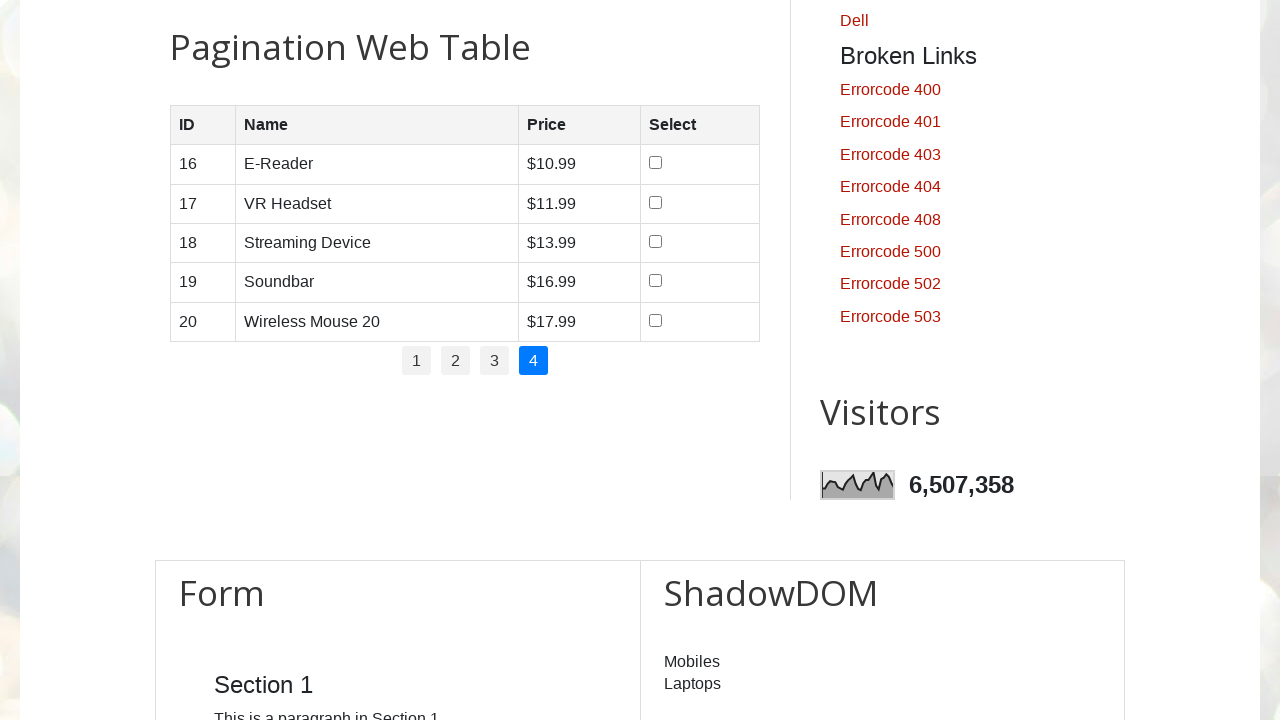

Page 4, Row 4, Cell 2: Read content 'Soundbar'
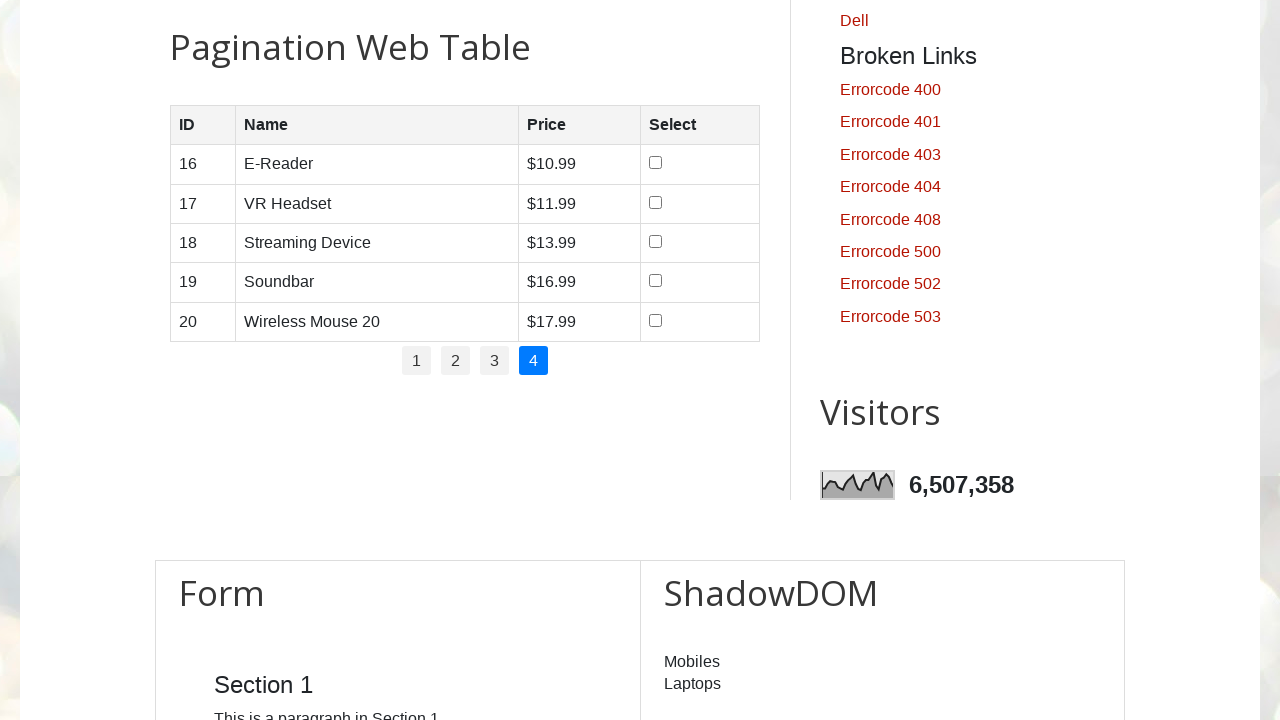

Page 4, Row 4, Cell 3: Read content '$16.99'
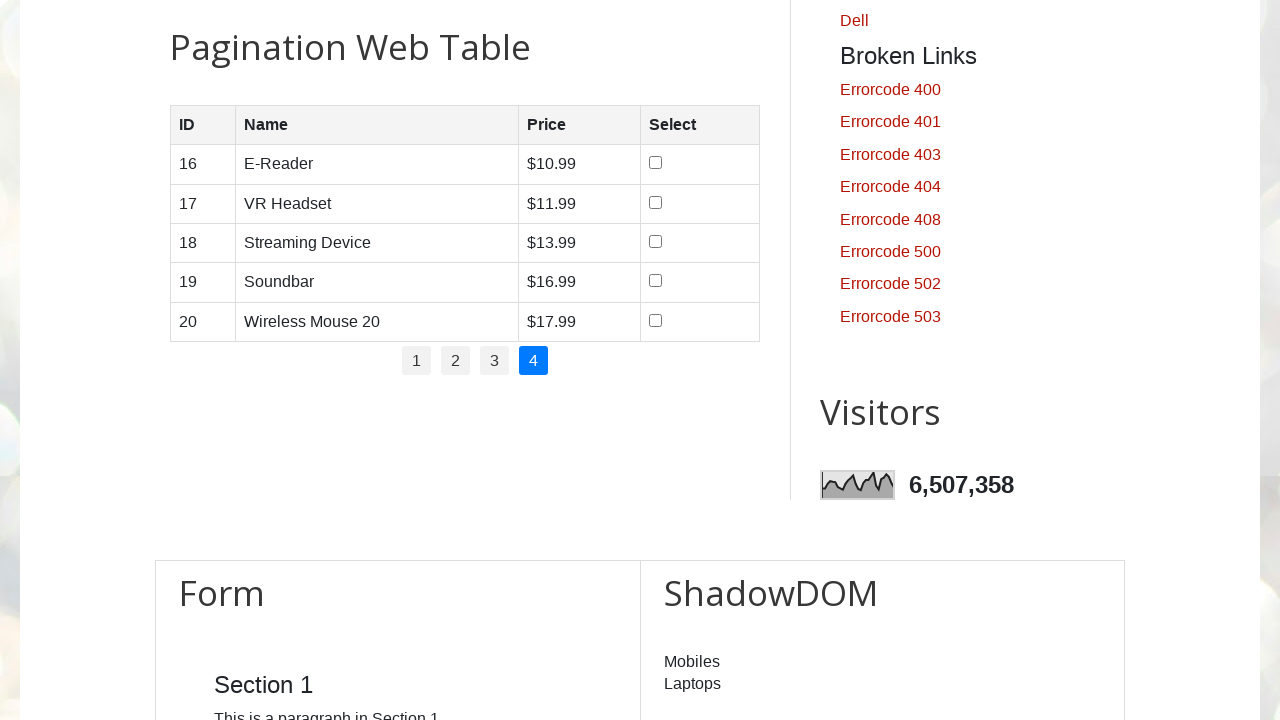

Page 4, Row 4, Cell 4: Read content ''
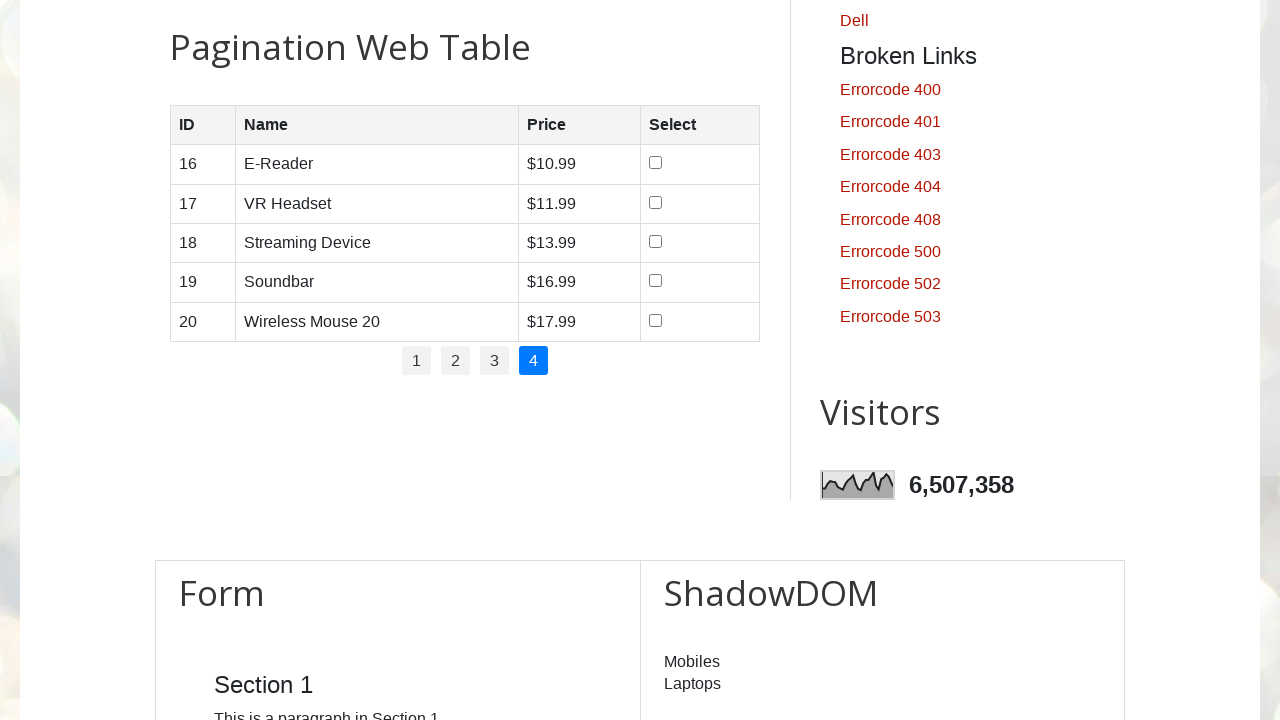

Page 4, Row 5: Found 4 cells
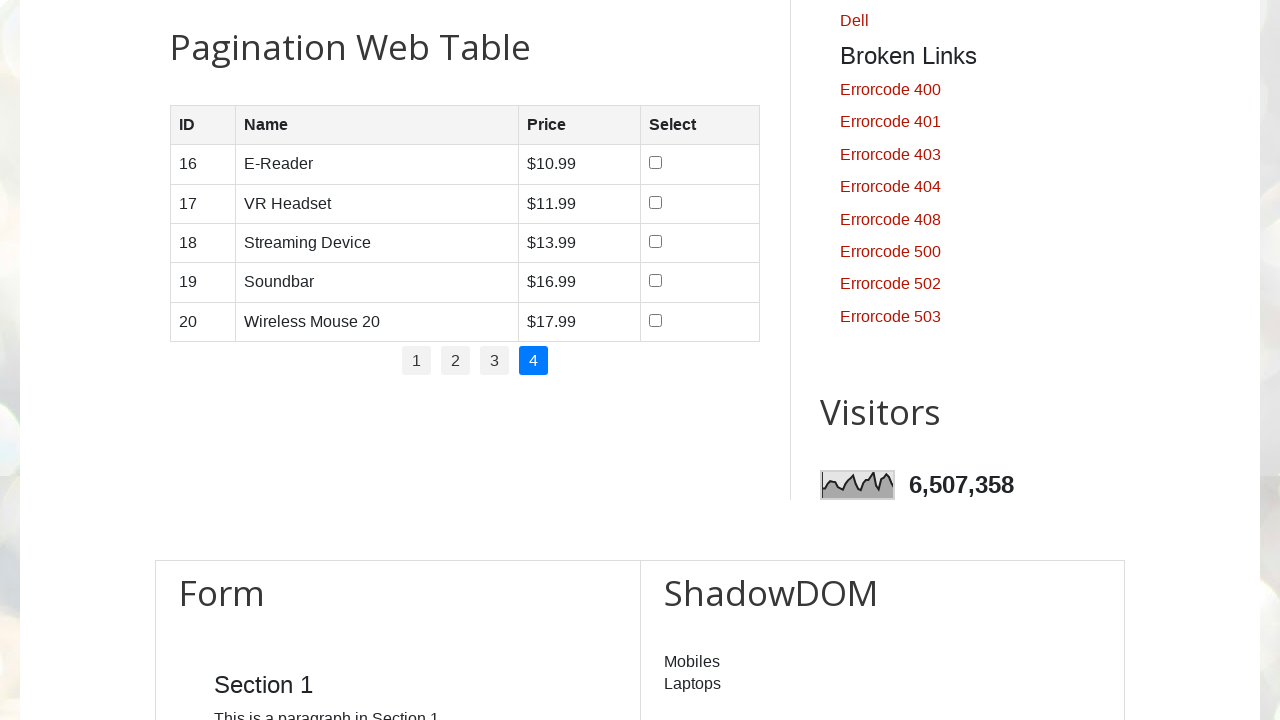

Page 4, Row 5, Cell 1: Read content '20'
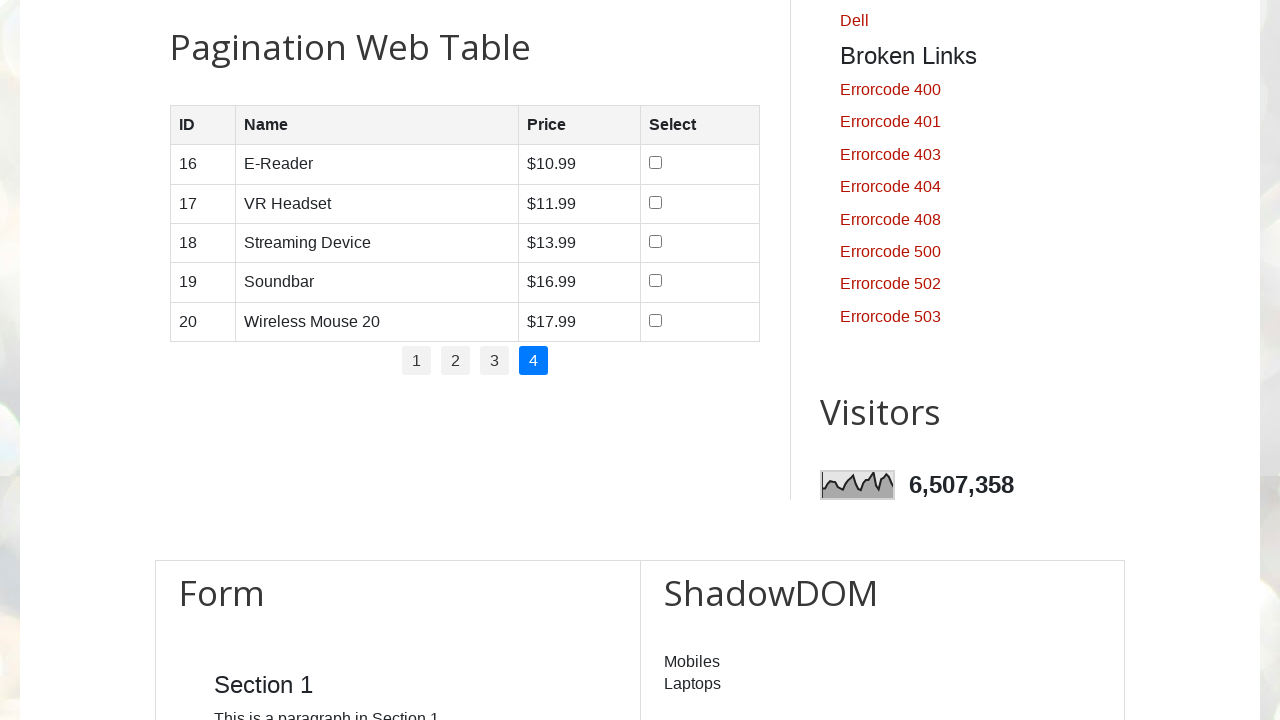

Page 4, Row 5, Cell 2: Read content 'Wireless Mouse 20'
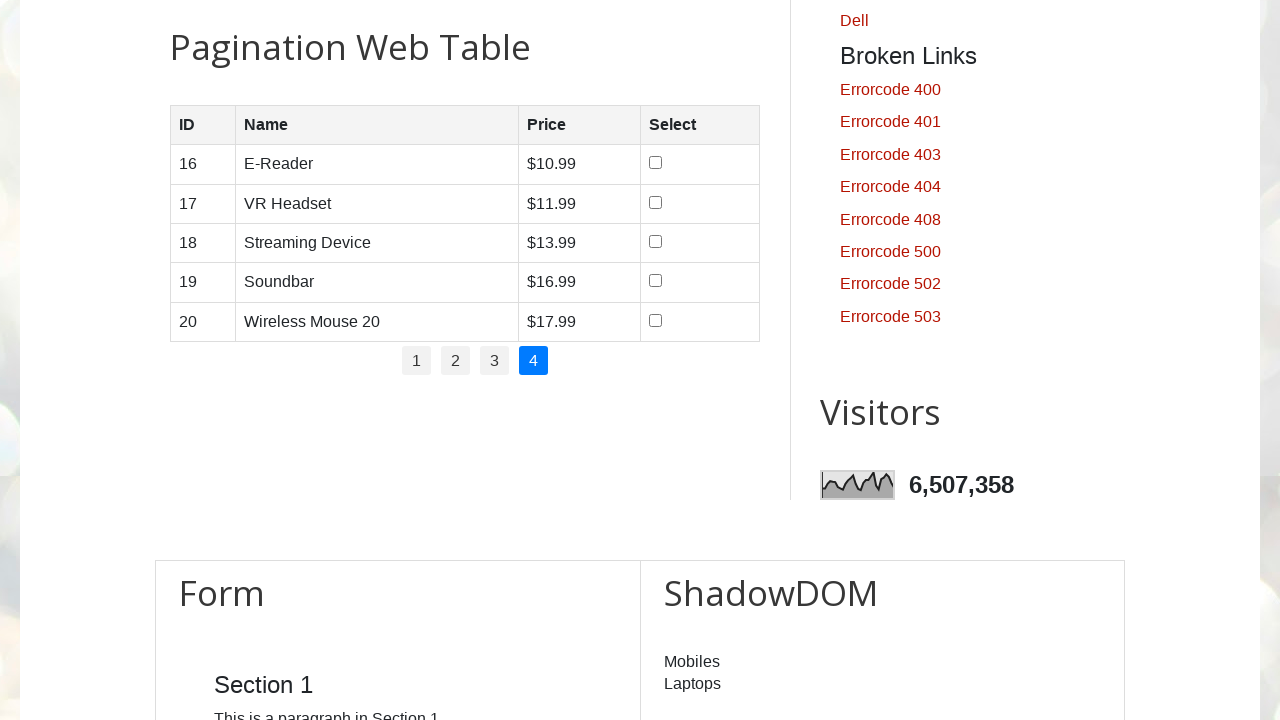

Page 4, Row 5, Cell 3: Read content '$17.99'
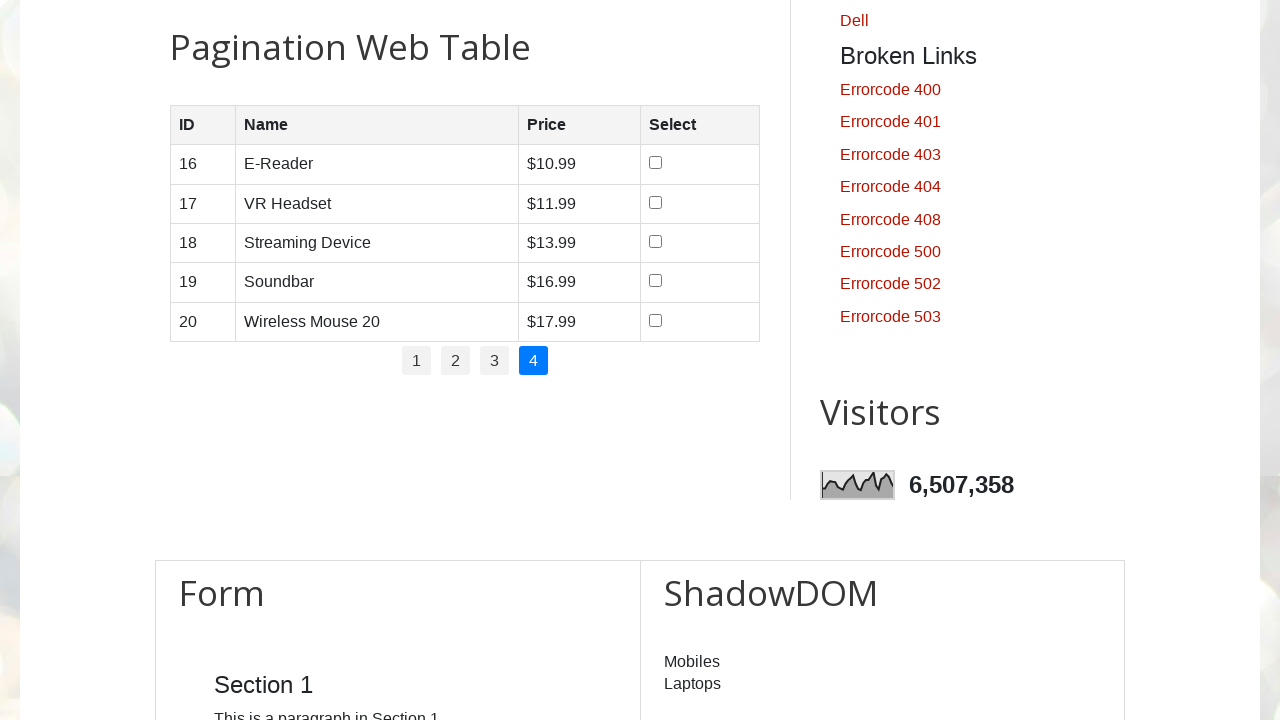

Page 4, Row 5, Cell 4: Read content ''
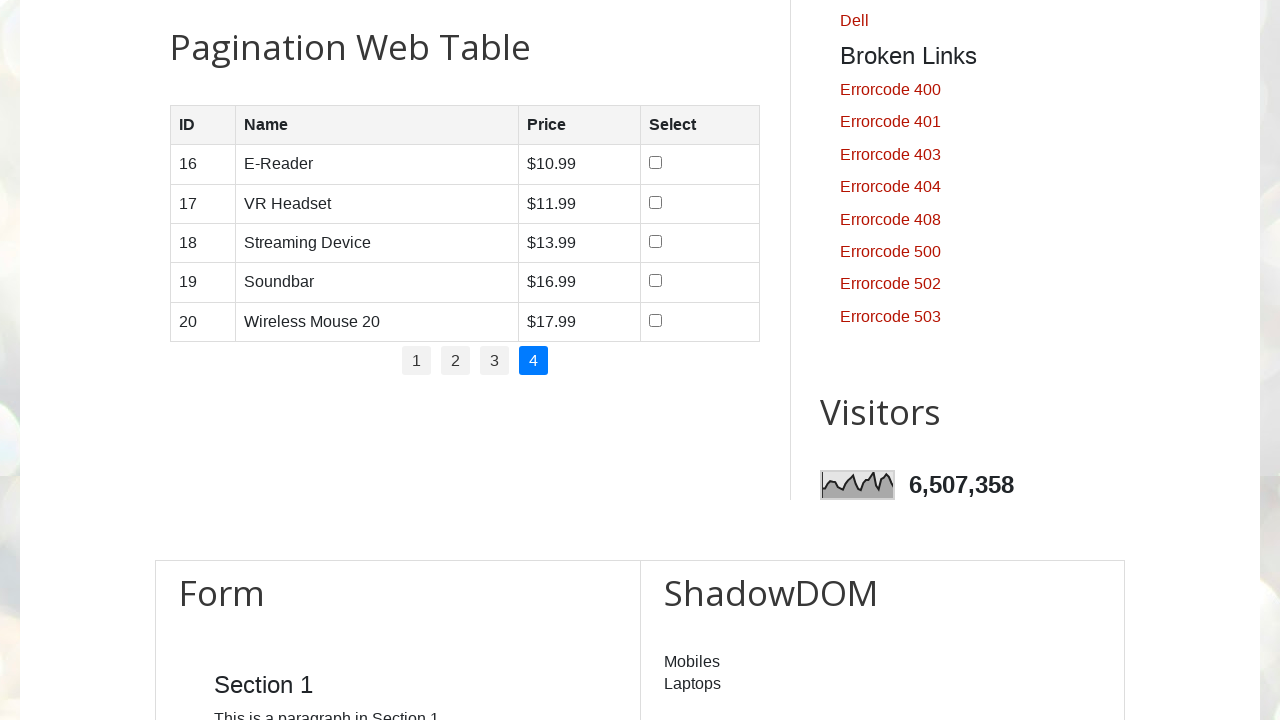

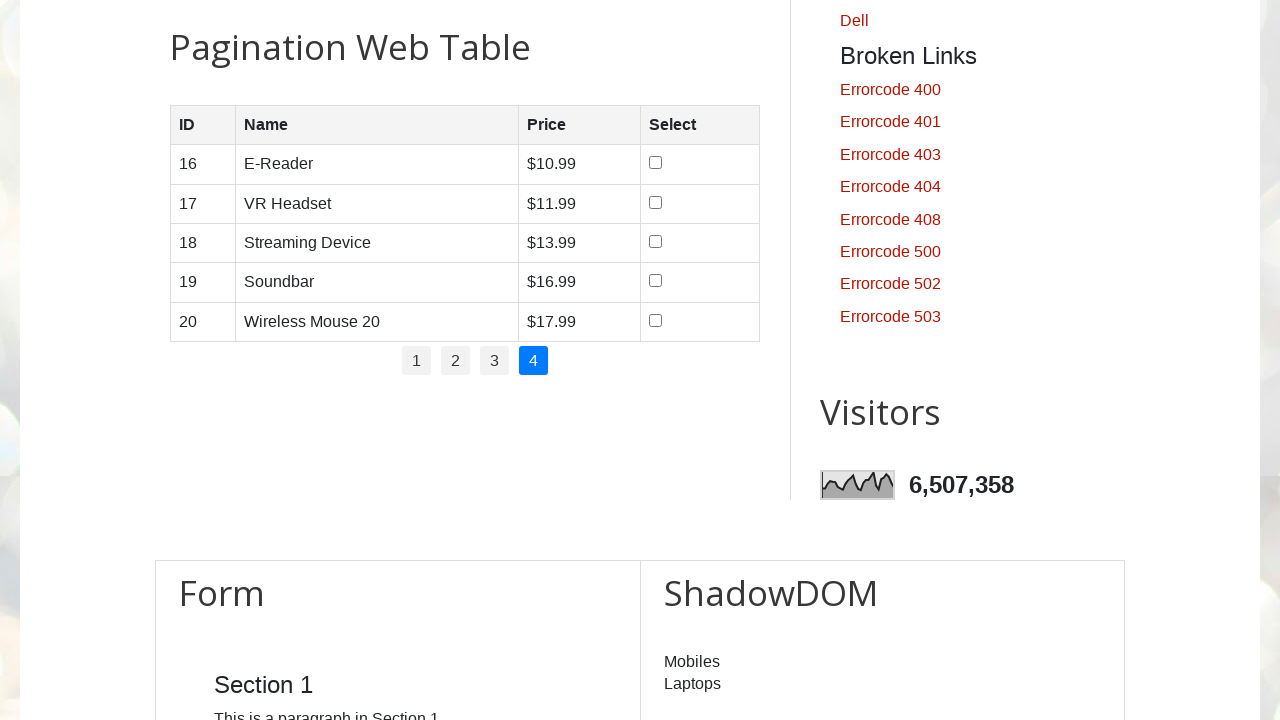